Tests a large form by filling all input fields with text and clicking the submit button

Starting URL: http://suninjuly.github.io/huge_form.html

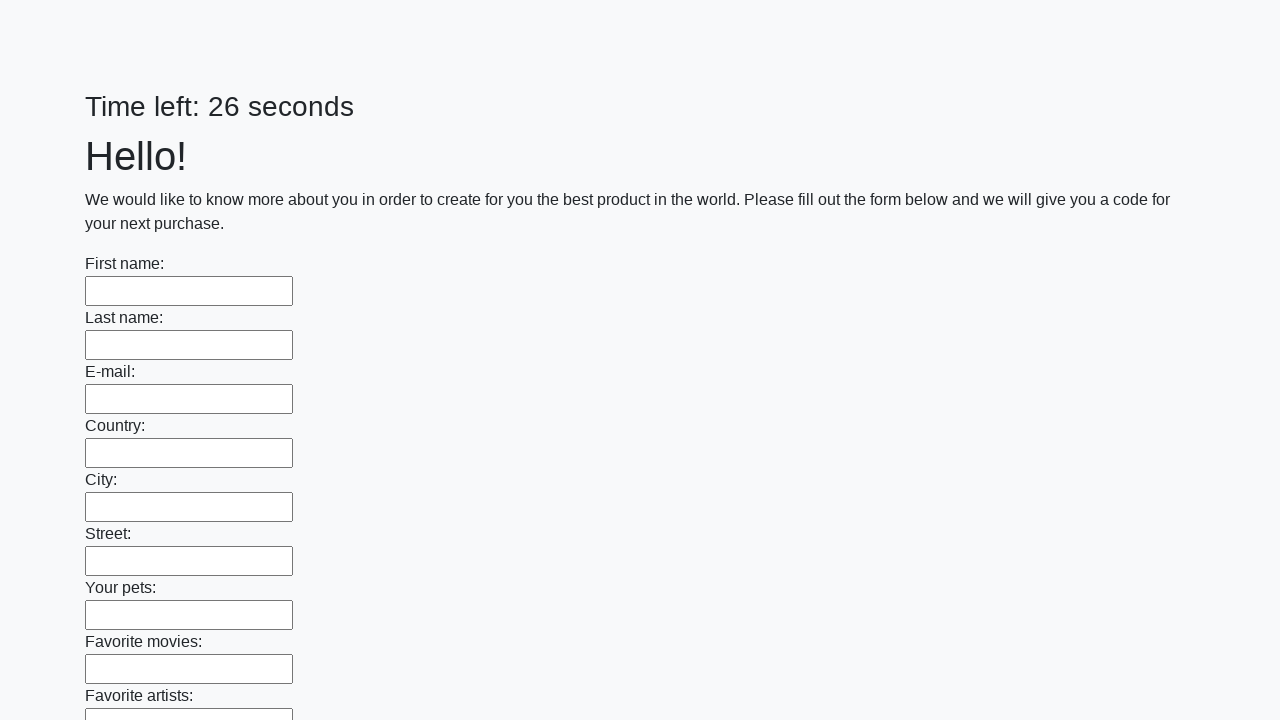

Located all input elements on the form
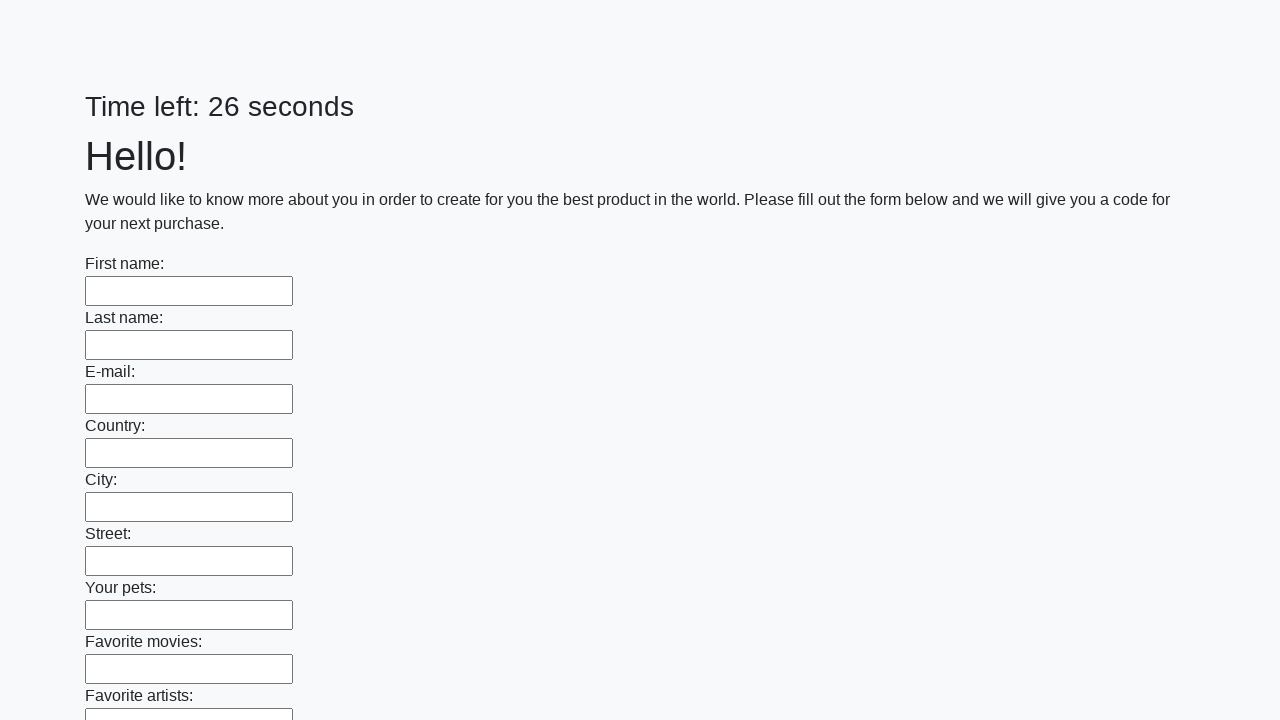

Filled input field with 'Мой ответ' on input >> nth=0
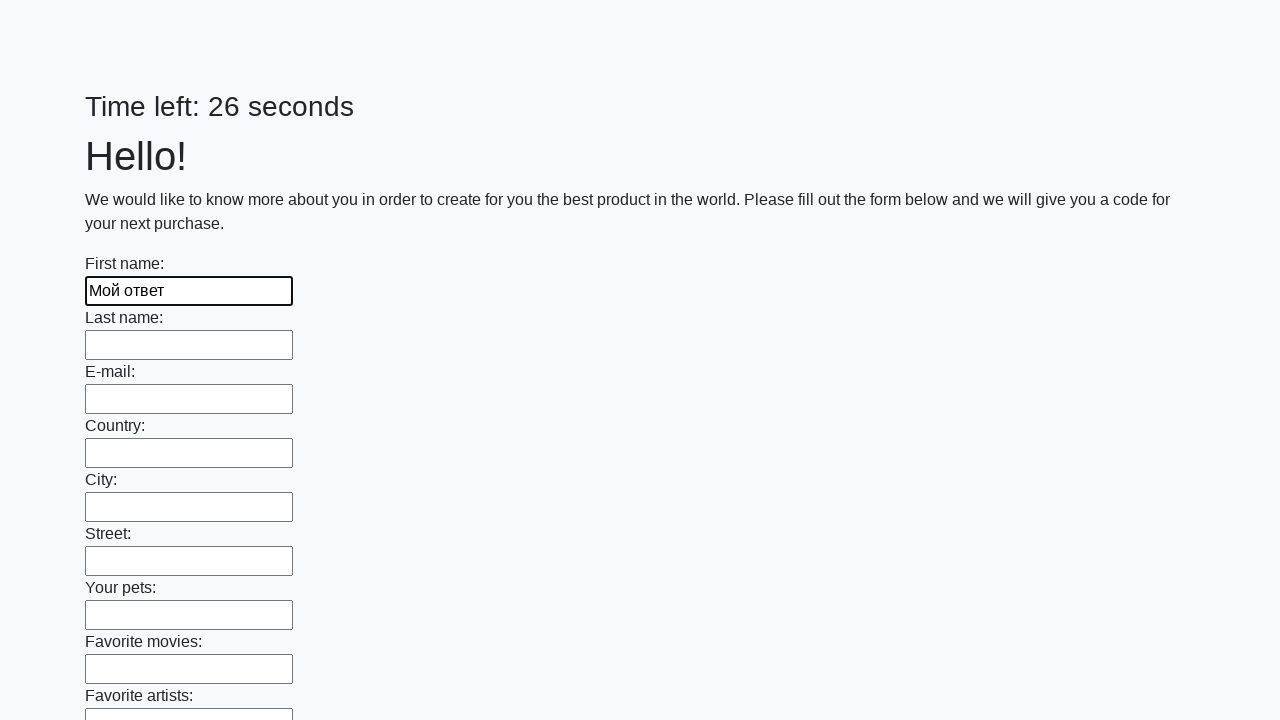

Filled input field with 'Мой ответ' on input >> nth=1
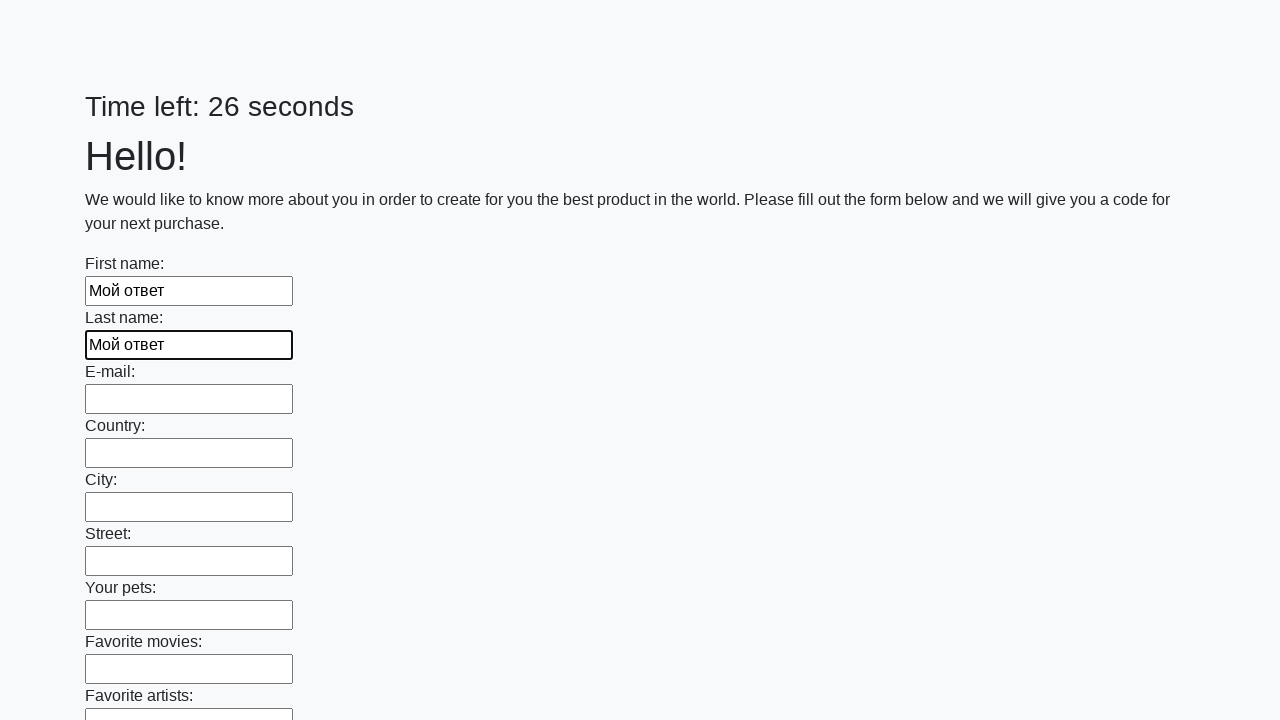

Filled input field with 'Мой ответ' on input >> nth=2
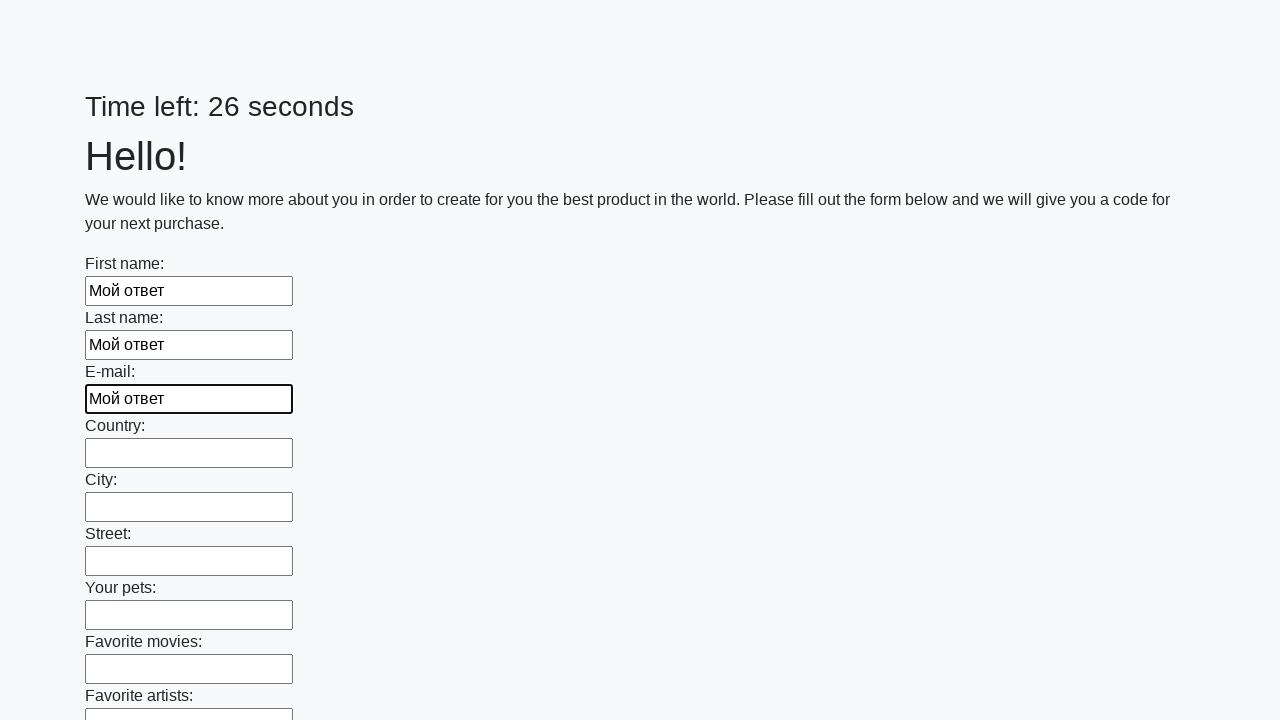

Filled input field with 'Мой ответ' on input >> nth=3
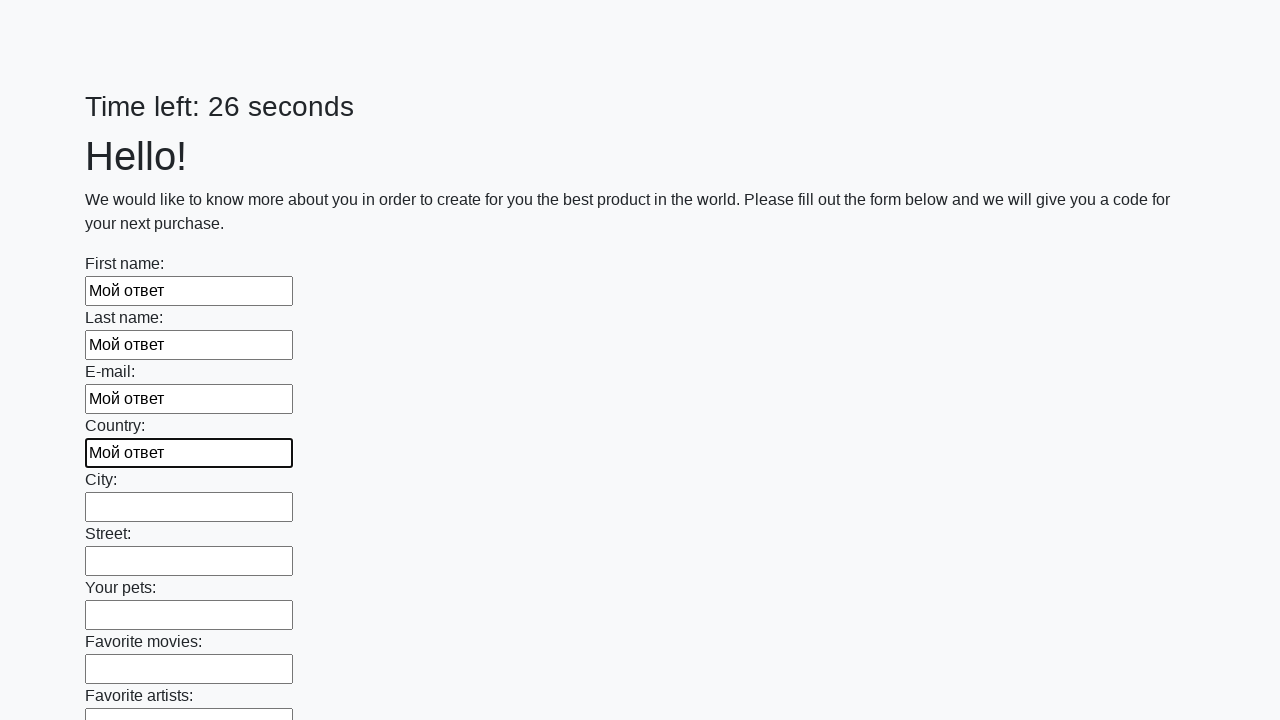

Filled input field with 'Мой ответ' on input >> nth=4
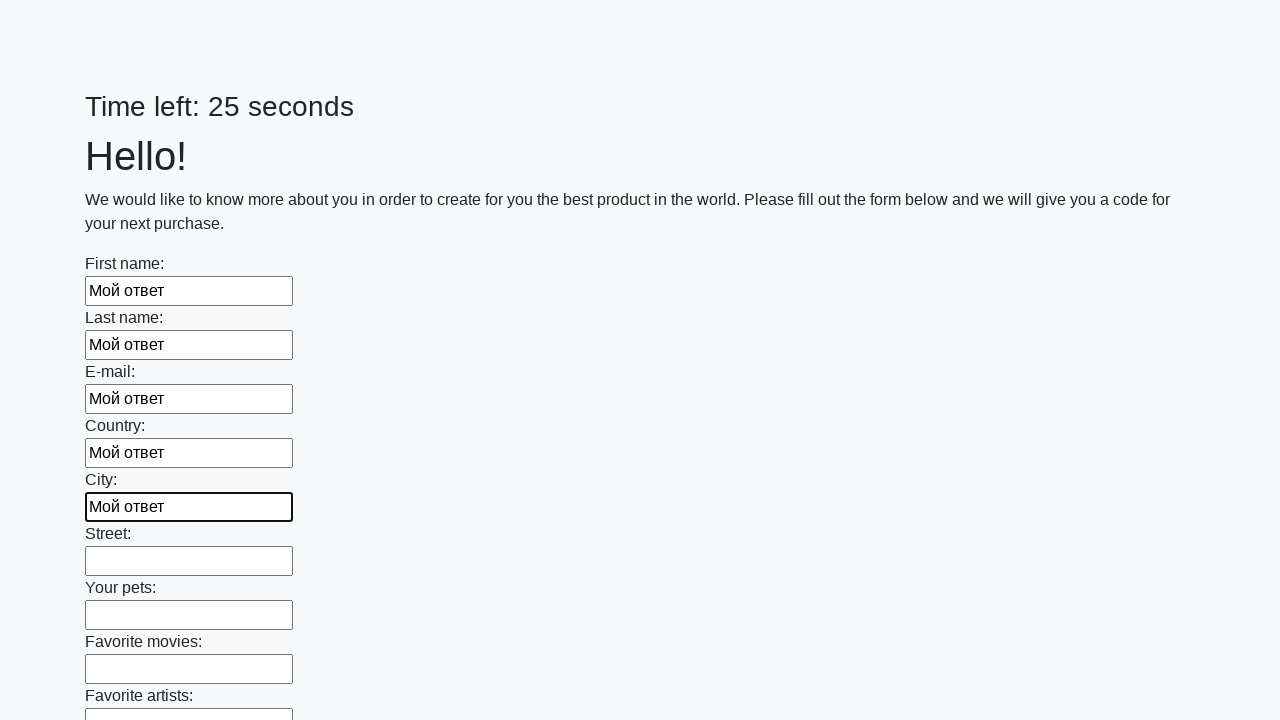

Filled input field with 'Мой ответ' on input >> nth=5
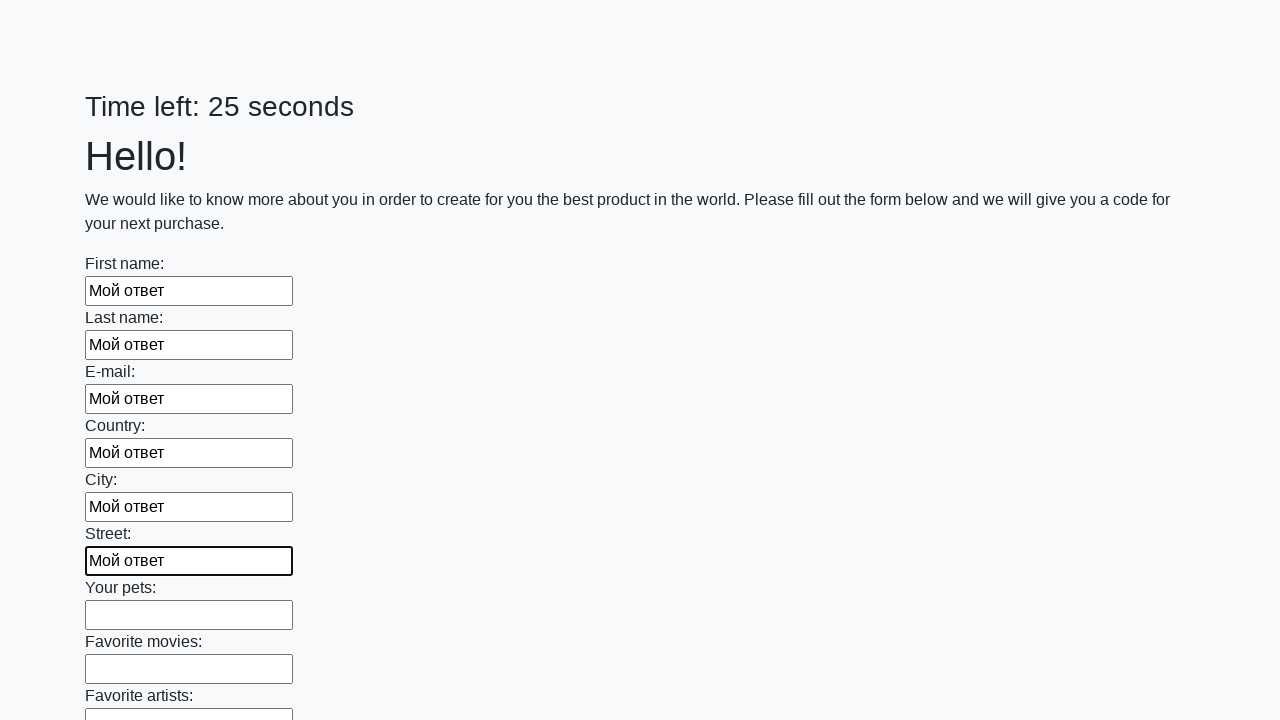

Filled input field with 'Мой ответ' on input >> nth=6
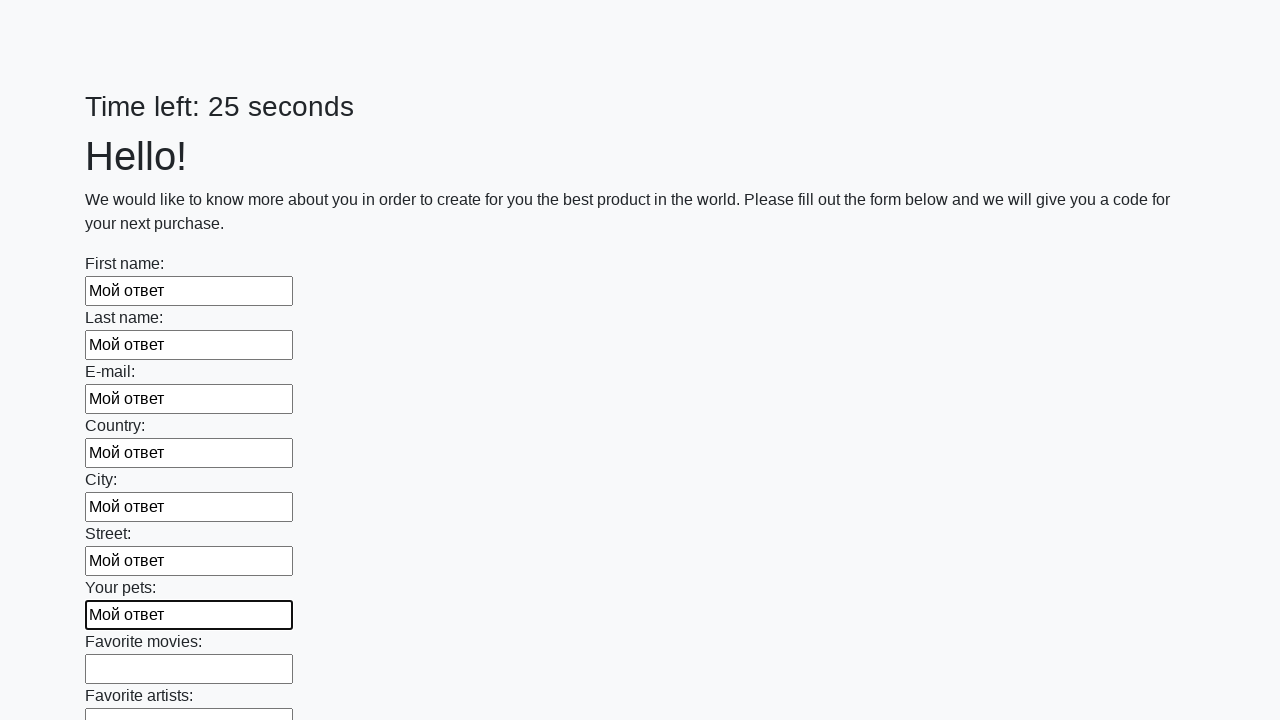

Filled input field with 'Мой ответ' on input >> nth=7
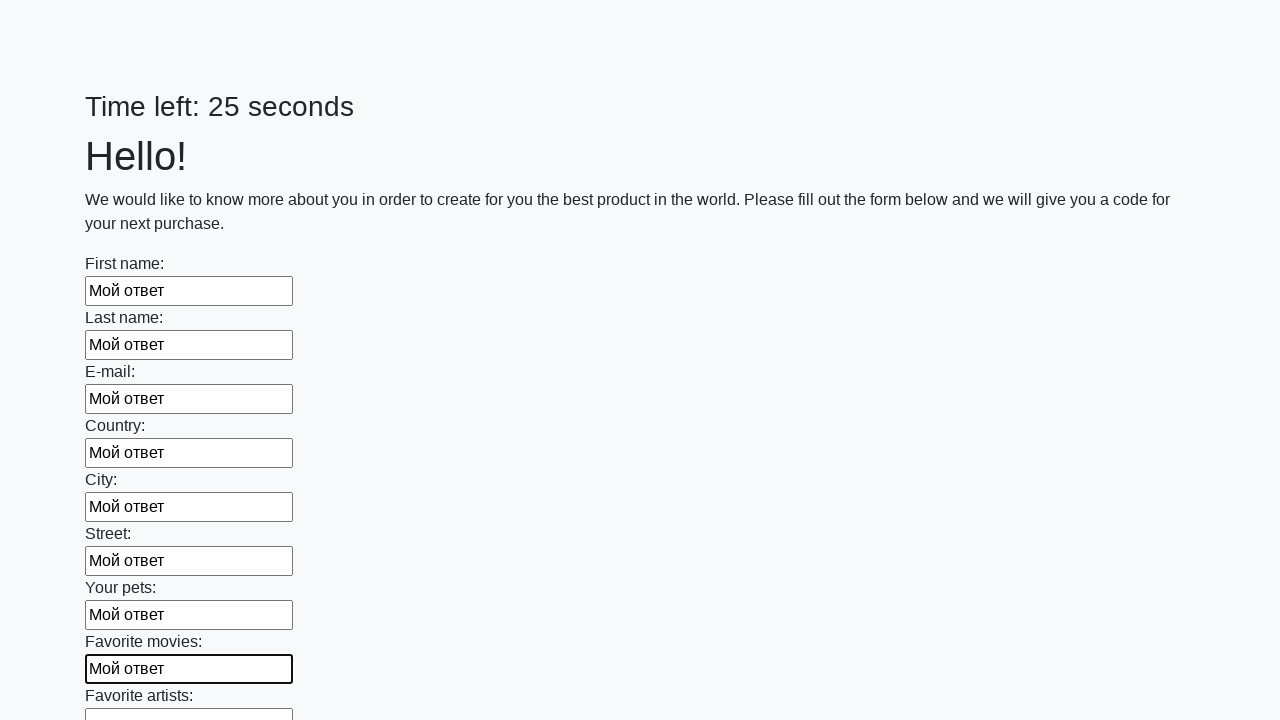

Filled input field with 'Мой ответ' on input >> nth=8
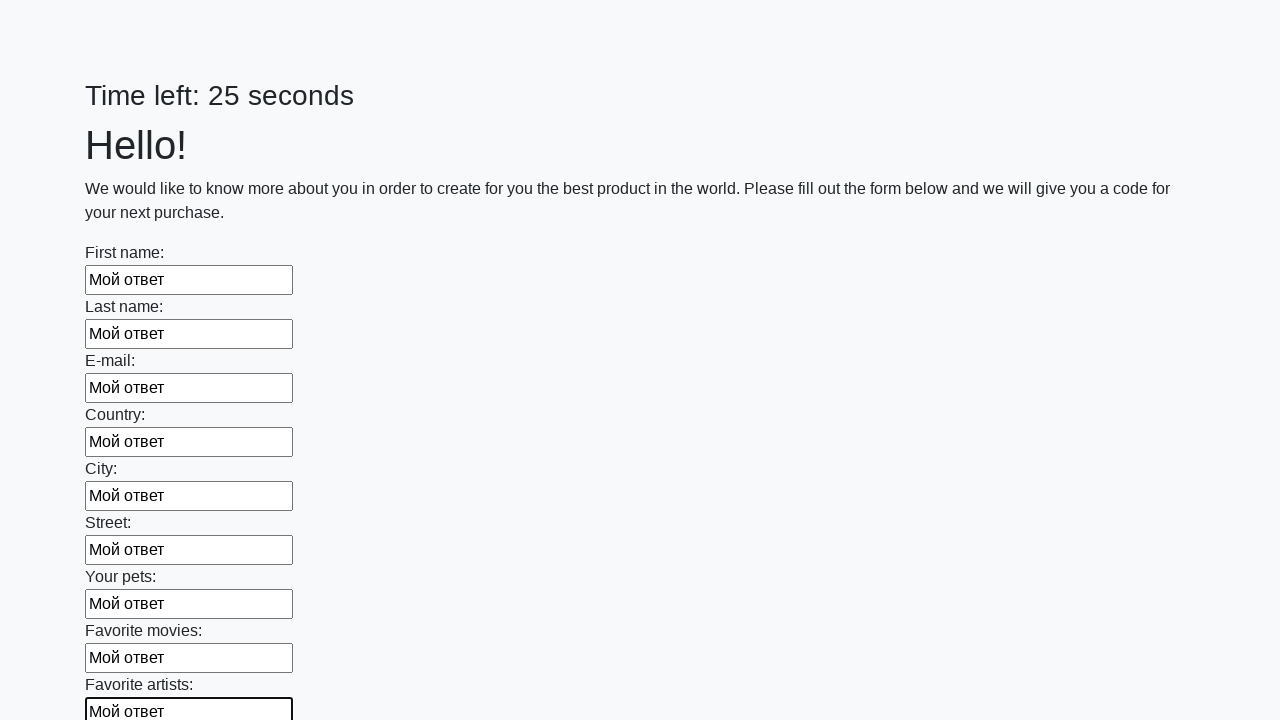

Filled input field with 'Мой ответ' on input >> nth=9
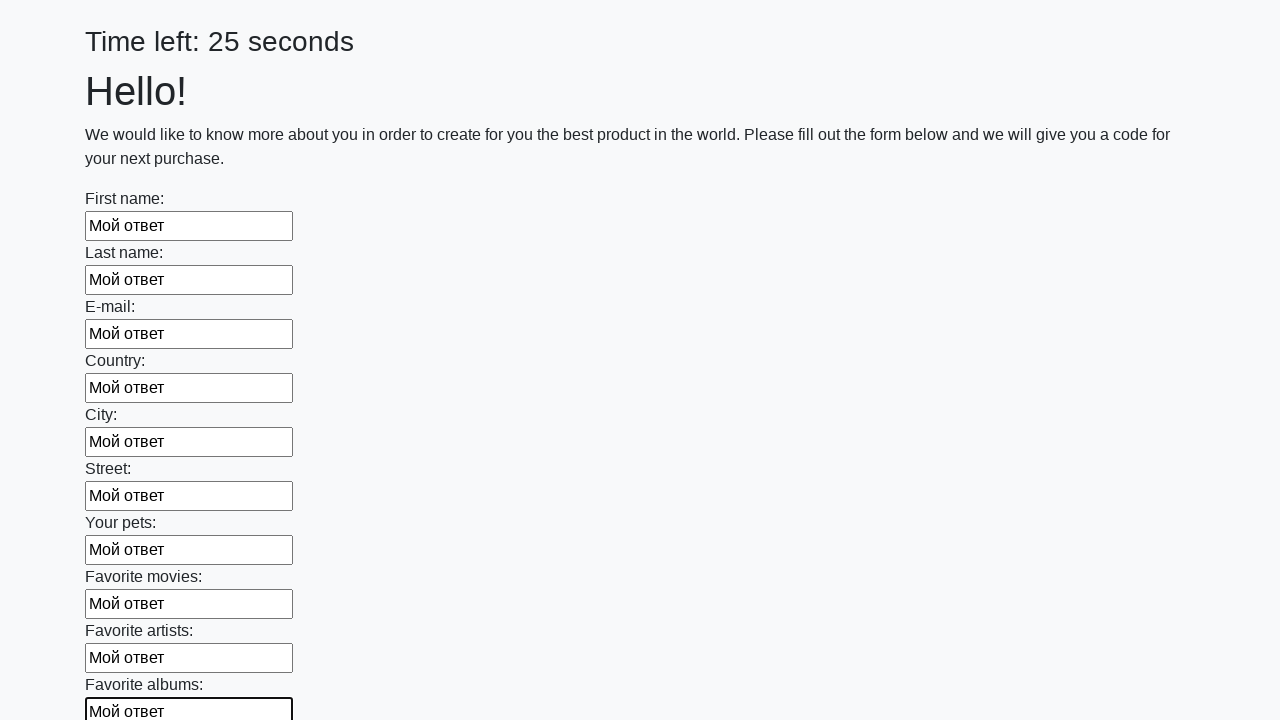

Filled input field with 'Мой ответ' on input >> nth=10
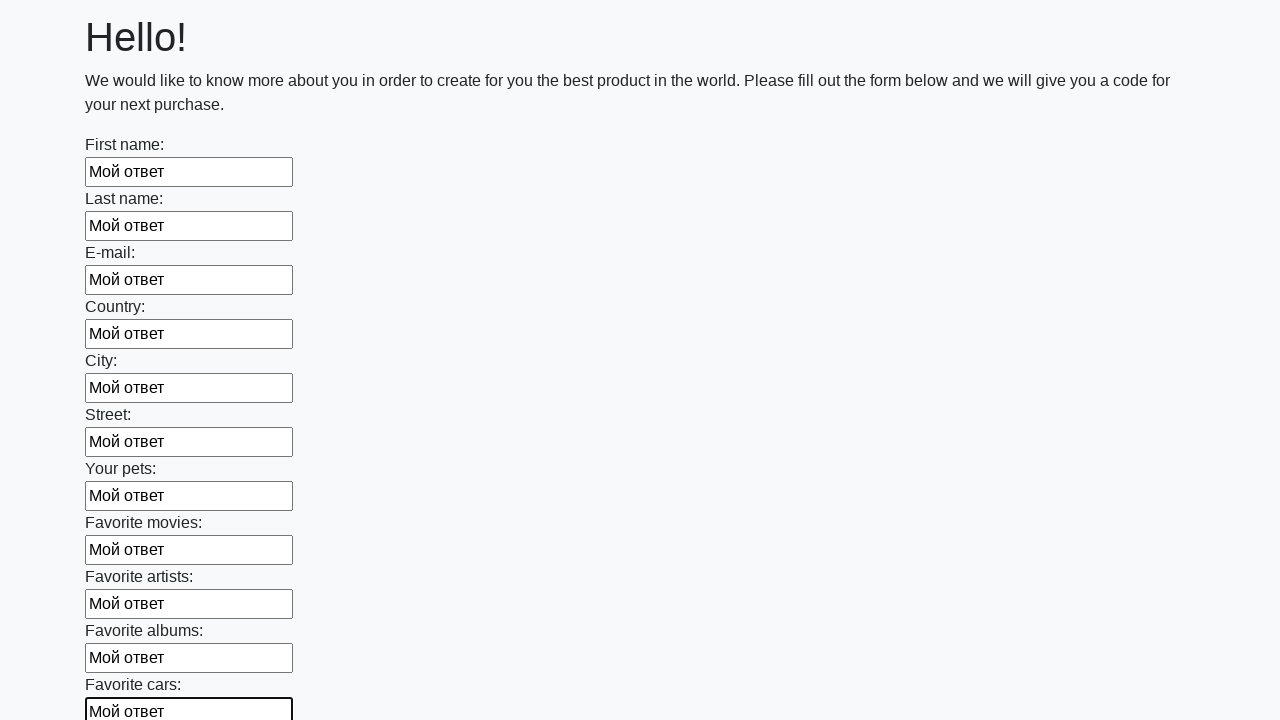

Filled input field with 'Мой ответ' on input >> nth=11
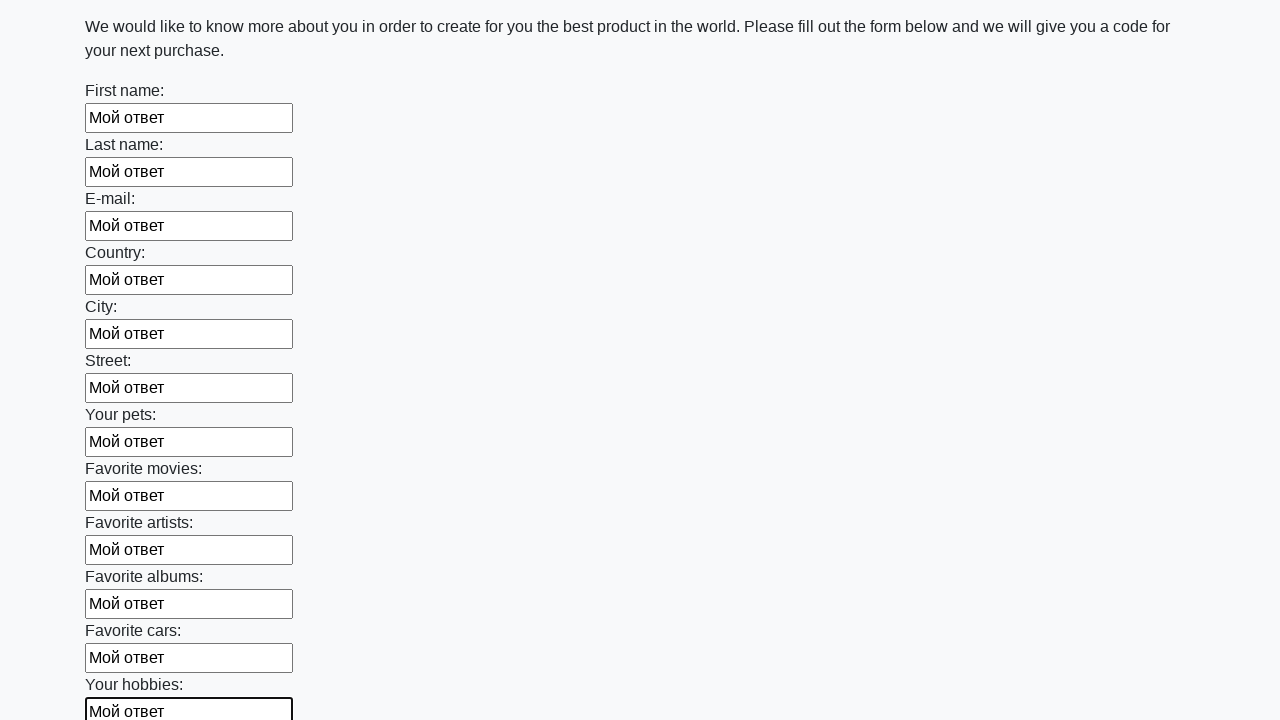

Filled input field with 'Мой ответ' on input >> nth=12
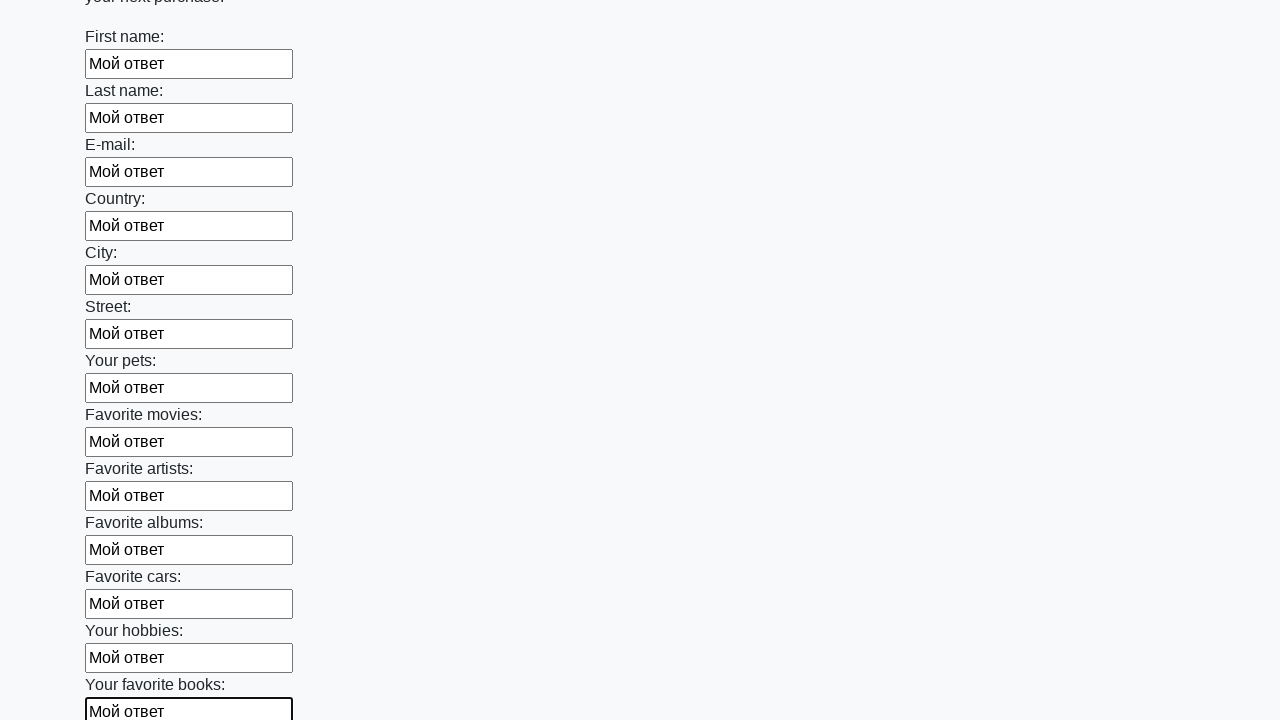

Filled input field with 'Мой ответ' on input >> nth=13
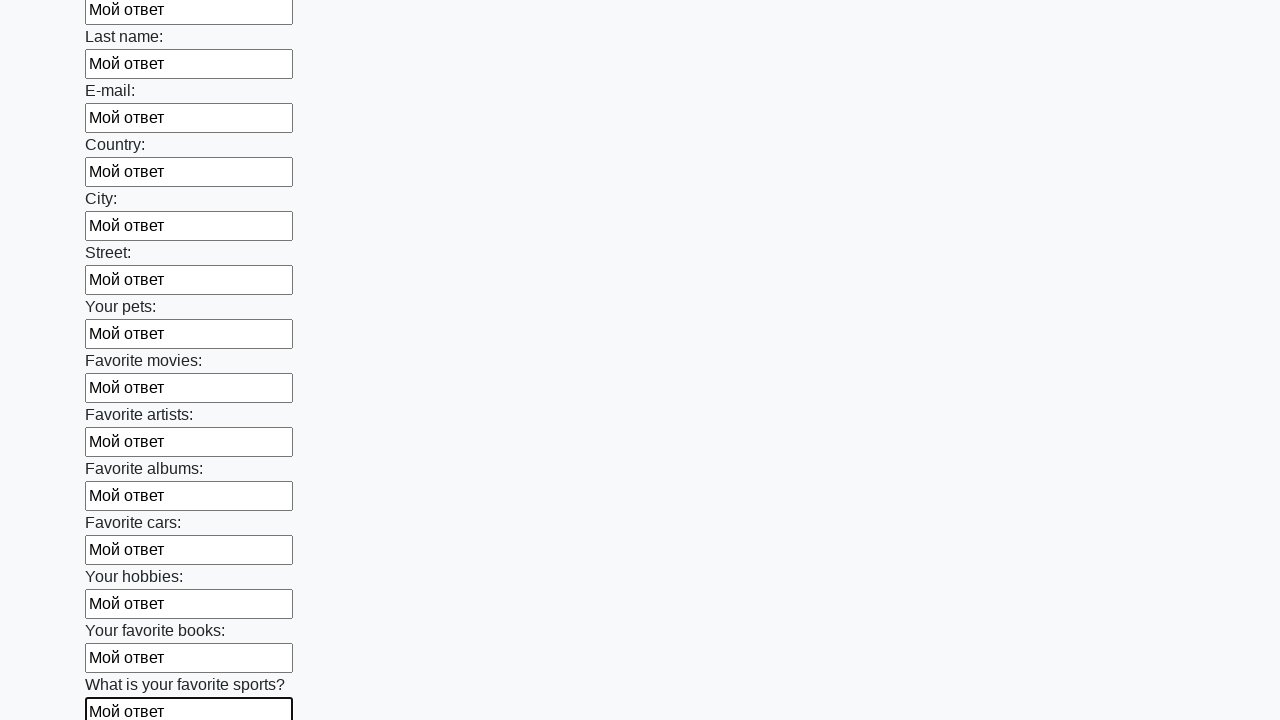

Filled input field with 'Мой ответ' on input >> nth=14
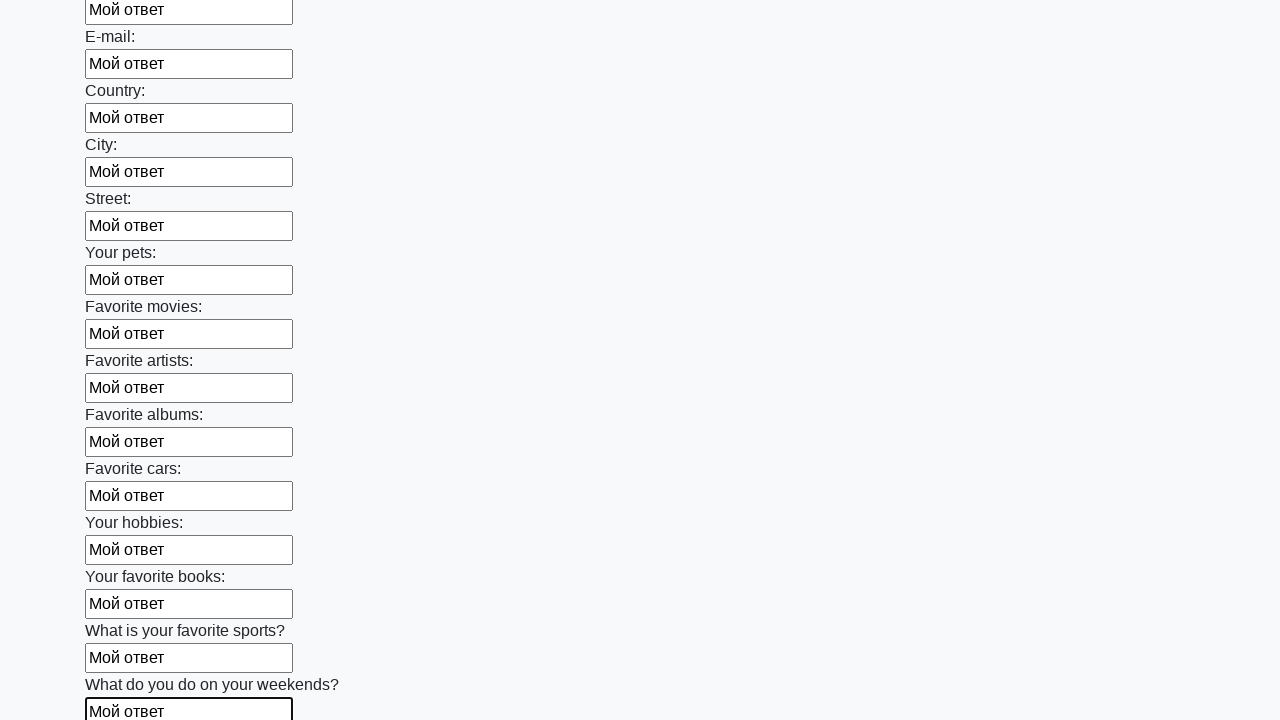

Filled input field with 'Мой ответ' on input >> nth=15
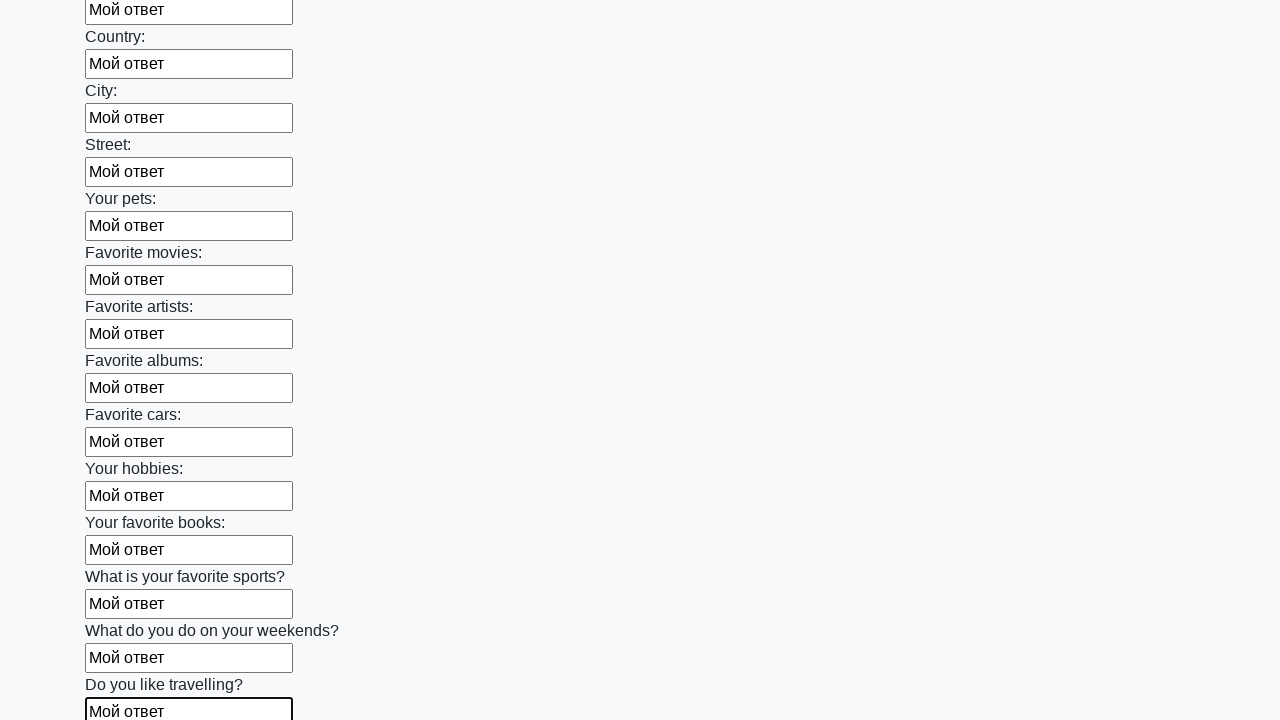

Filled input field with 'Мой ответ' on input >> nth=16
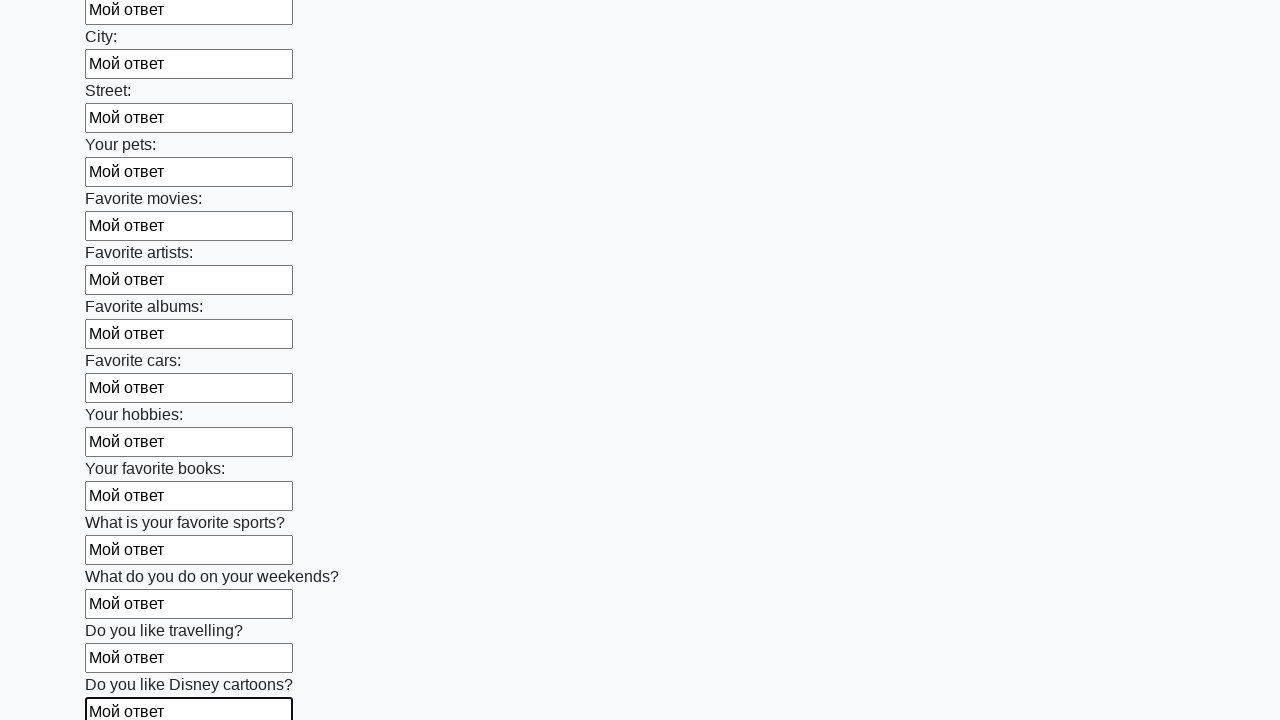

Filled input field with 'Мой ответ' on input >> nth=17
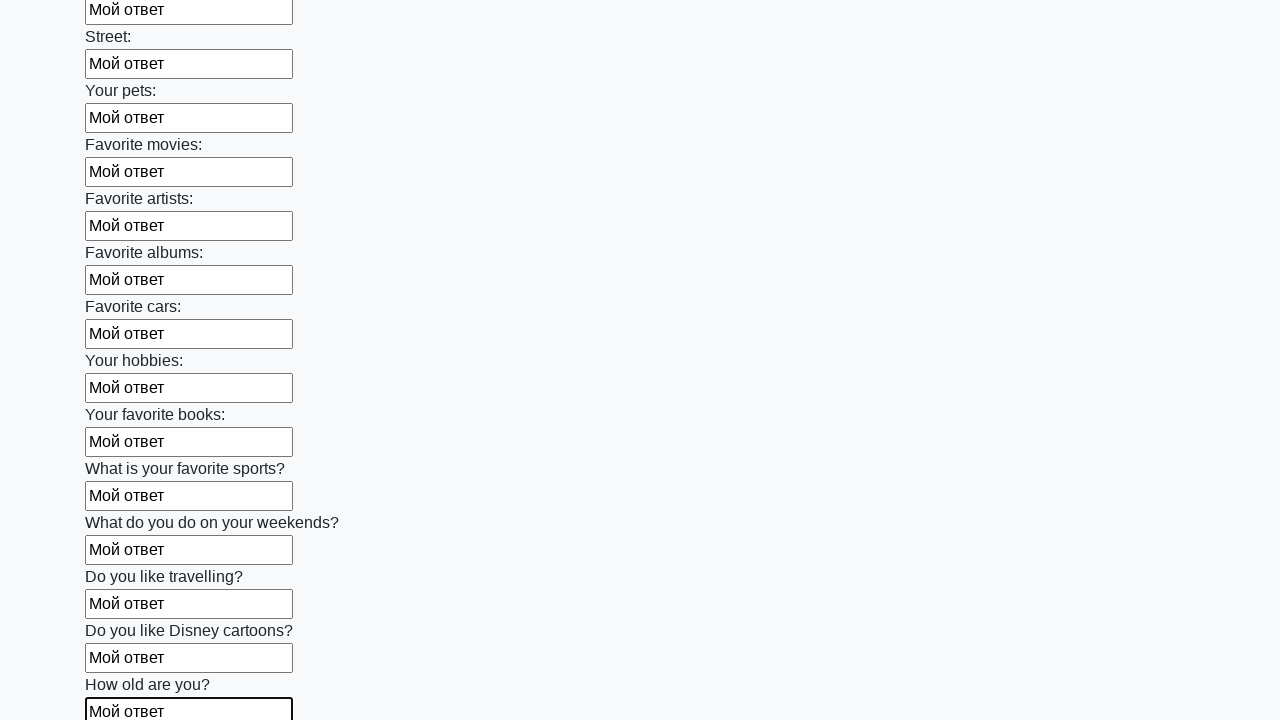

Filled input field with 'Мой ответ' on input >> nth=18
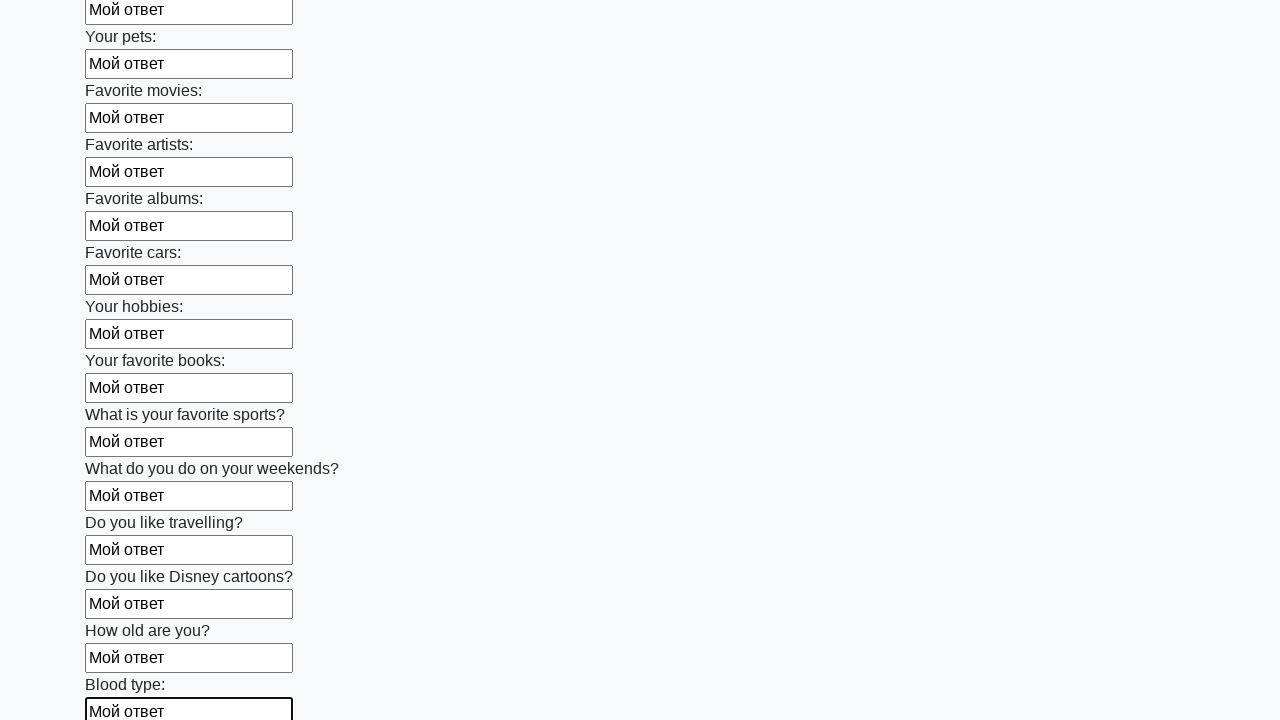

Filled input field with 'Мой ответ' on input >> nth=19
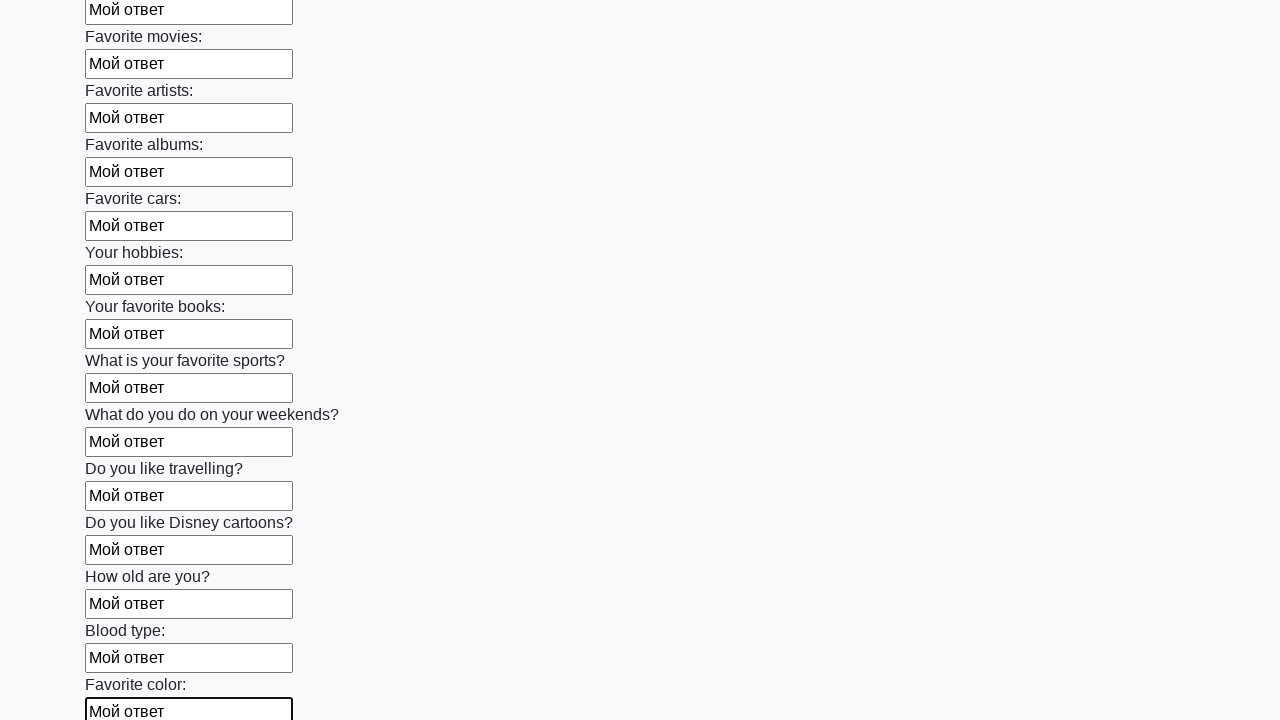

Filled input field with 'Мой ответ' on input >> nth=20
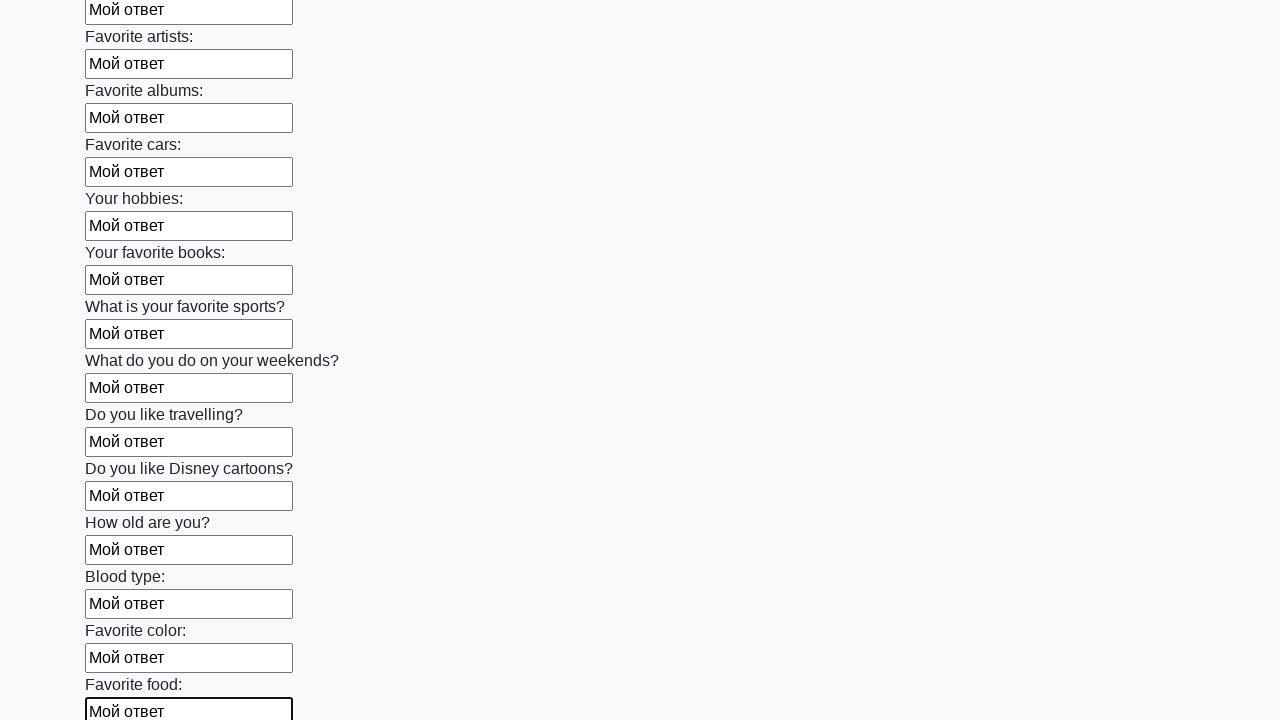

Filled input field with 'Мой ответ' on input >> nth=21
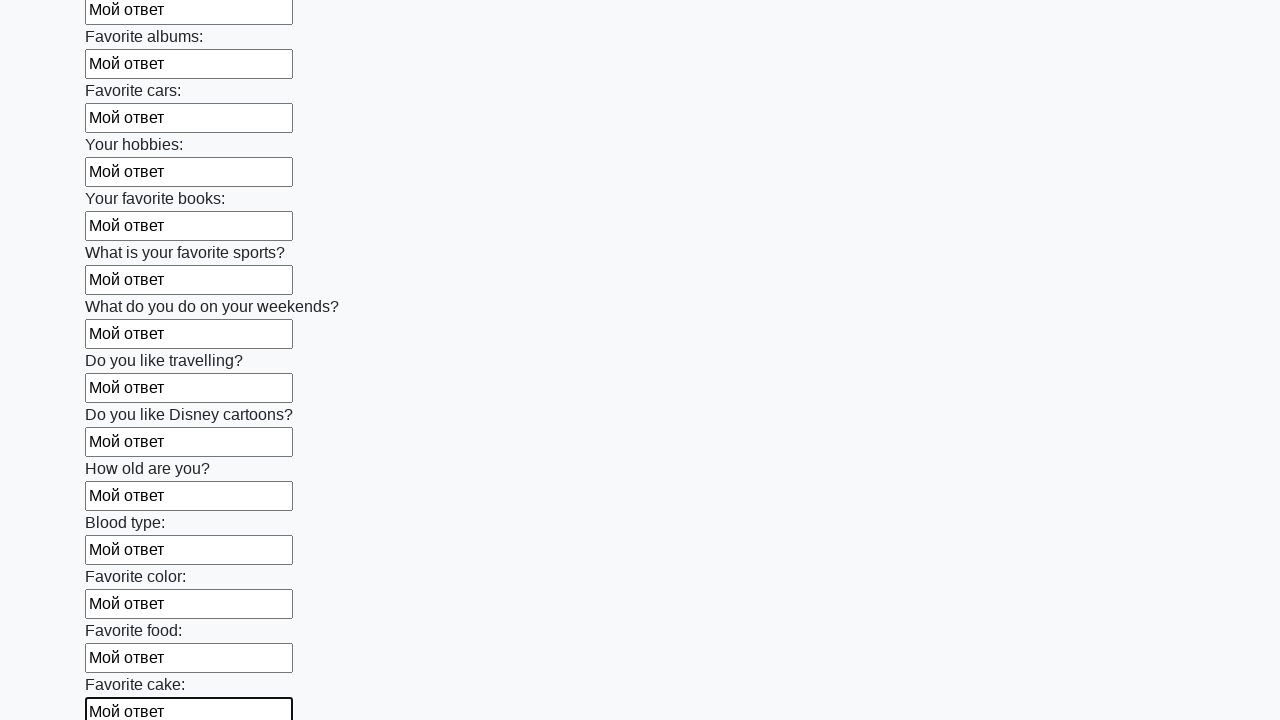

Filled input field with 'Мой ответ' on input >> nth=22
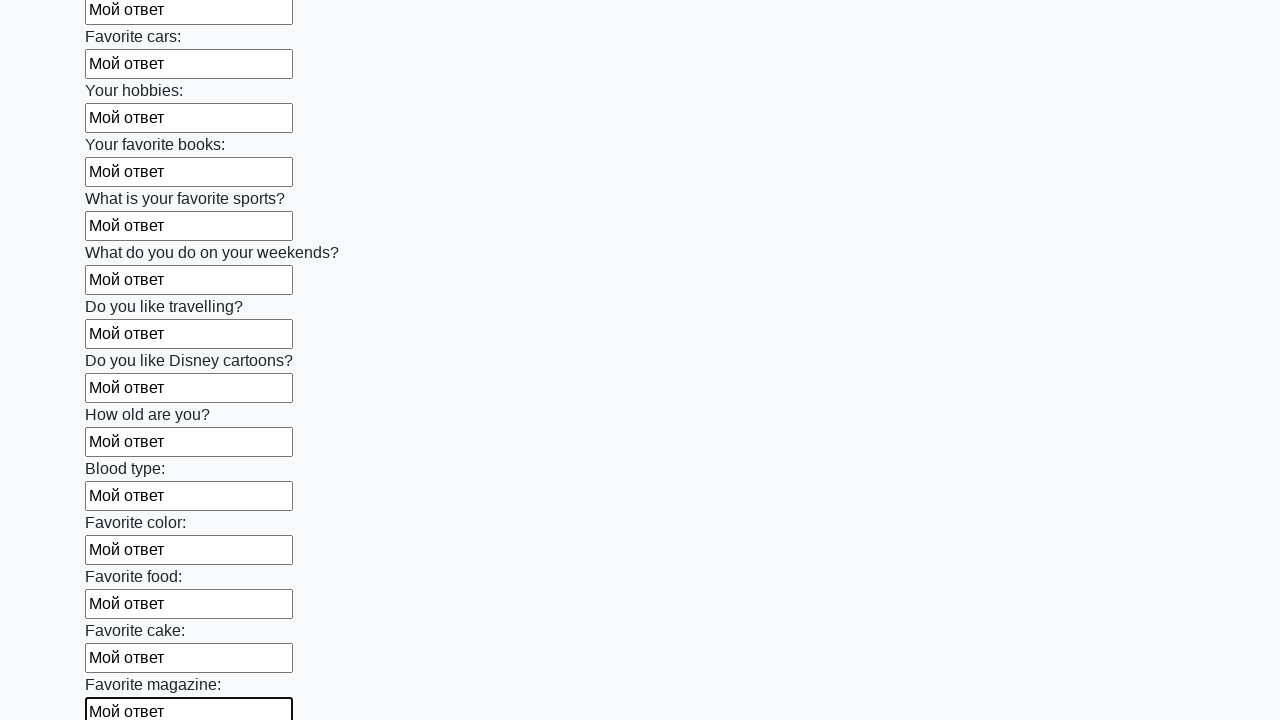

Filled input field with 'Мой ответ' on input >> nth=23
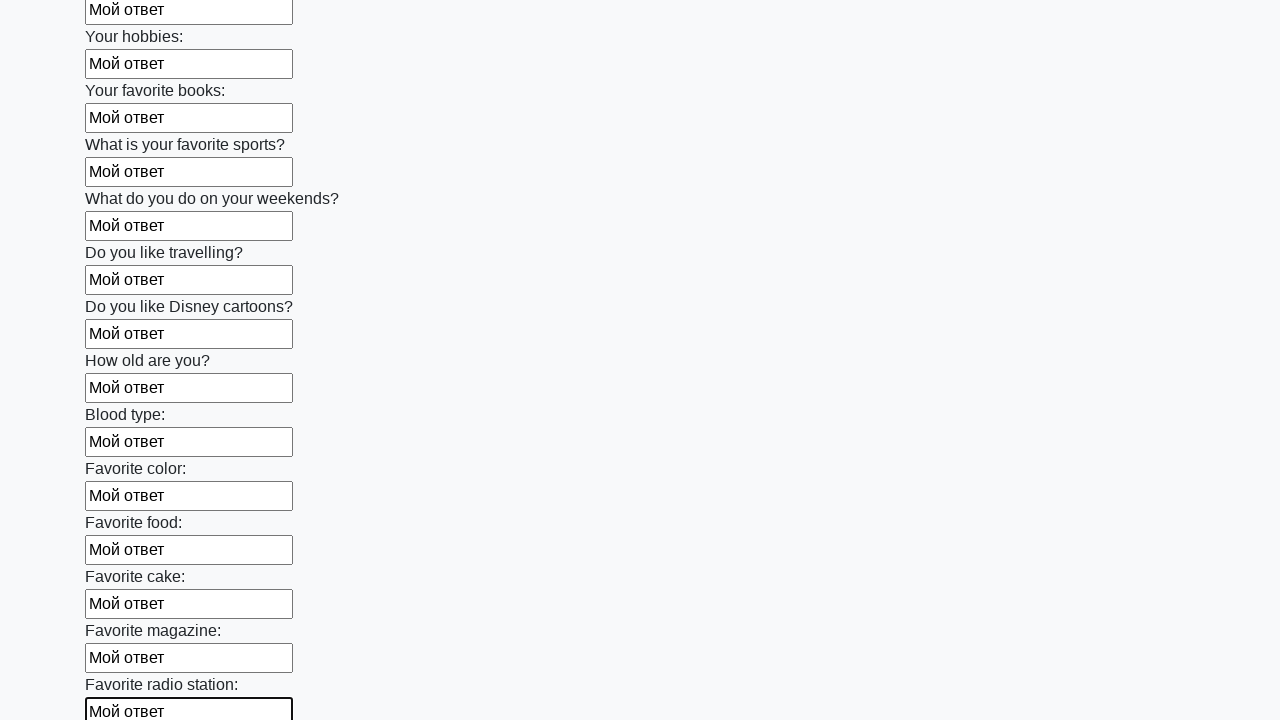

Filled input field with 'Мой ответ' on input >> nth=24
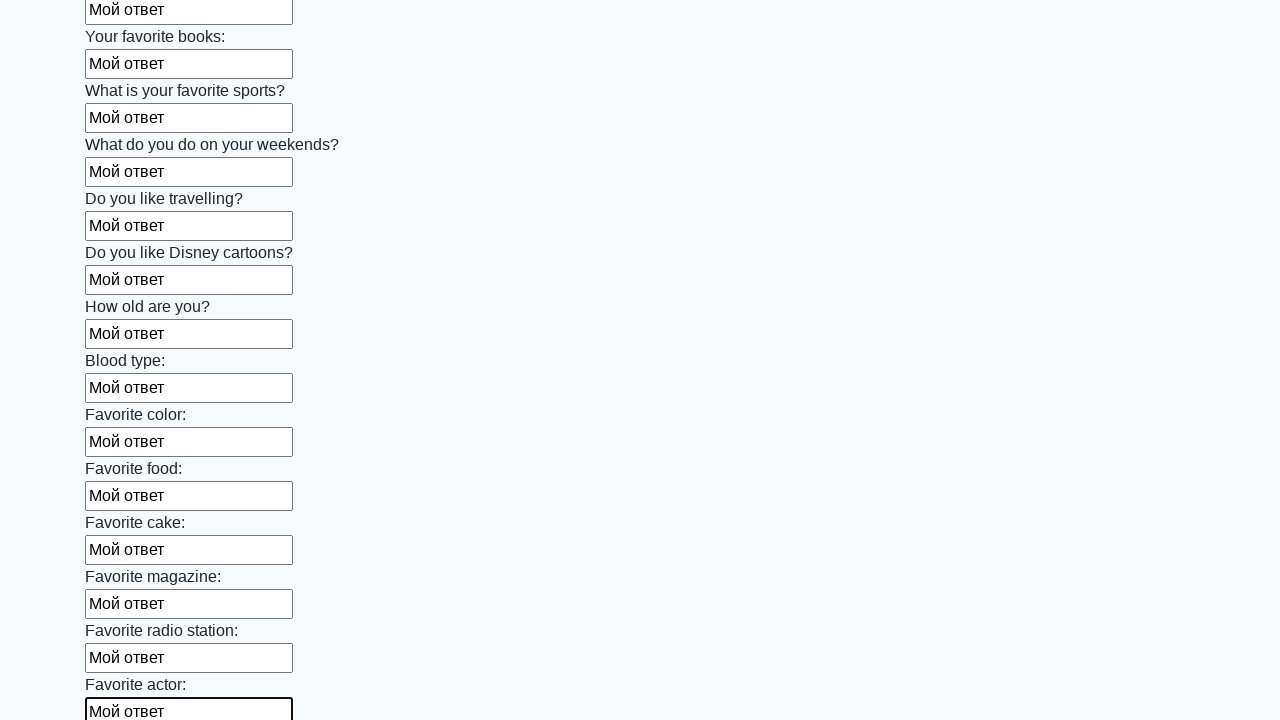

Filled input field with 'Мой ответ' on input >> nth=25
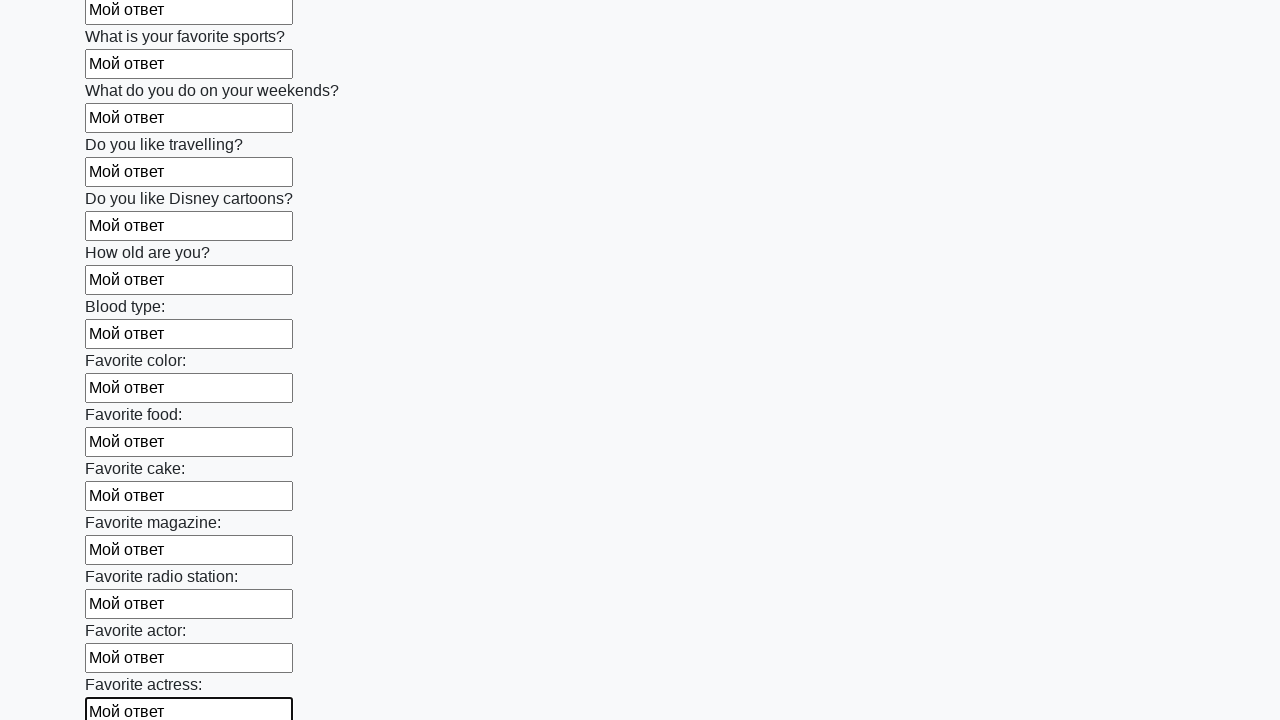

Filled input field with 'Мой ответ' on input >> nth=26
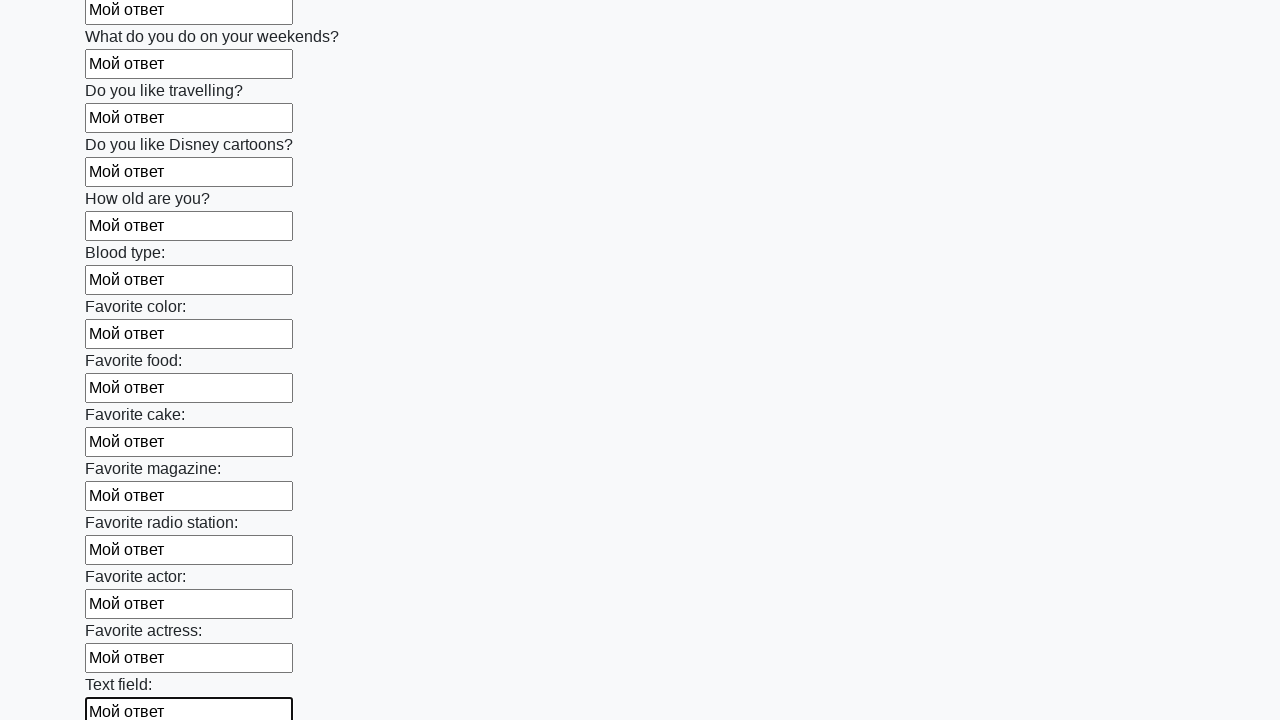

Filled input field with 'Мой ответ' on input >> nth=27
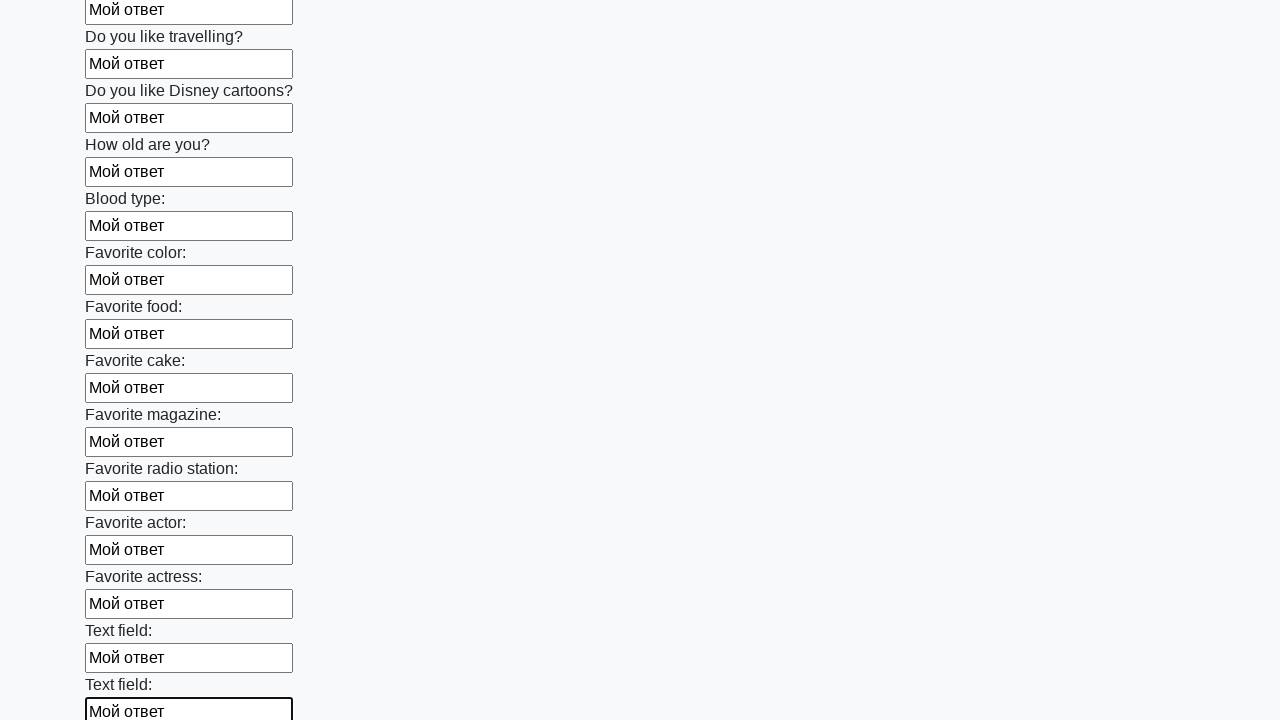

Filled input field with 'Мой ответ' on input >> nth=28
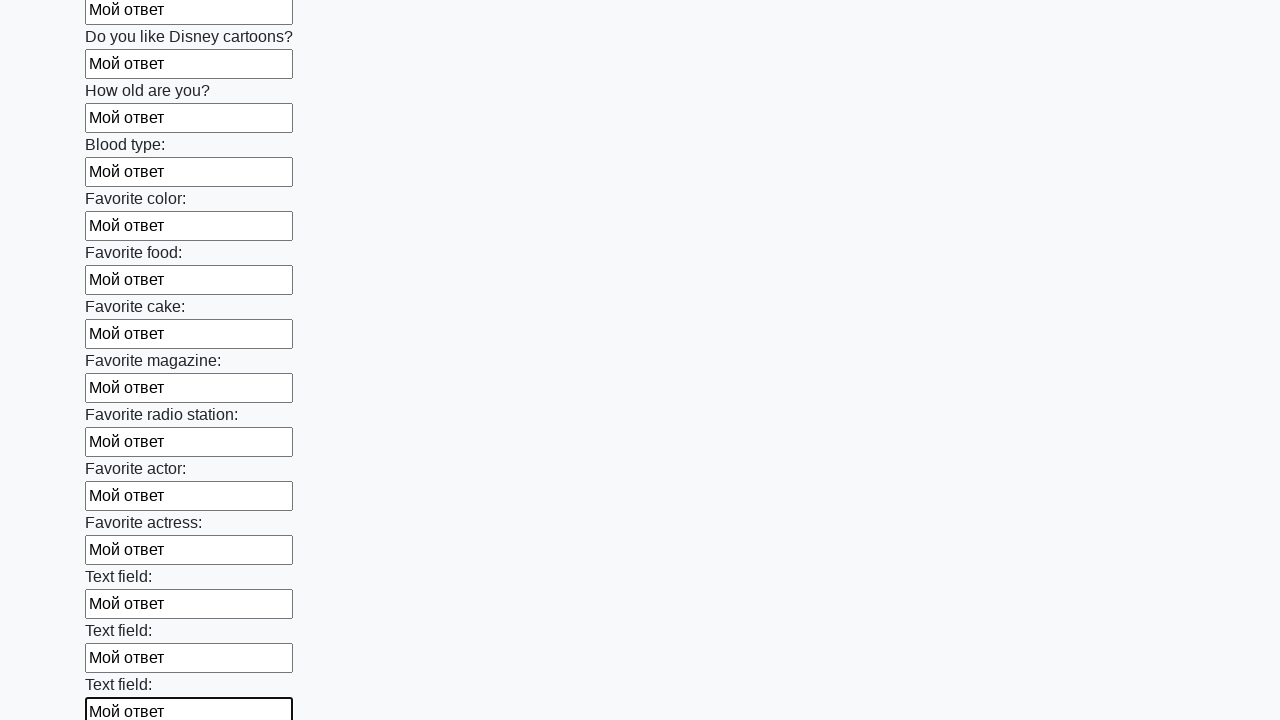

Filled input field with 'Мой ответ' on input >> nth=29
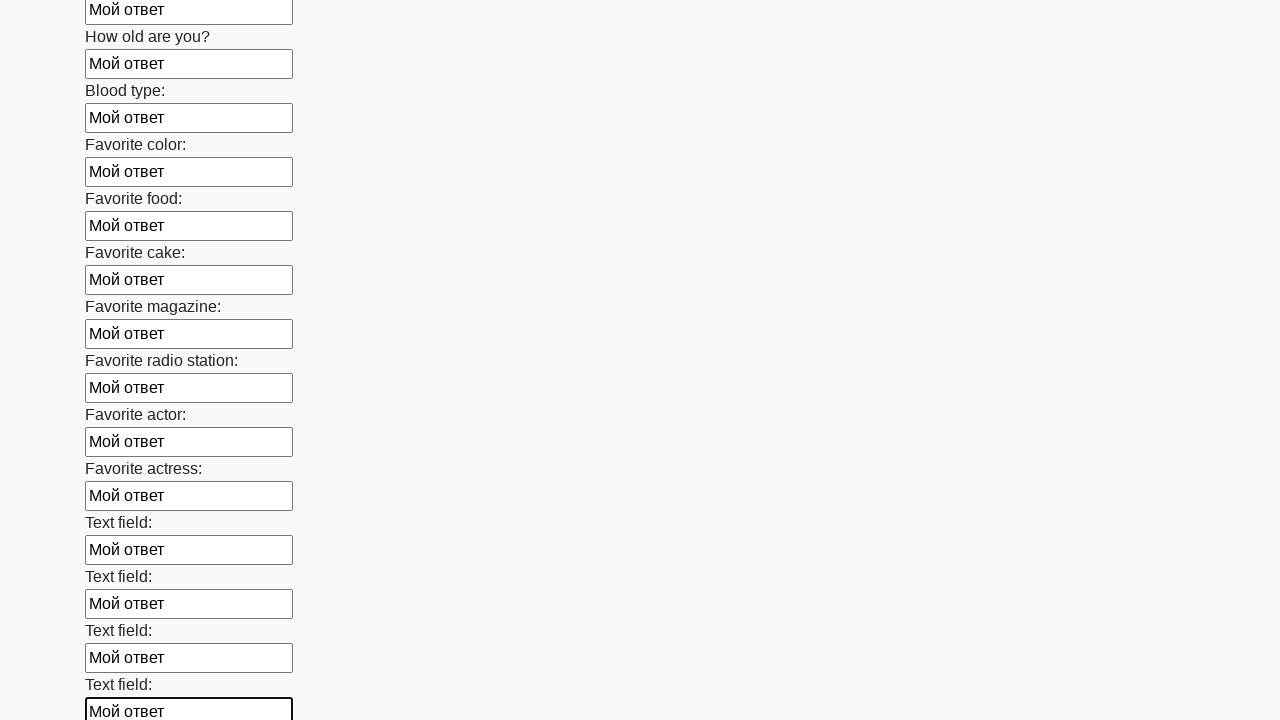

Filled input field with 'Мой ответ' on input >> nth=30
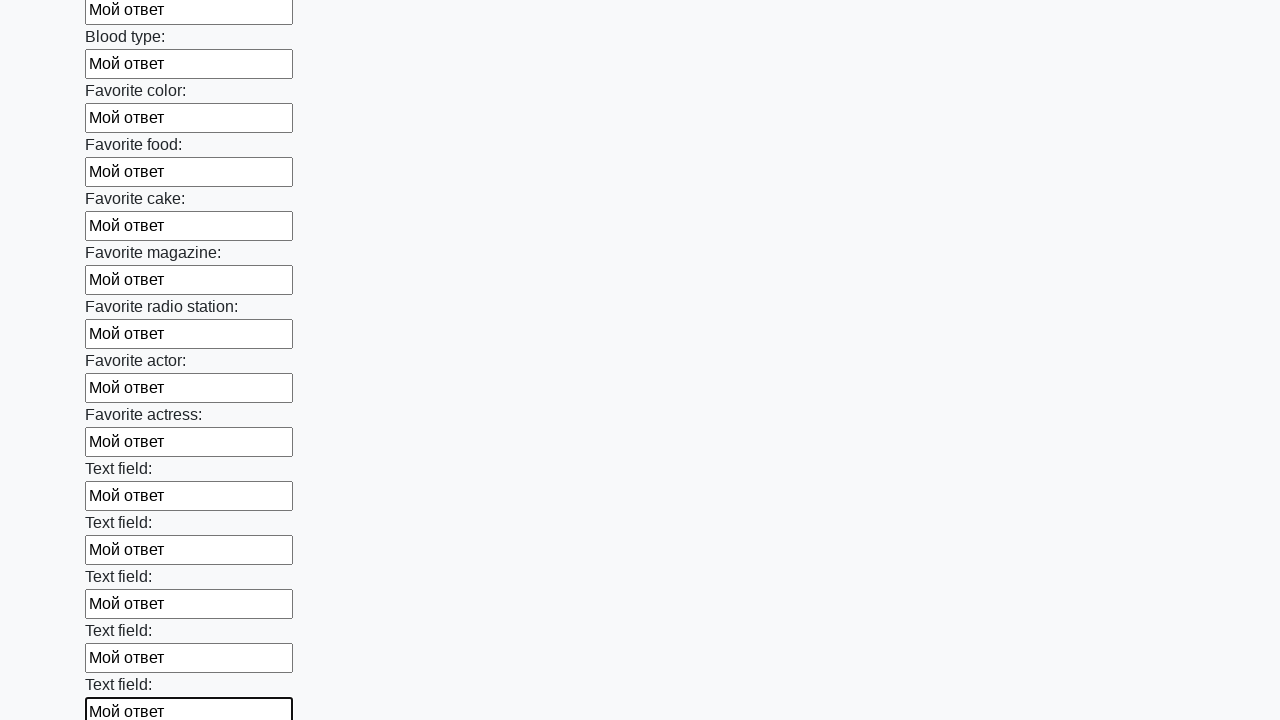

Filled input field with 'Мой ответ' on input >> nth=31
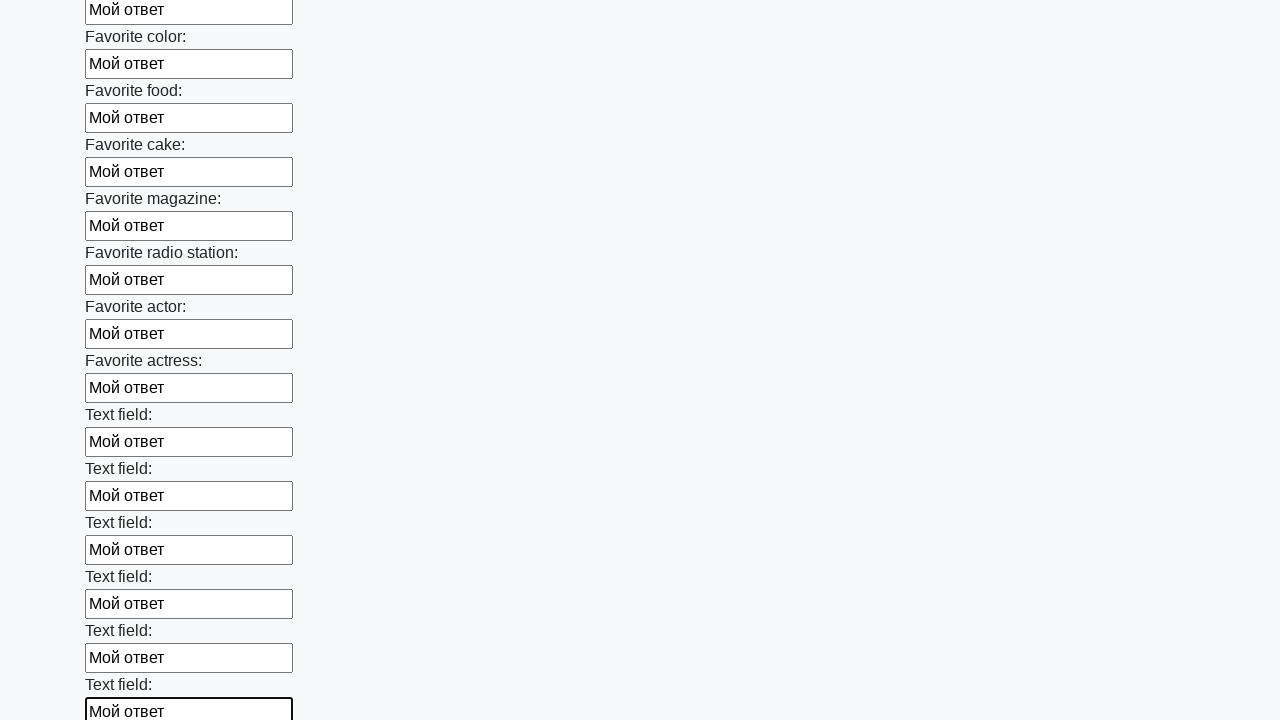

Filled input field with 'Мой ответ' on input >> nth=32
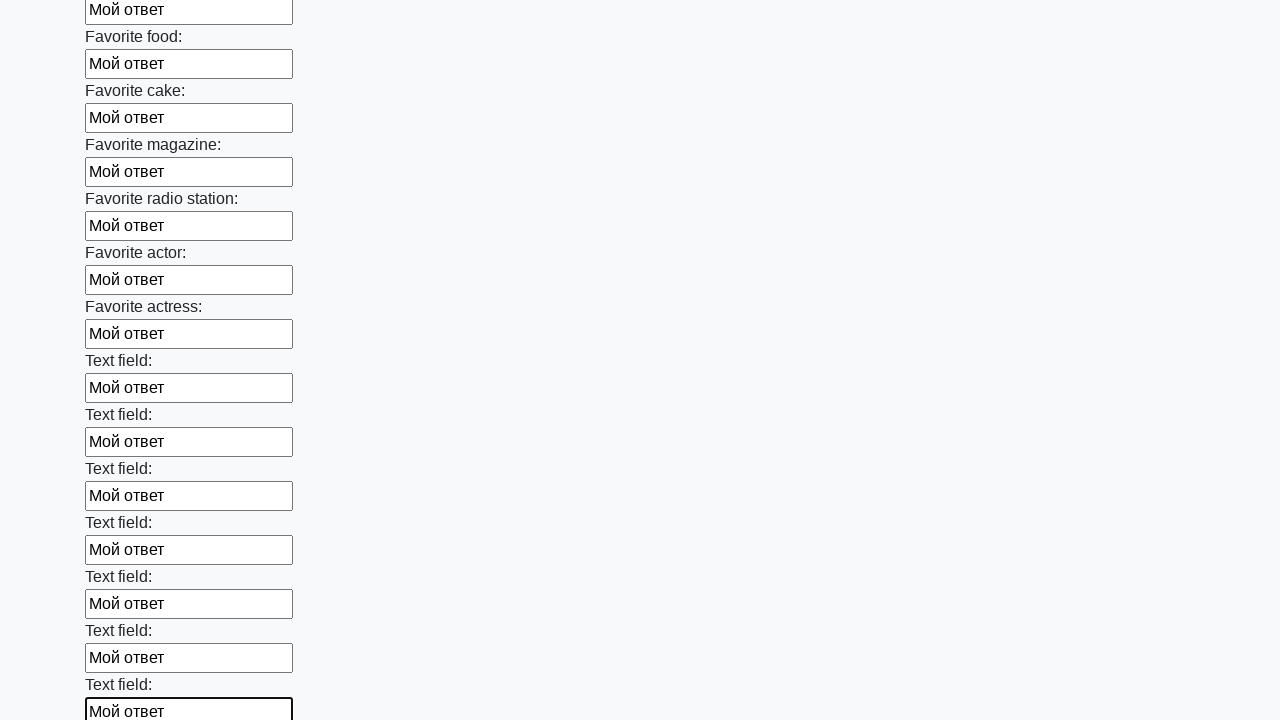

Filled input field with 'Мой ответ' on input >> nth=33
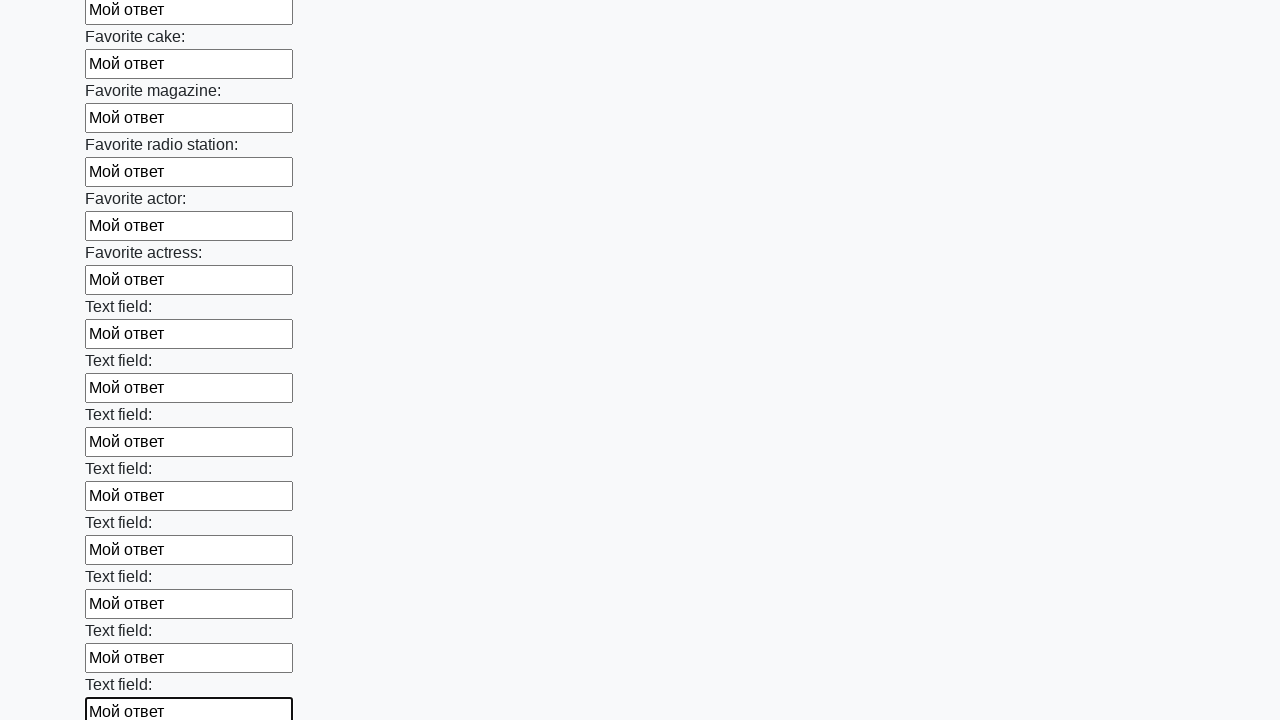

Filled input field with 'Мой ответ' on input >> nth=34
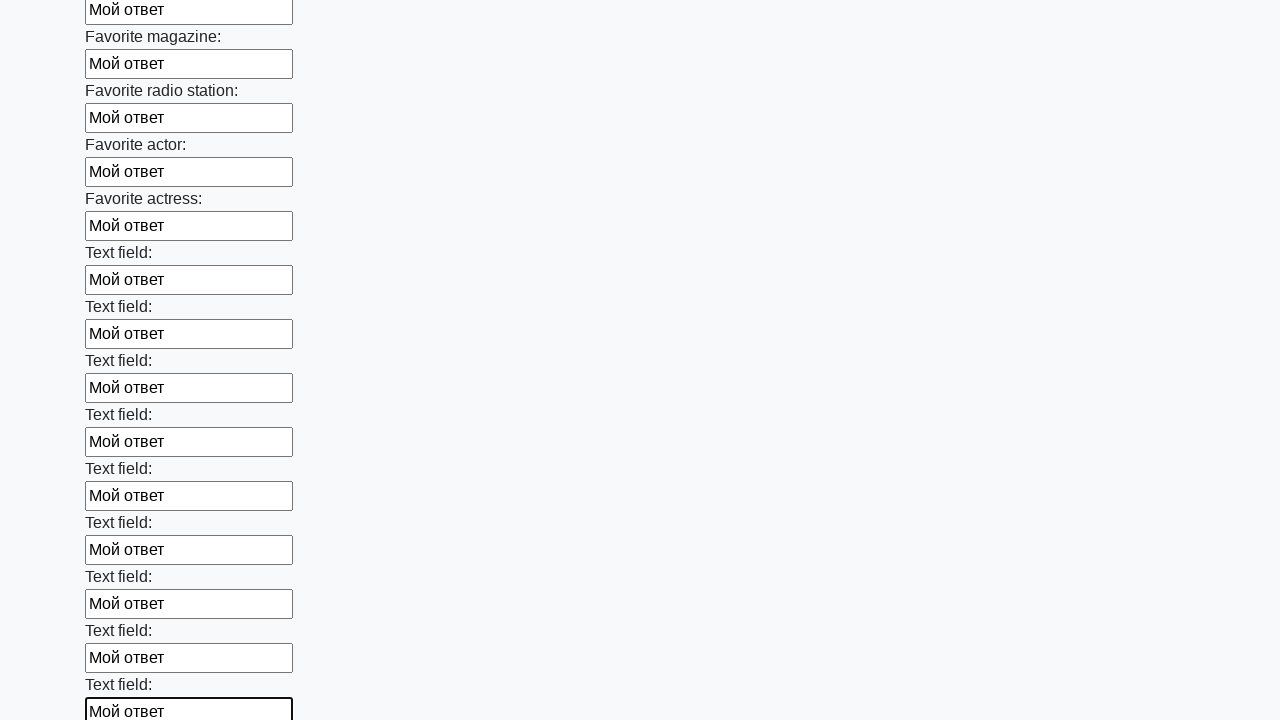

Filled input field with 'Мой ответ' on input >> nth=35
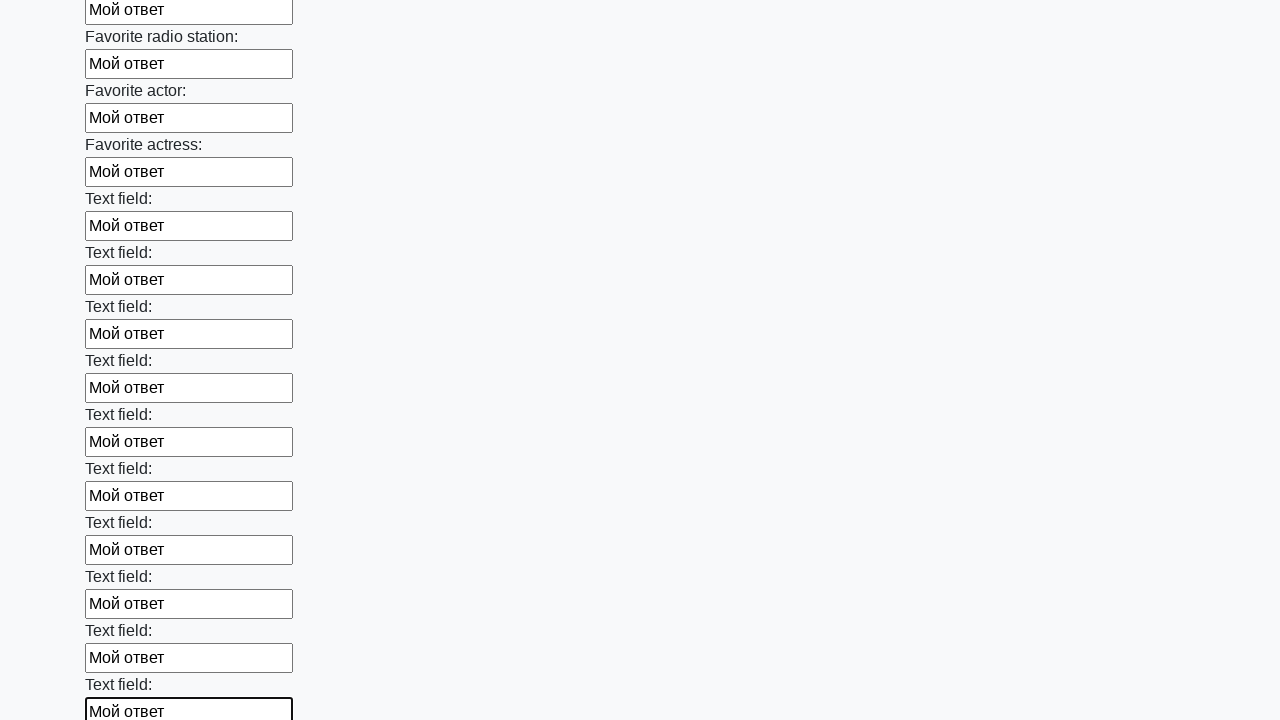

Filled input field with 'Мой ответ' on input >> nth=36
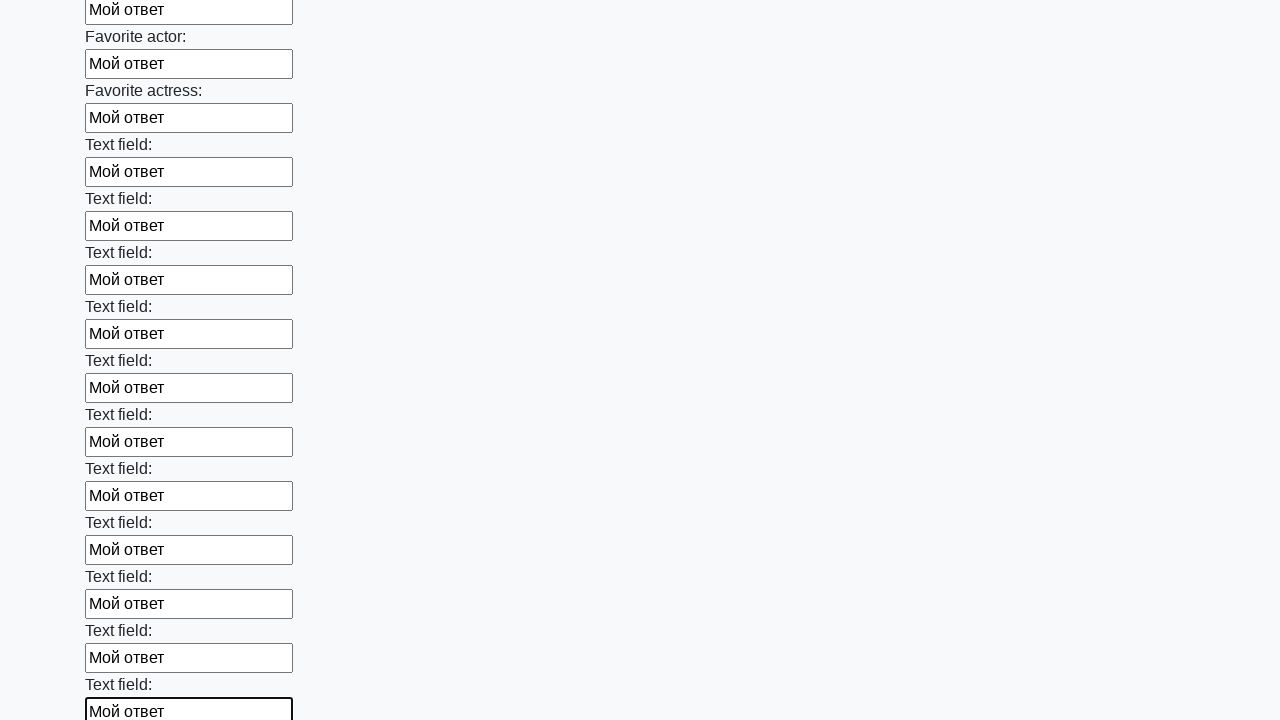

Filled input field with 'Мой ответ' on input >> nth=37
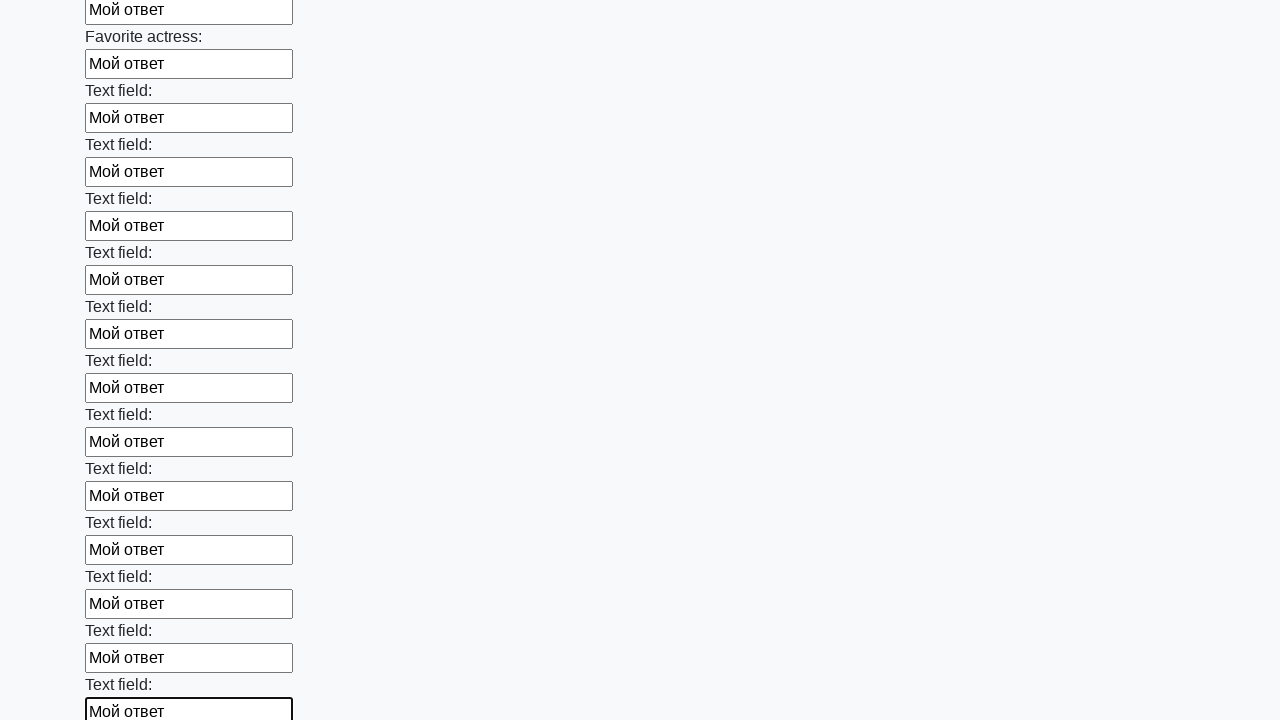

Filled input field with 'Мой ответ' on input >> nth=38
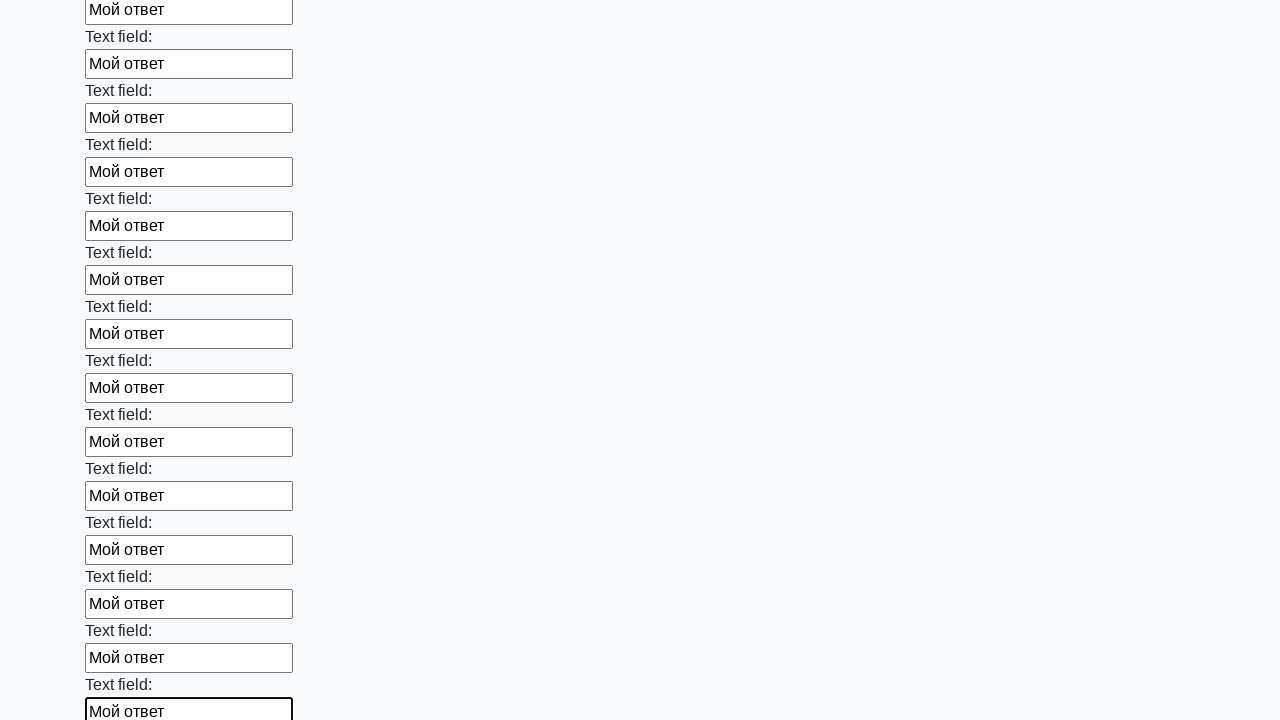

Filled input field with 'Мой ответ' on input >> nth=39
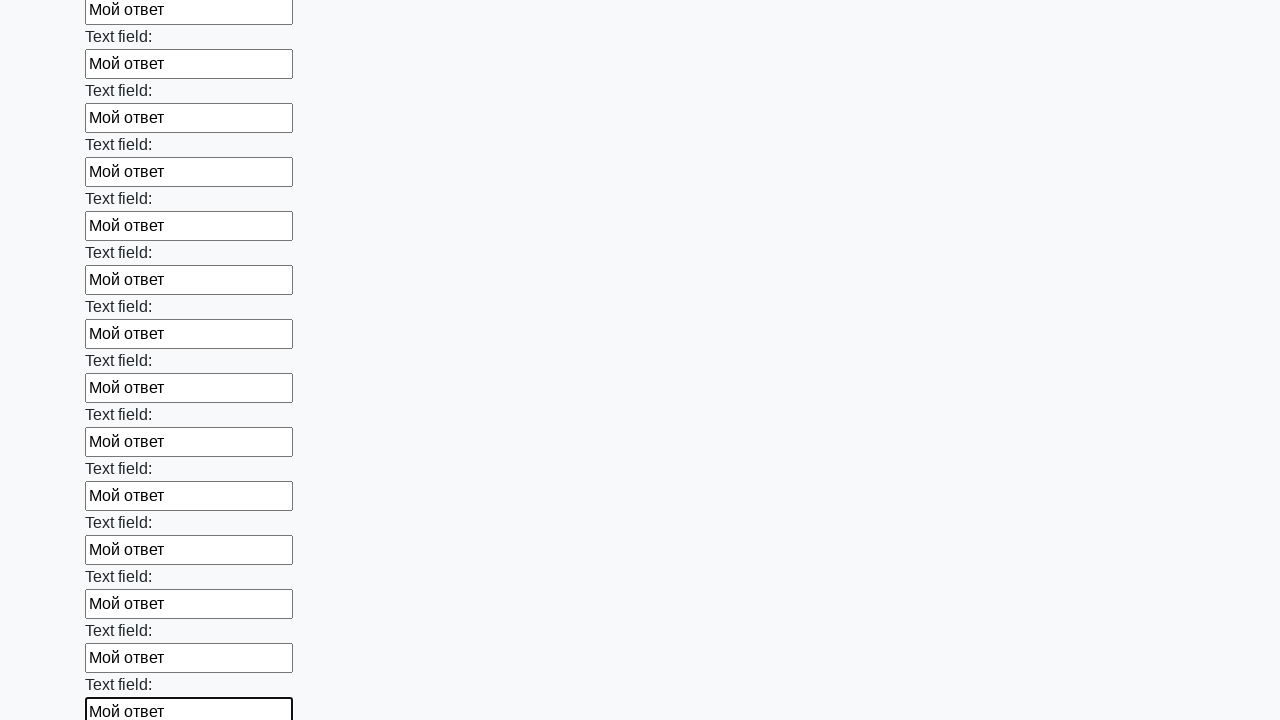

Filled input field with 'Мой ответ' on input >> nth=40
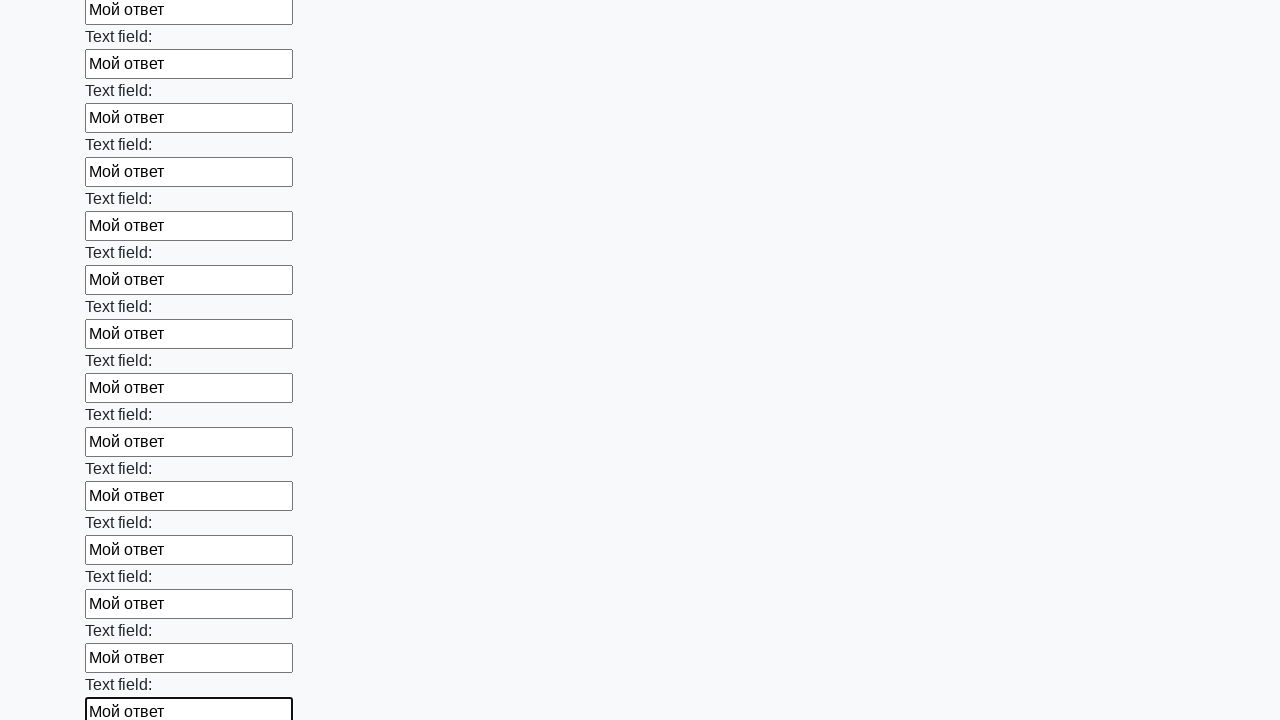

Filled input field with 'Мой ответ' on input >> nth=41
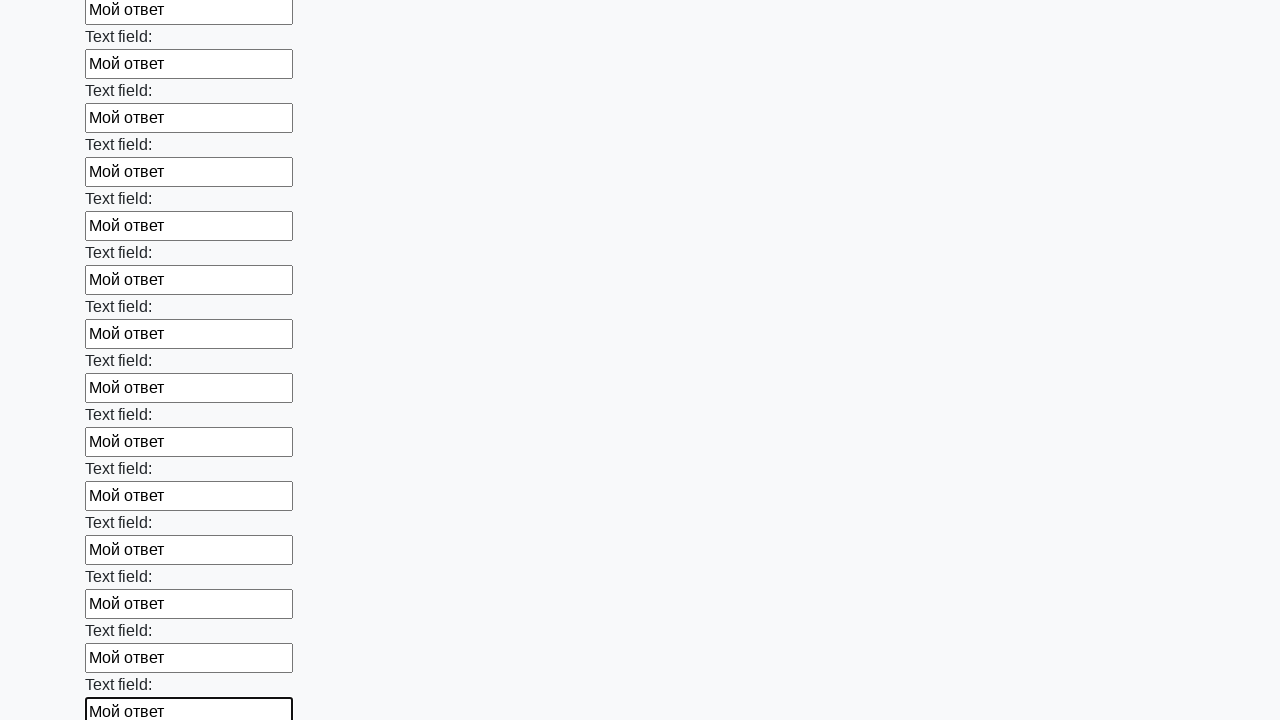

Filled input field with 'Мой ответ' on input >> nth=42
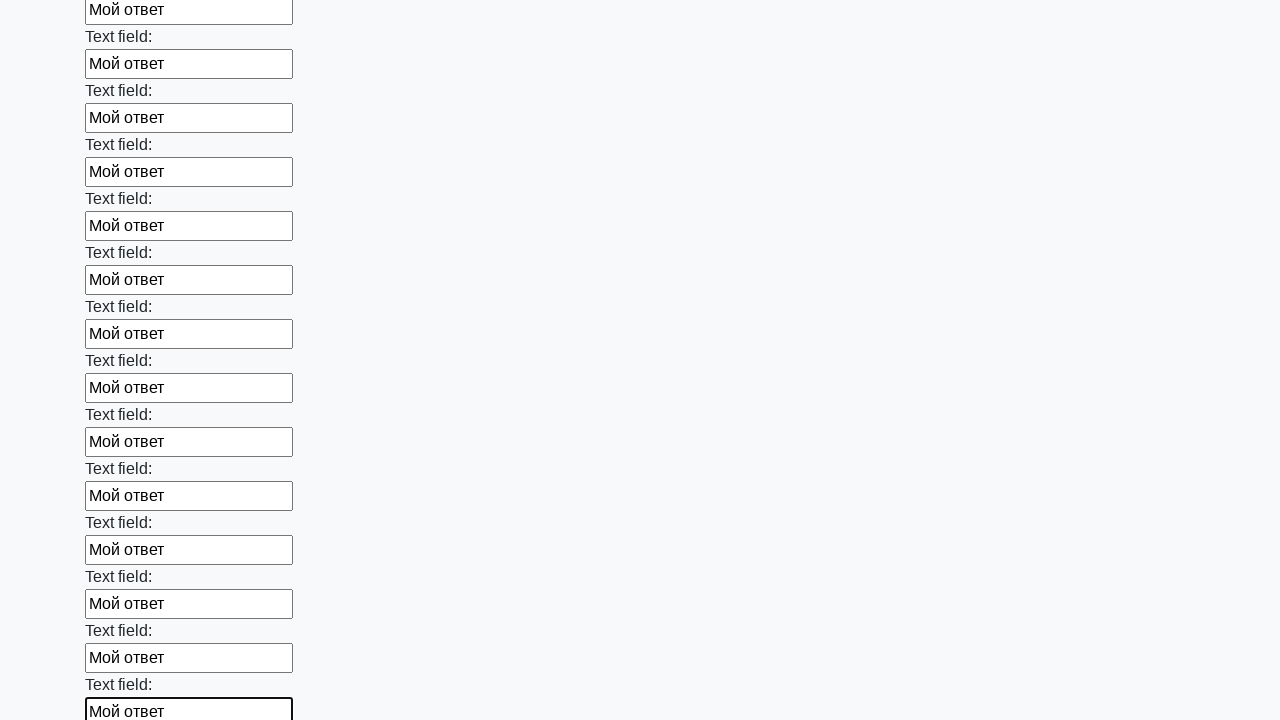

Filled input field with 'Мой ответ' on input >> nth=43
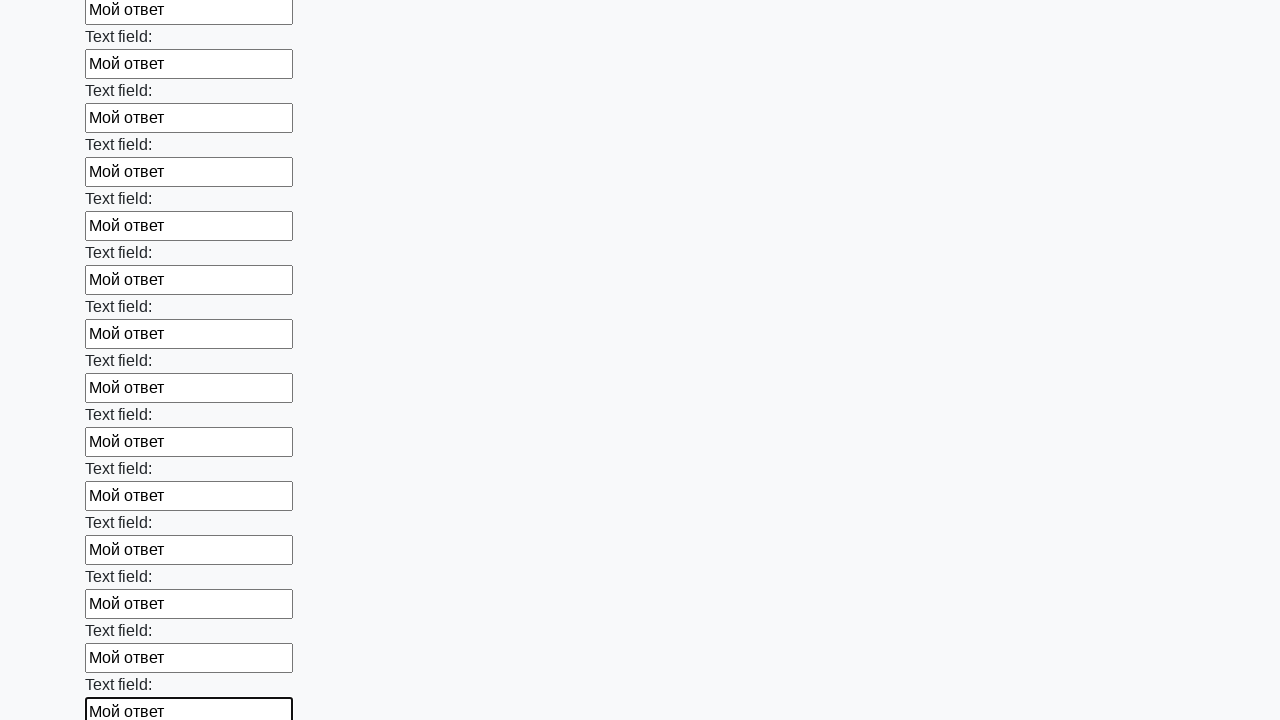

Filled input field with 'Мой ответ' on input >> nth=44
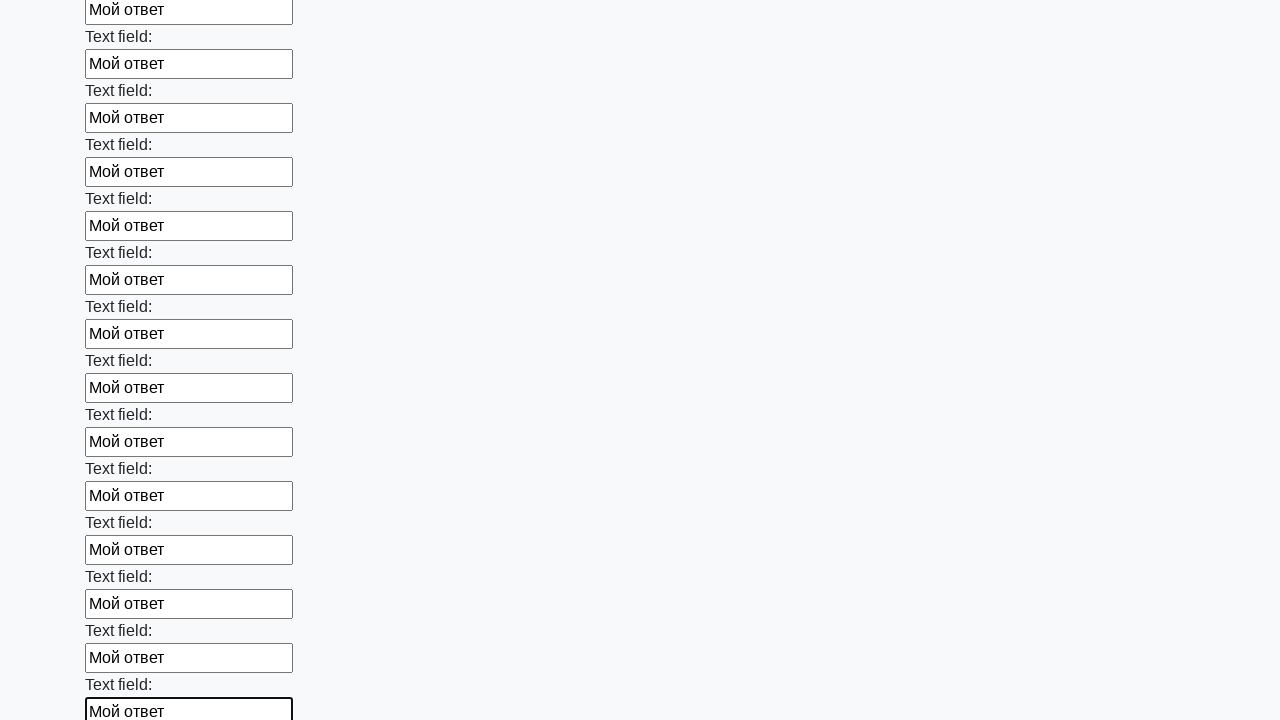

Filled input field with 'Мой ответ' on input >> nth=45
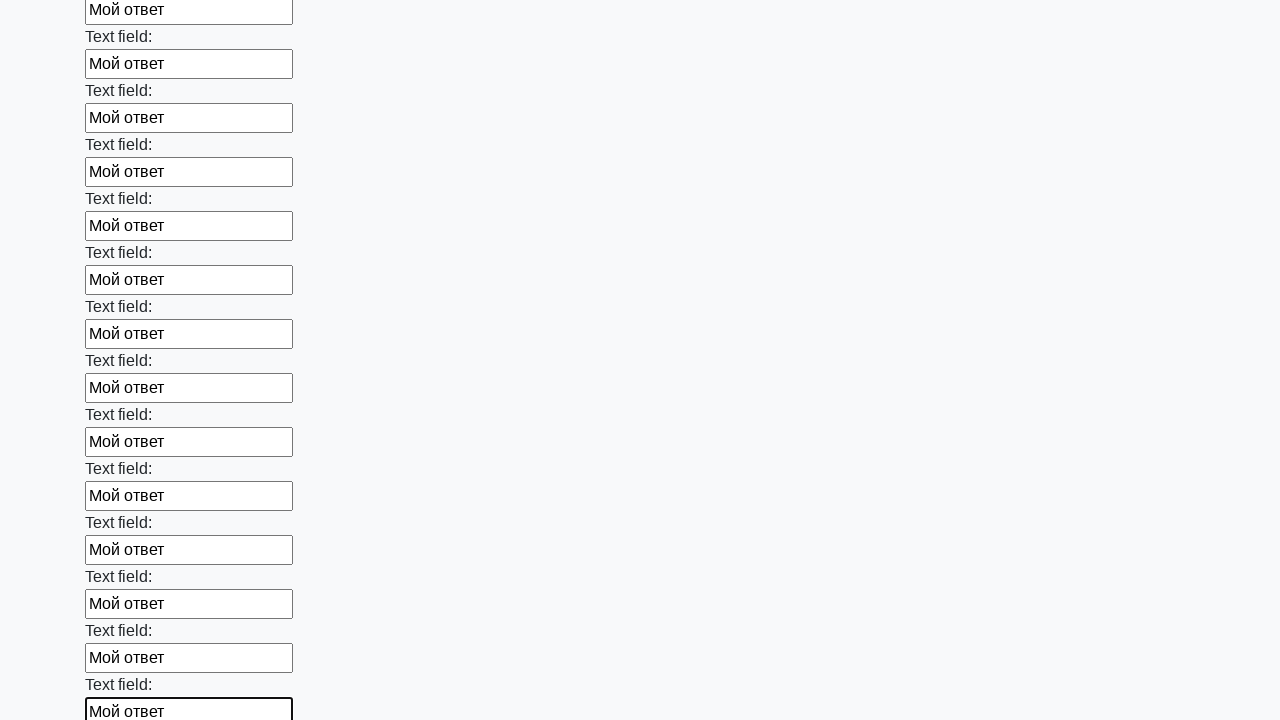

Filled input field with 'Мой ответ' on input >> nth=46
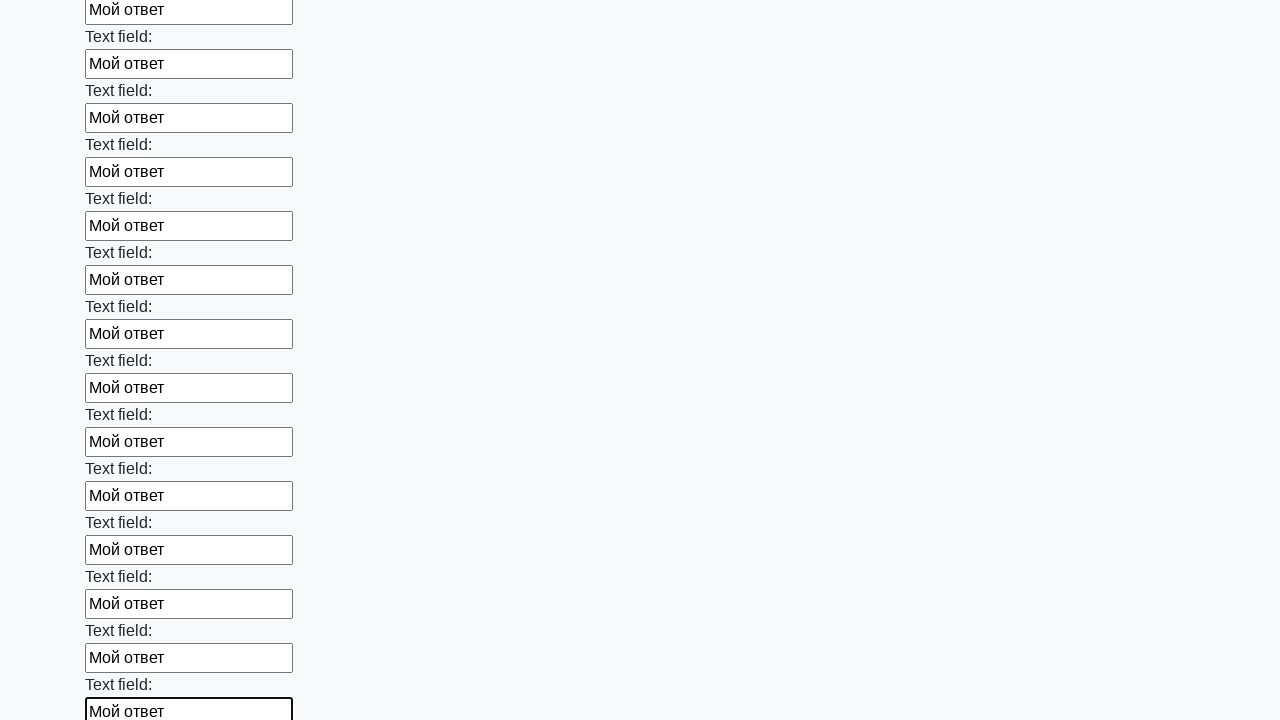

Filled input field with 'Мой ответ' on input >> nth=47
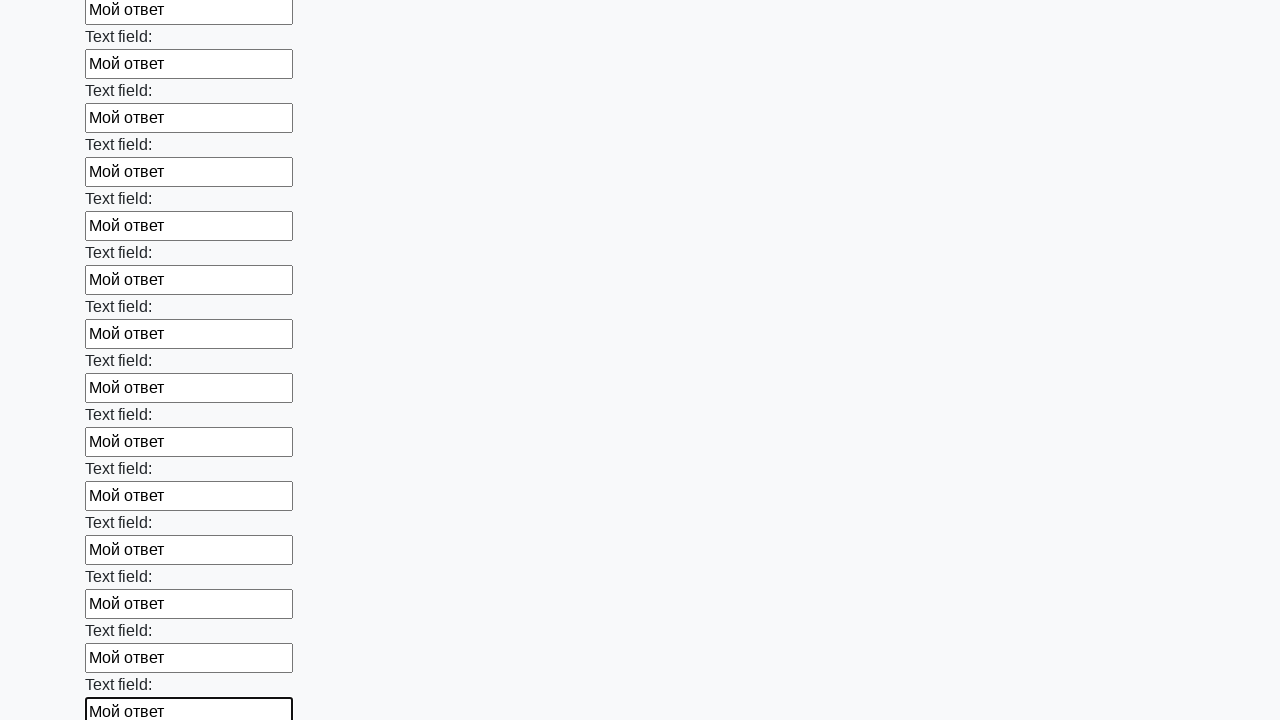

Filled input field with 'Мой ответ' on input >> nth=48
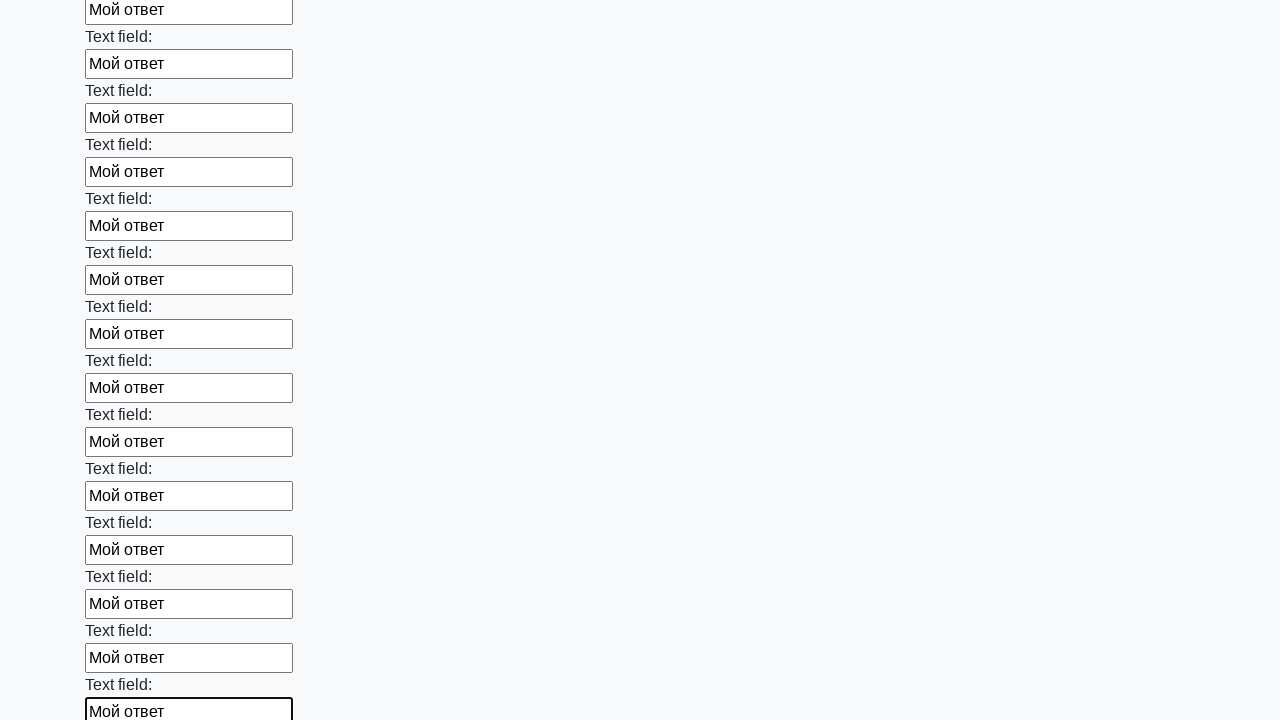

Filled input field with 'Мой ответ' on input >> nth=49
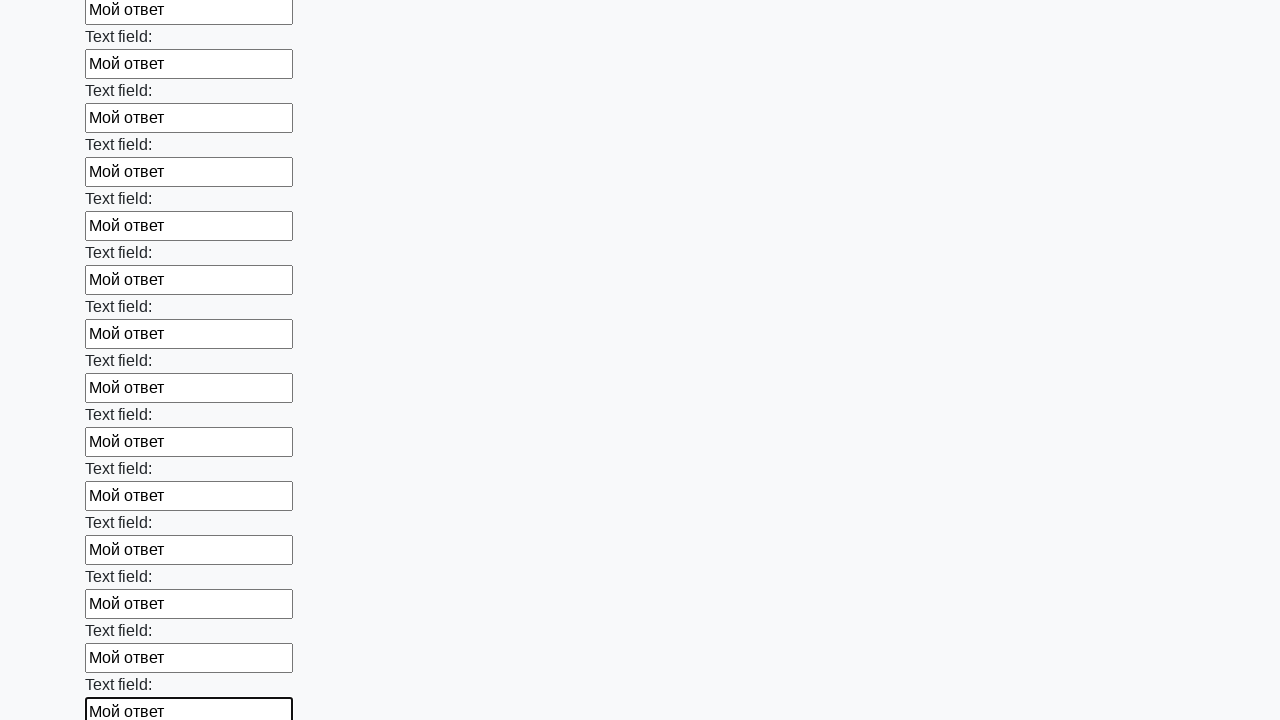

Filled input field with 'Мой ответ' on input >> nth=50
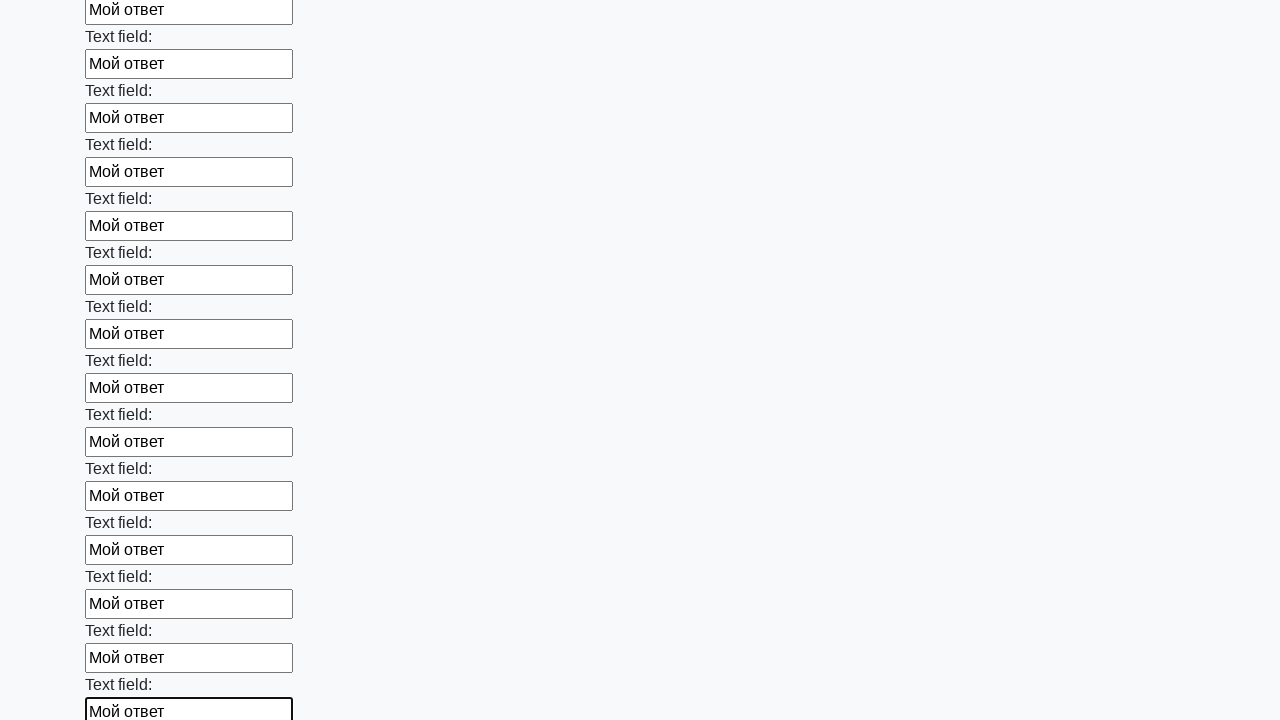

Filled input field with 'Мой ответ' on input >> nth=51
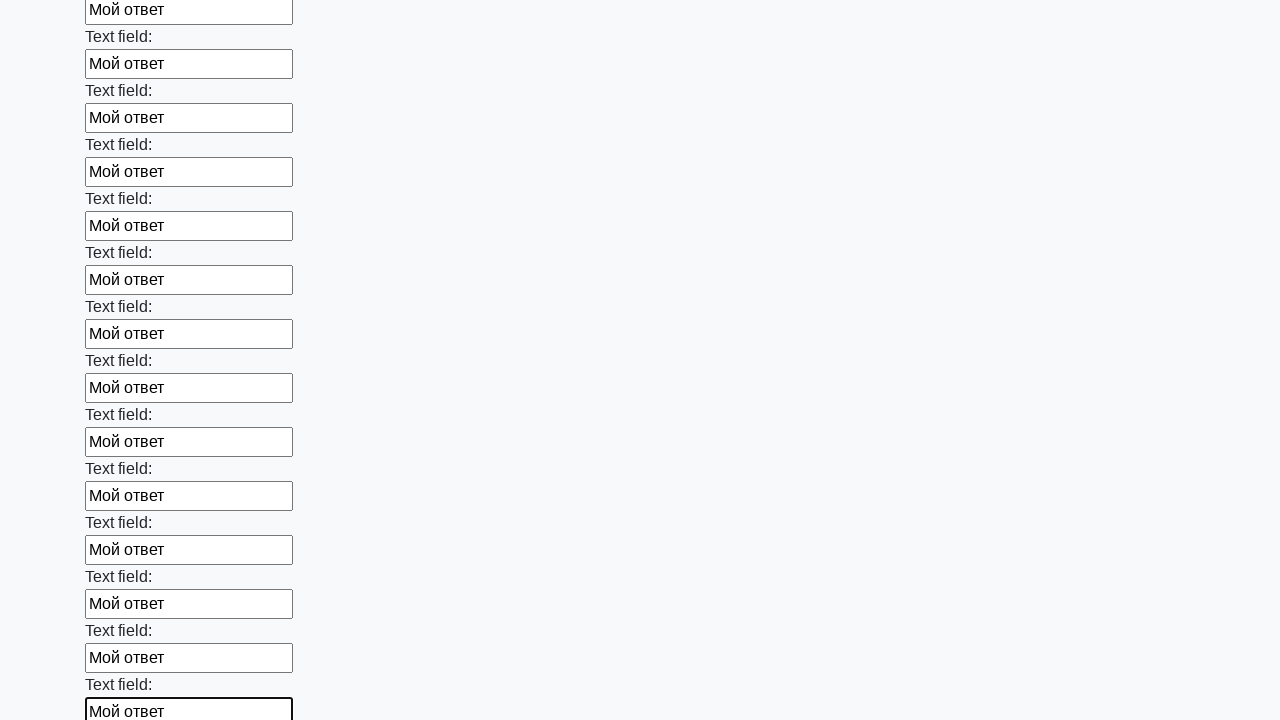

Filled input field with 'Мой ответ' on input >> nth=52
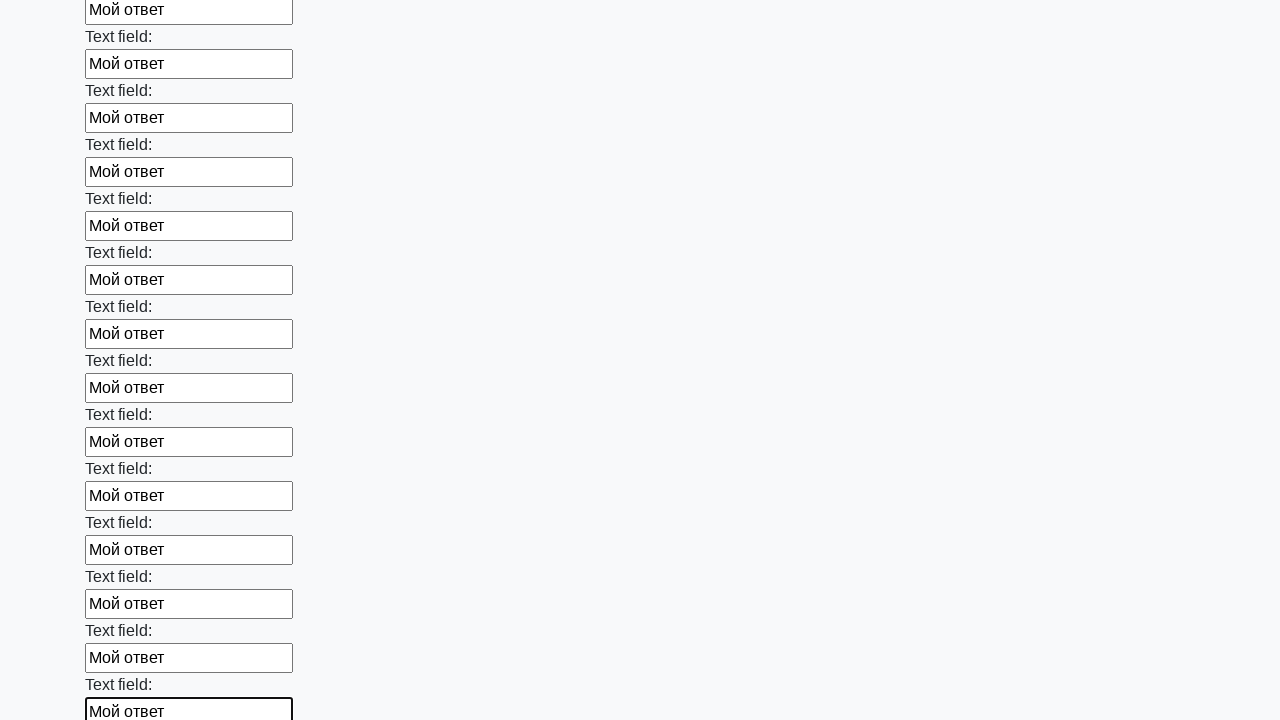

Filled input field with 'Мой ответ' on input >> nth=53
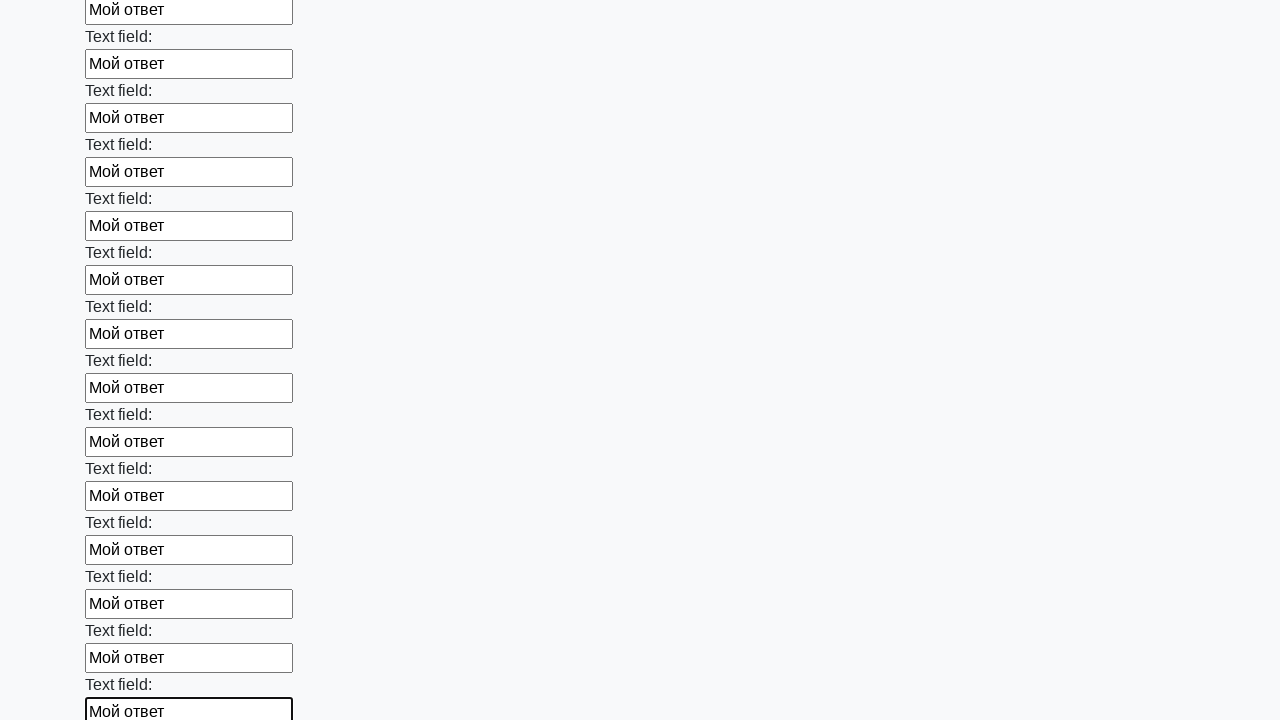

Filled input field with 'Мой ответ' on input >> nth=54
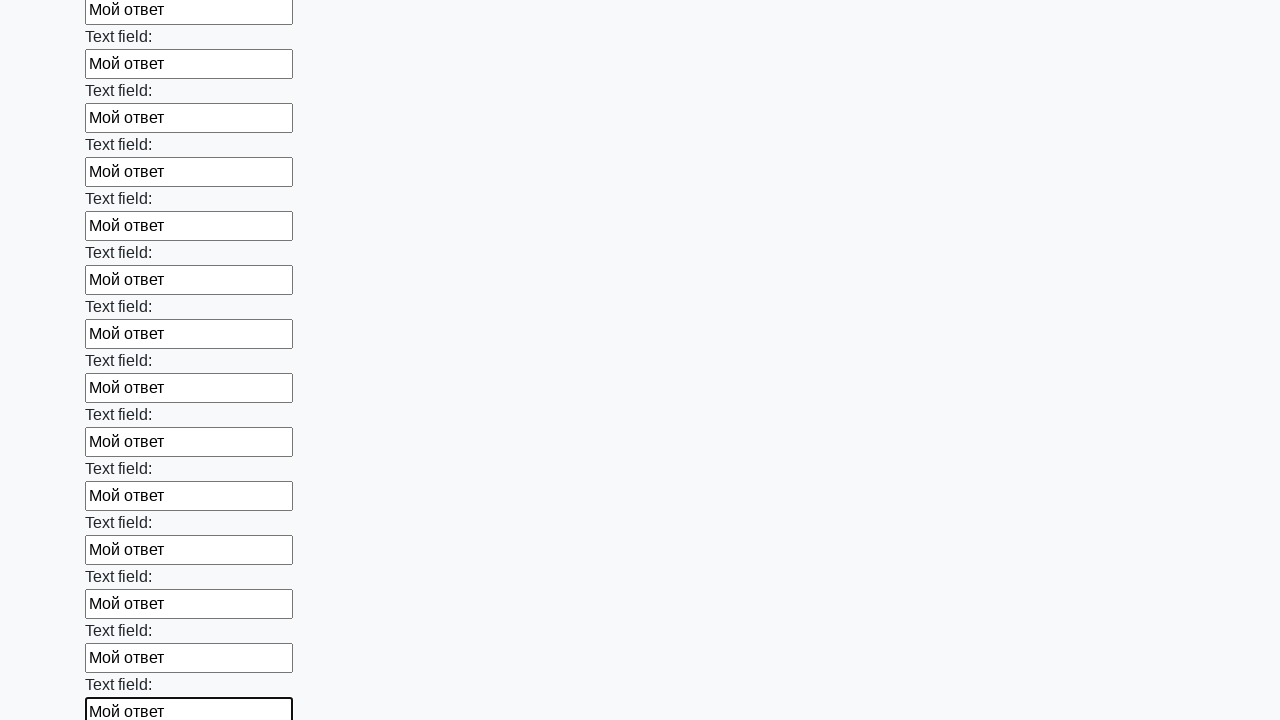

Filled input field with 'Мой ответ' on input >> nth=55
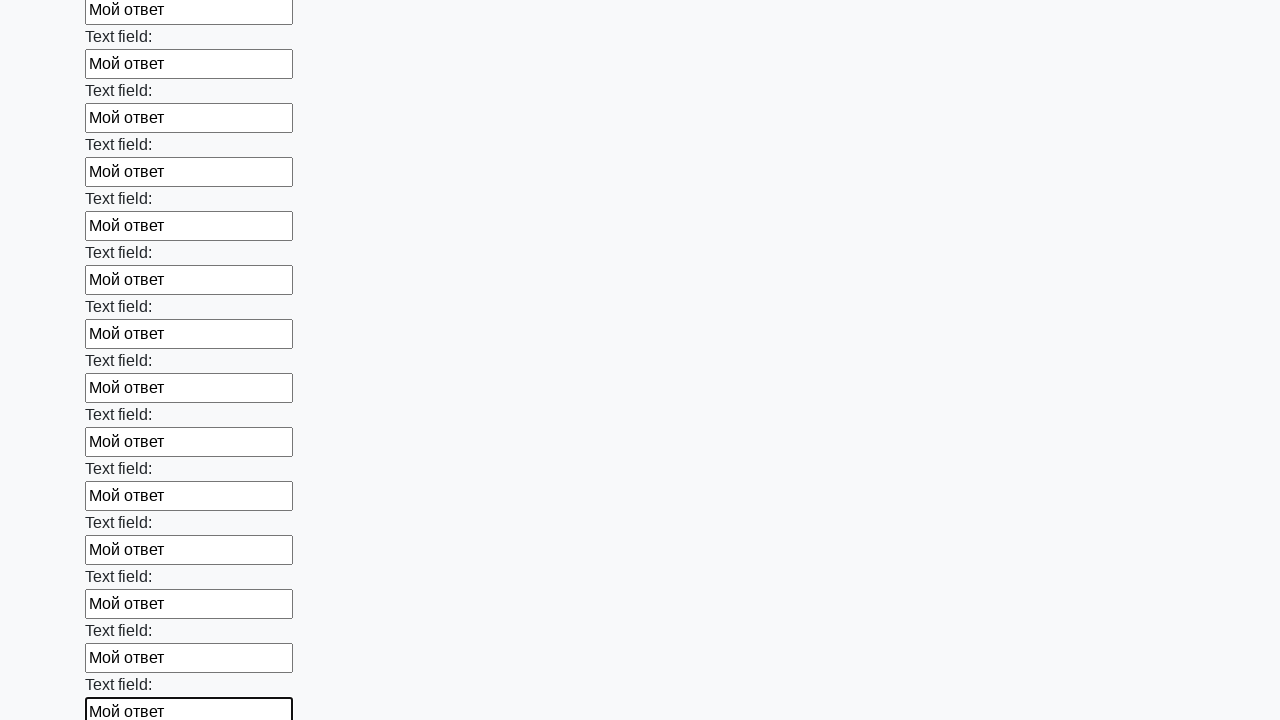

Filled input field with 'Мой ответ' on input >> nth=56
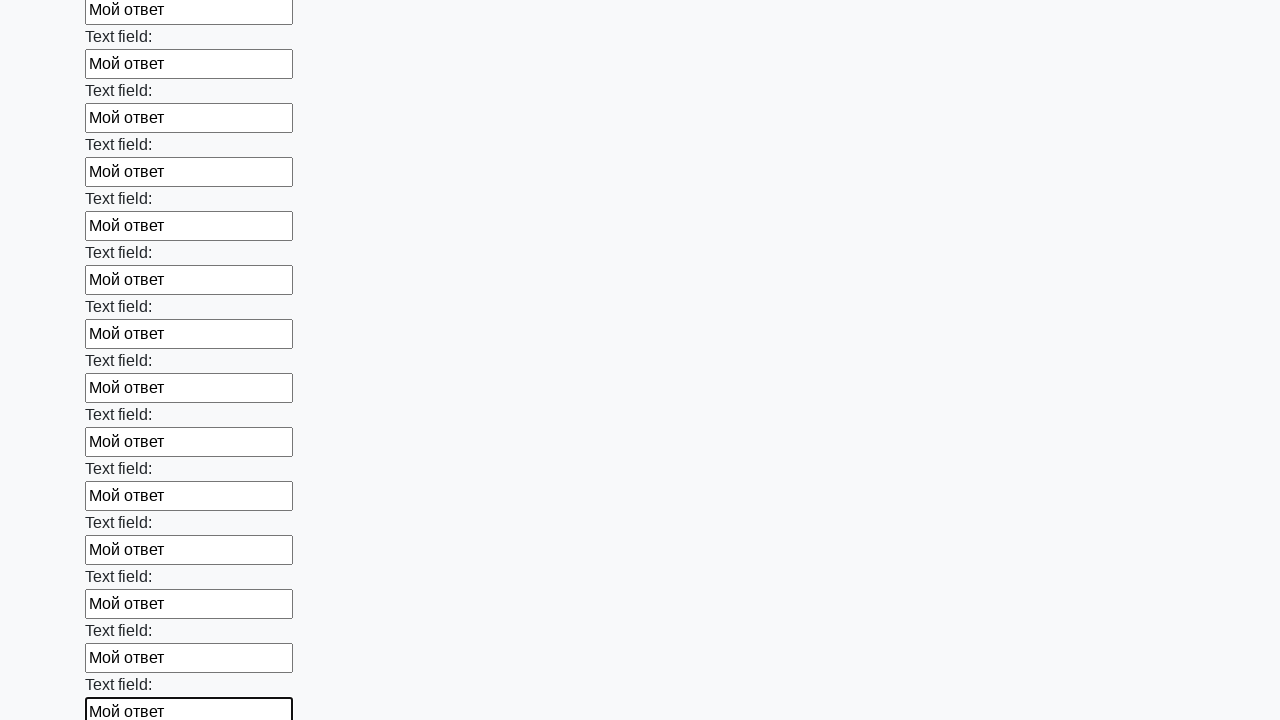

Filled input field with 'Мой ответ' on input >> nth=57
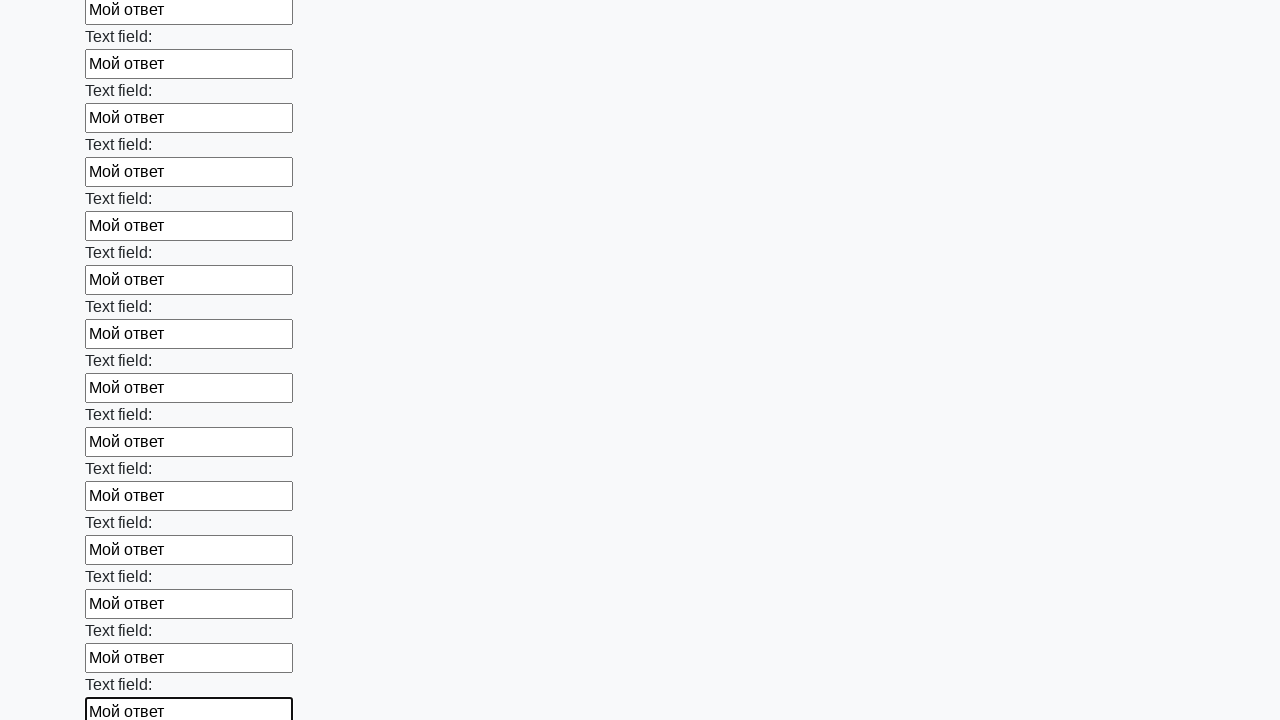

Filled input field with 'Мой ответ' on input >> nth=58
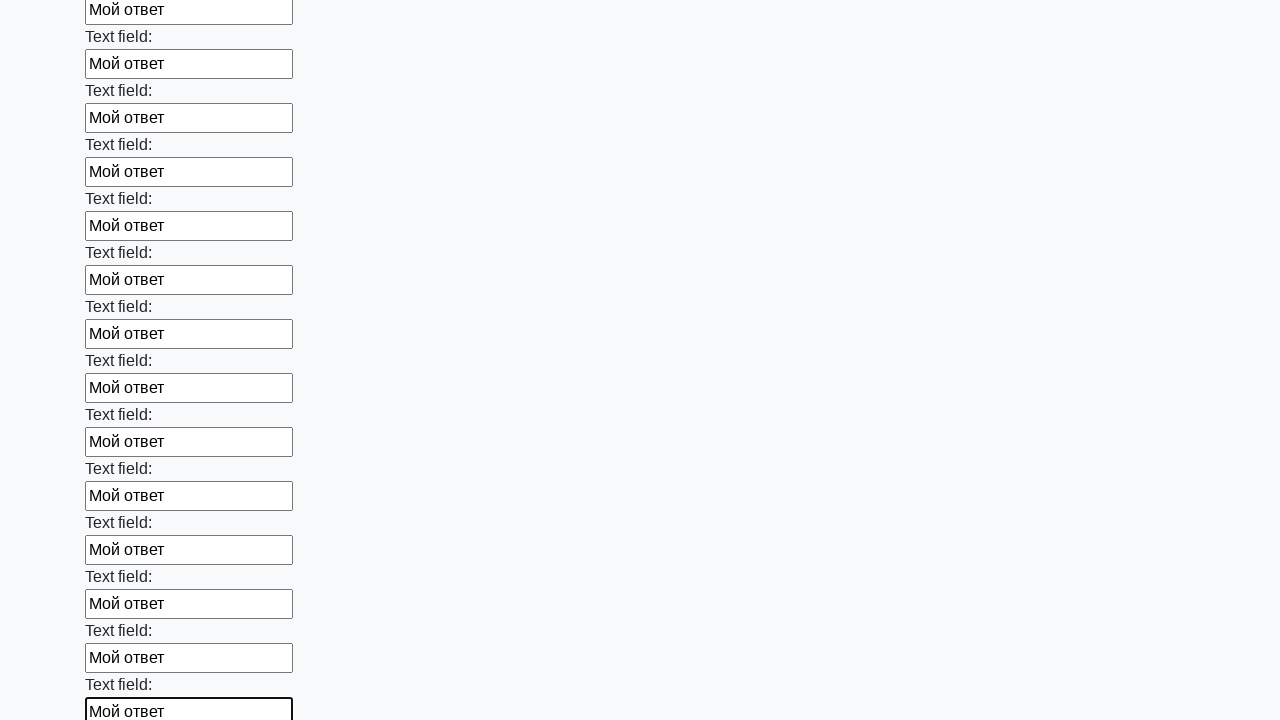

Filled input field with 'Мой ответ' on input >> nth=59
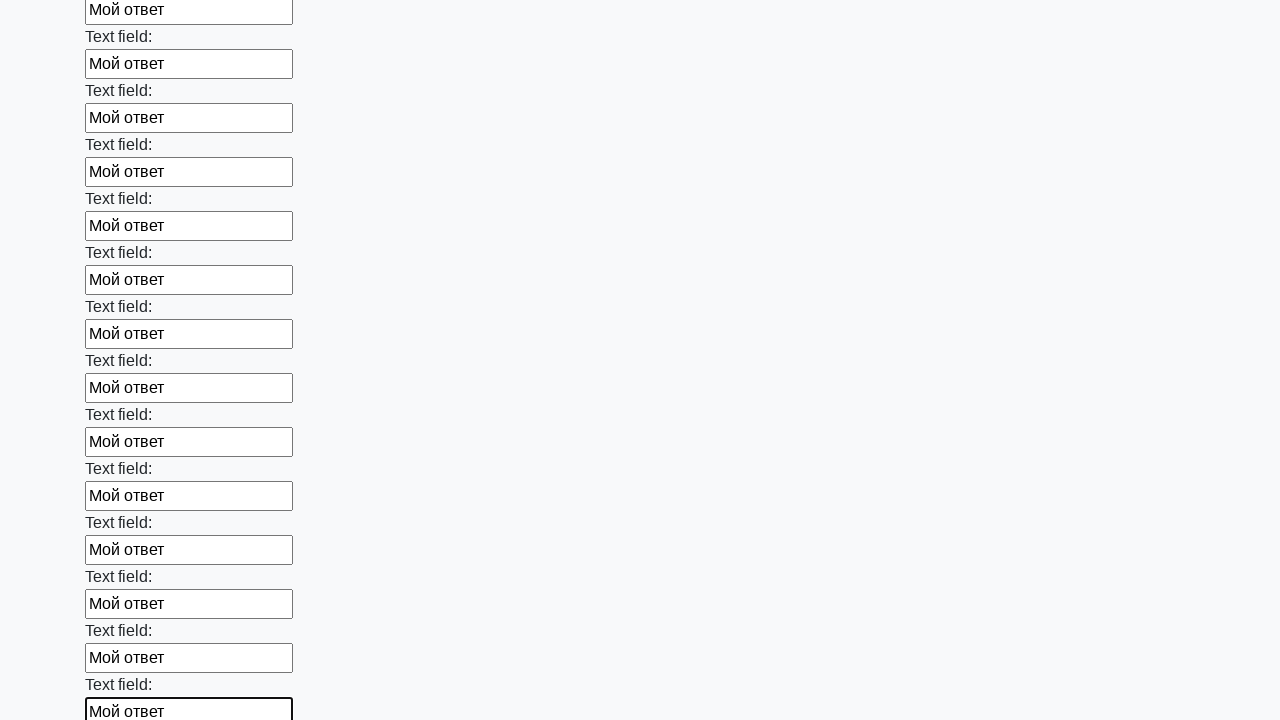

Filled input field with 'Мой ответ' on input >> nth=60
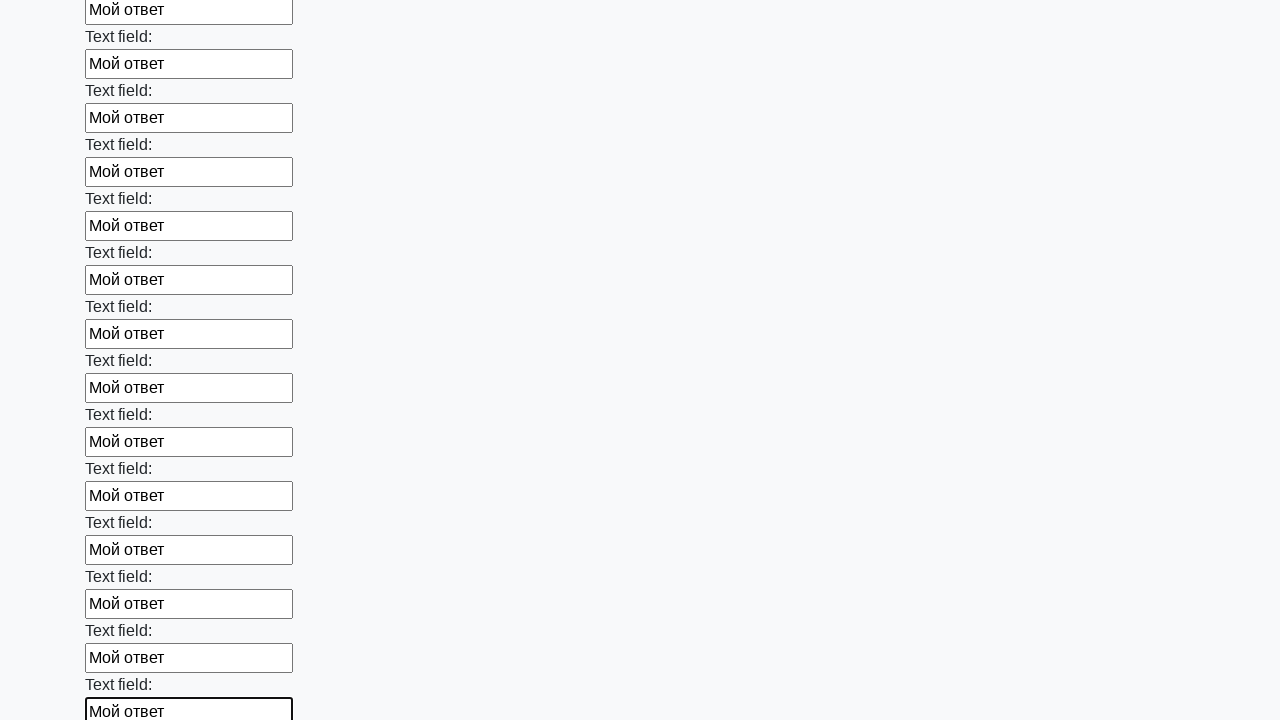

Filled input field with 'Мой ответ' on input >> nth=61
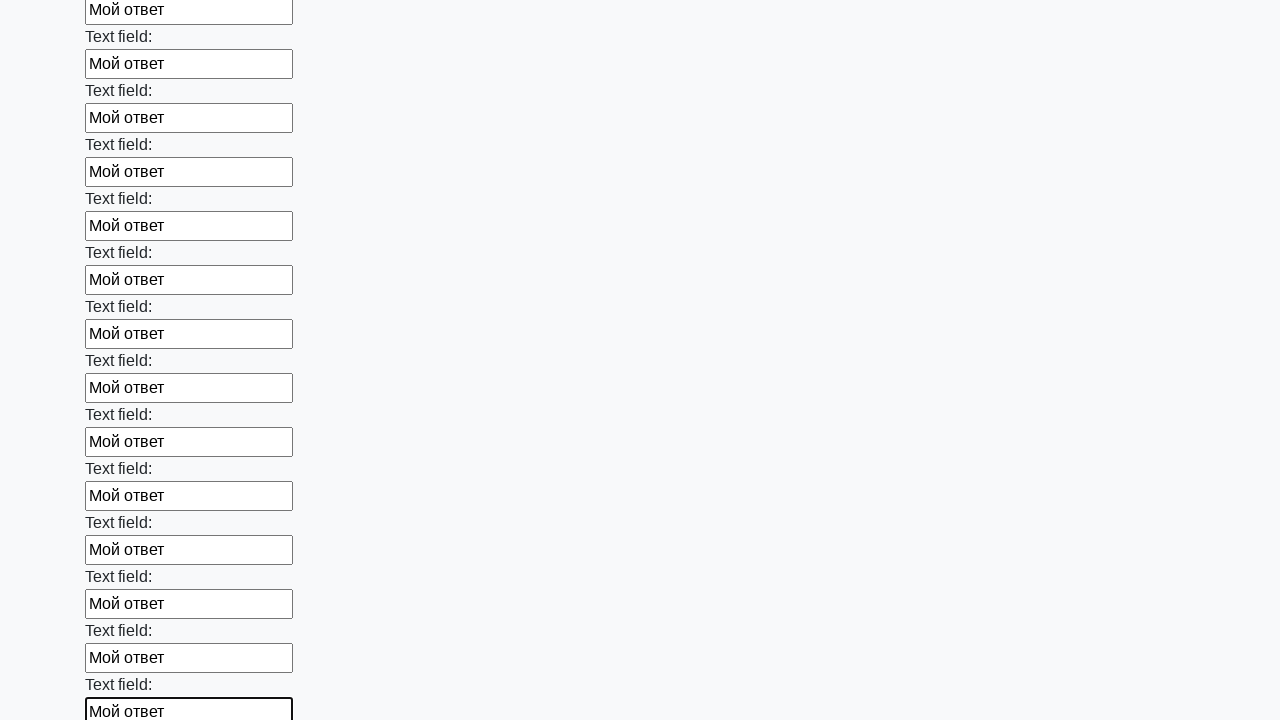

Filled input field with 'Мой ответ' on input >> nth=62
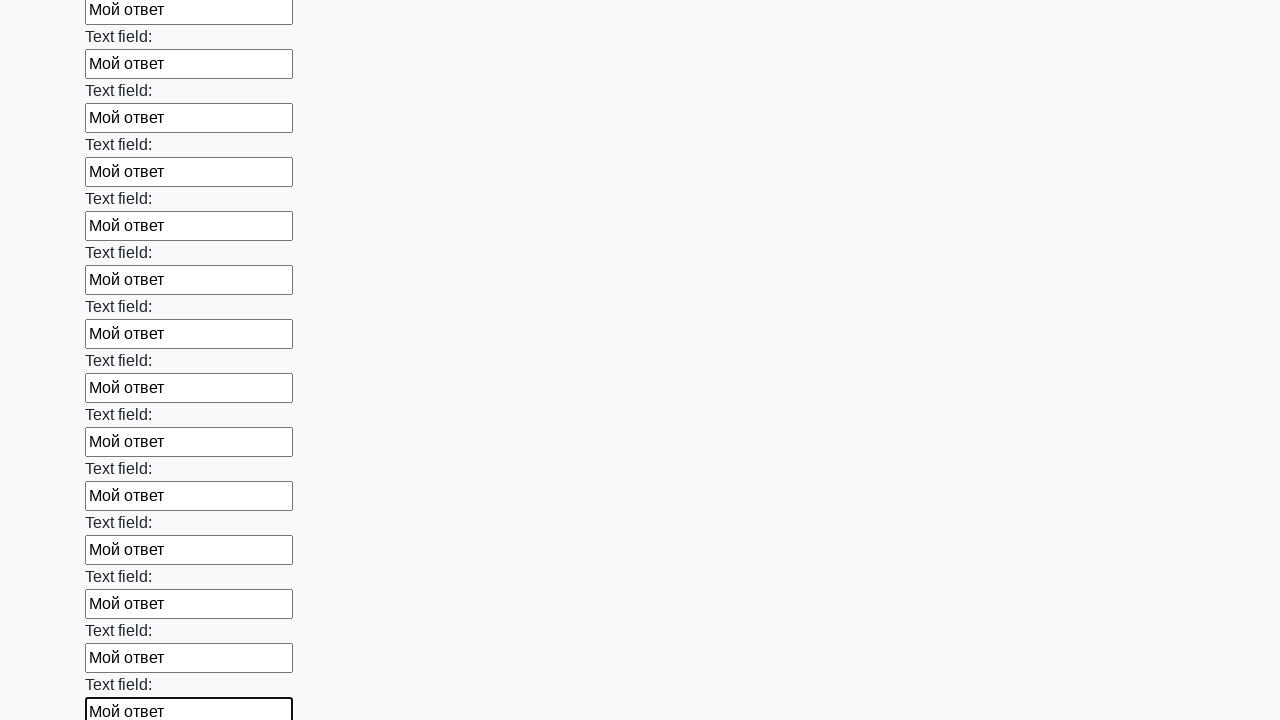

Filled input field with 'Мой ответ' on input >> nth=63
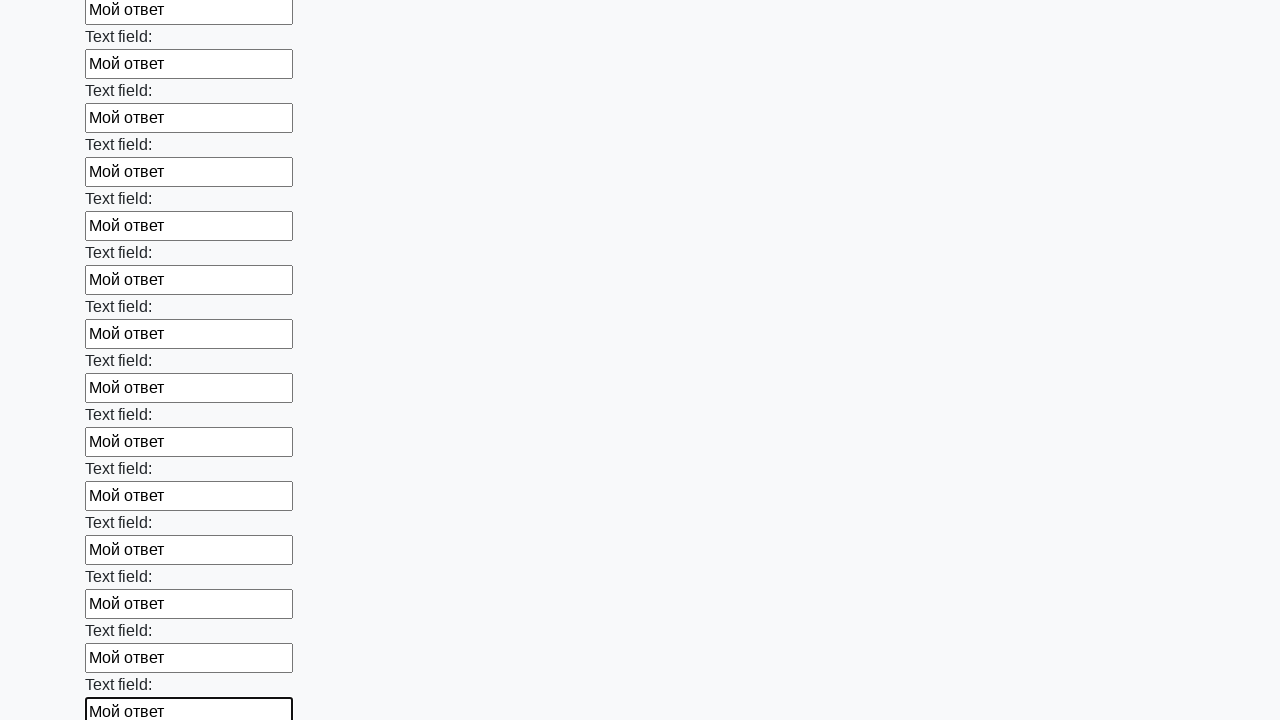

Filled input field with 'Мой ответ' on input >> nth=64
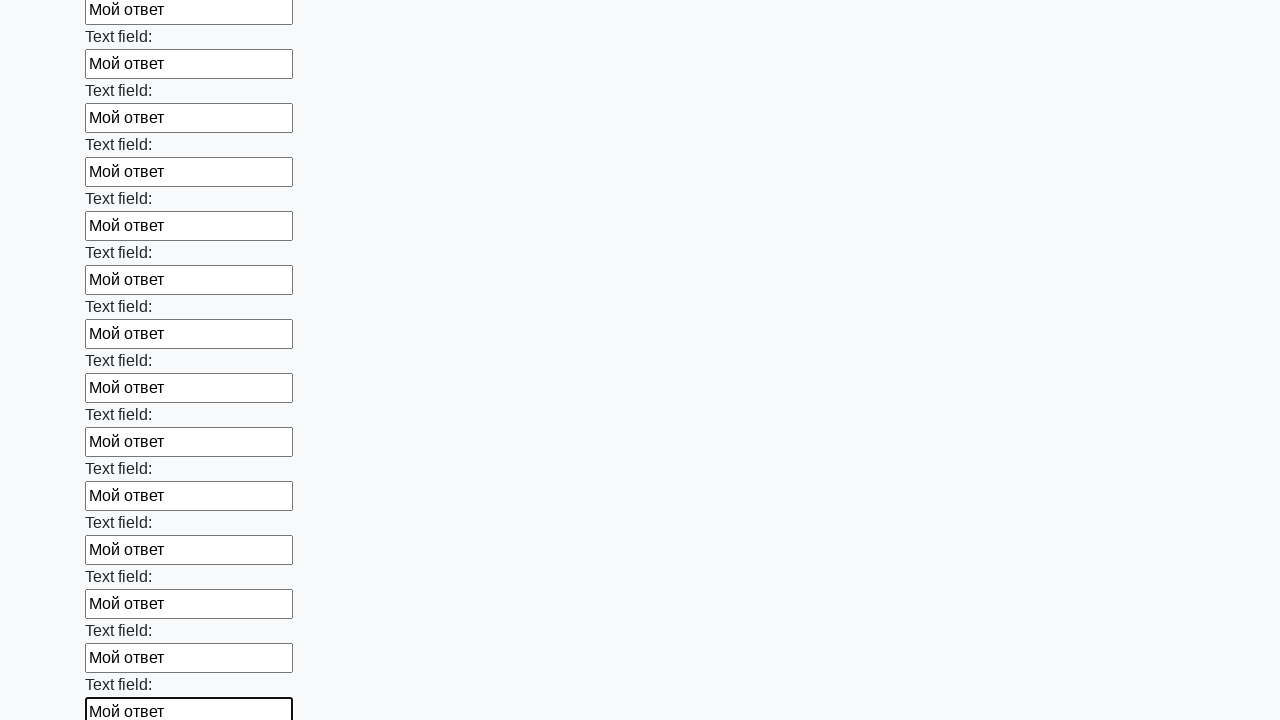

Filled input field with 'Мой ответ' on input >> nth=65
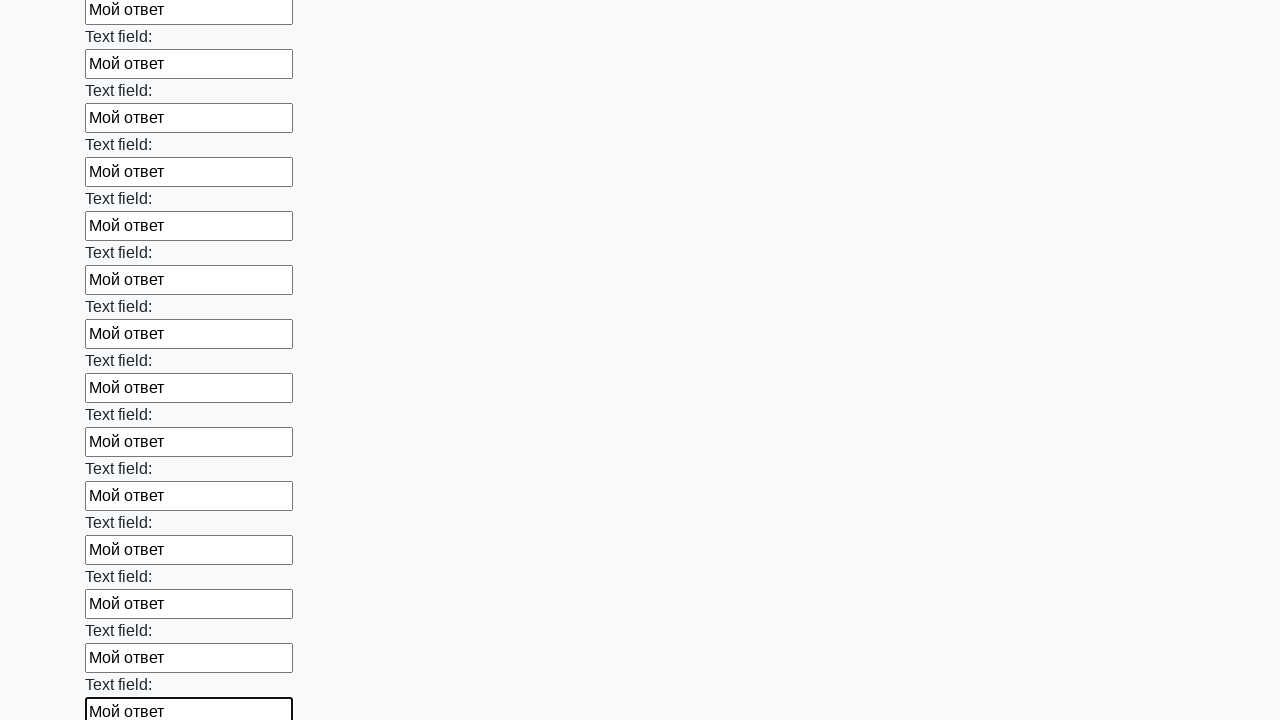

Filled input field with 'Мой ответ' on input >> nth=66
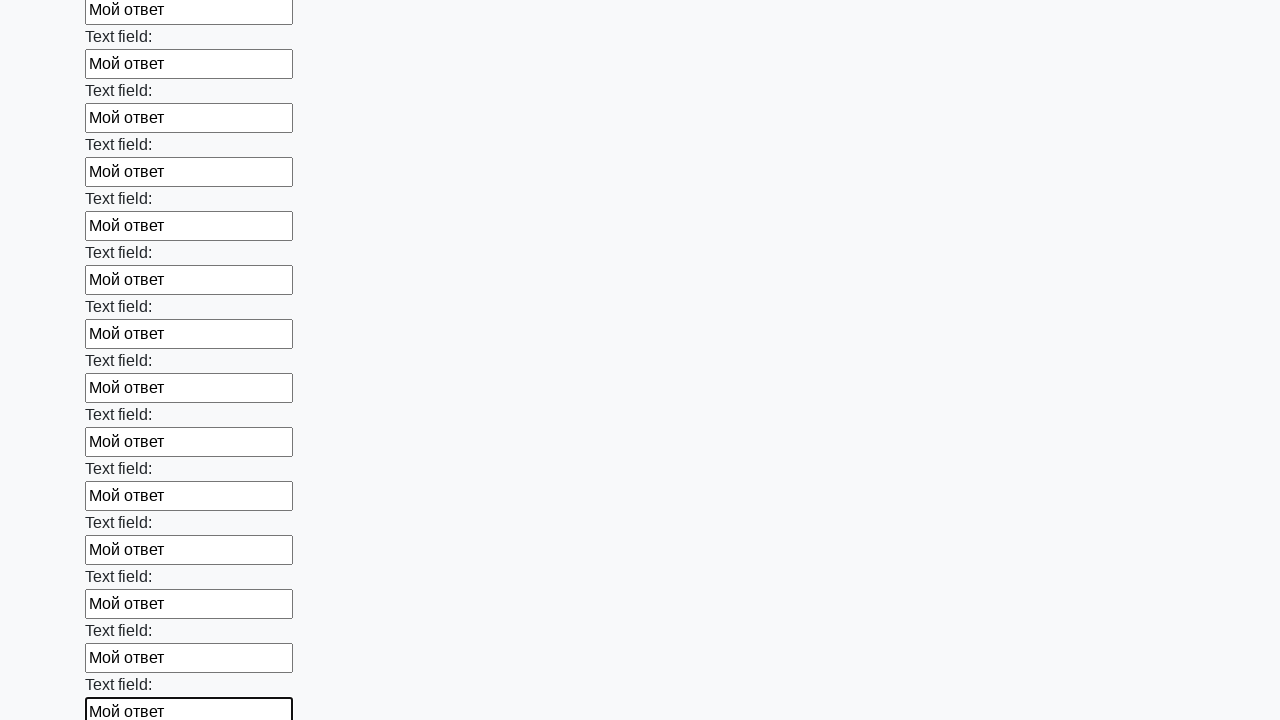

Filled input field with 'Мой ответ' on input >> nth=67
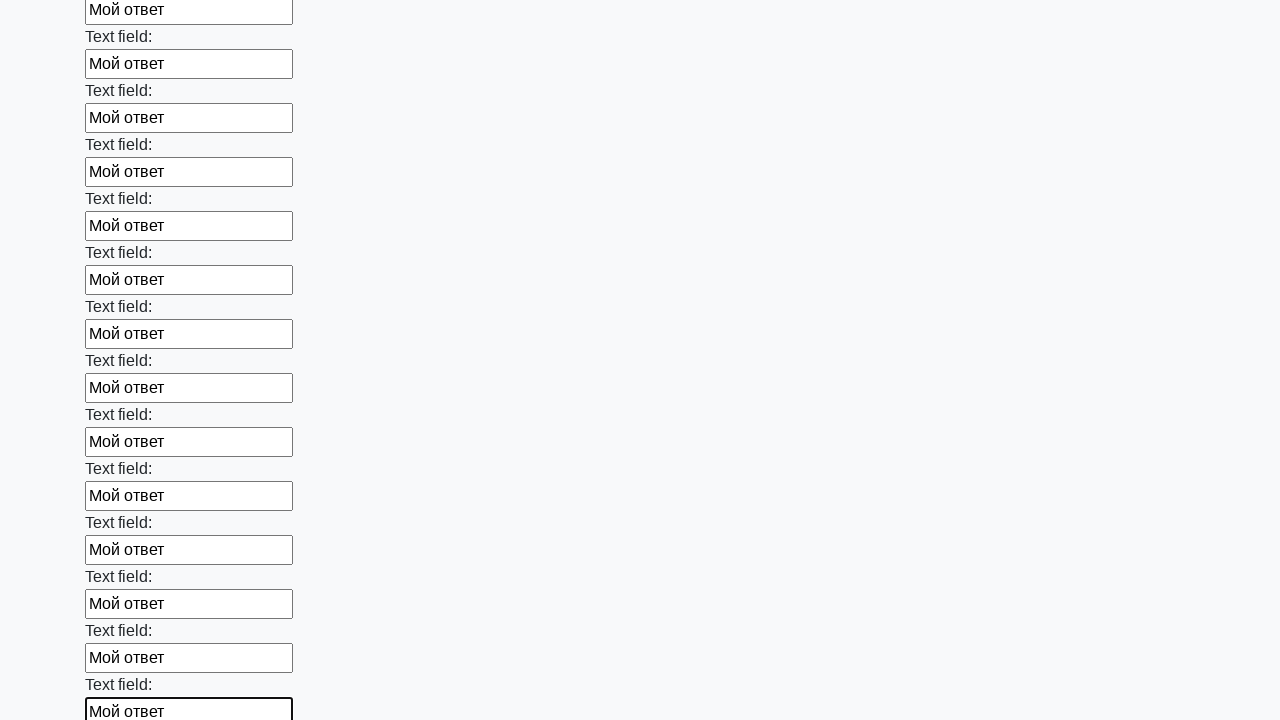

Filled input field with 'Мой ответ' on input >> nth=68
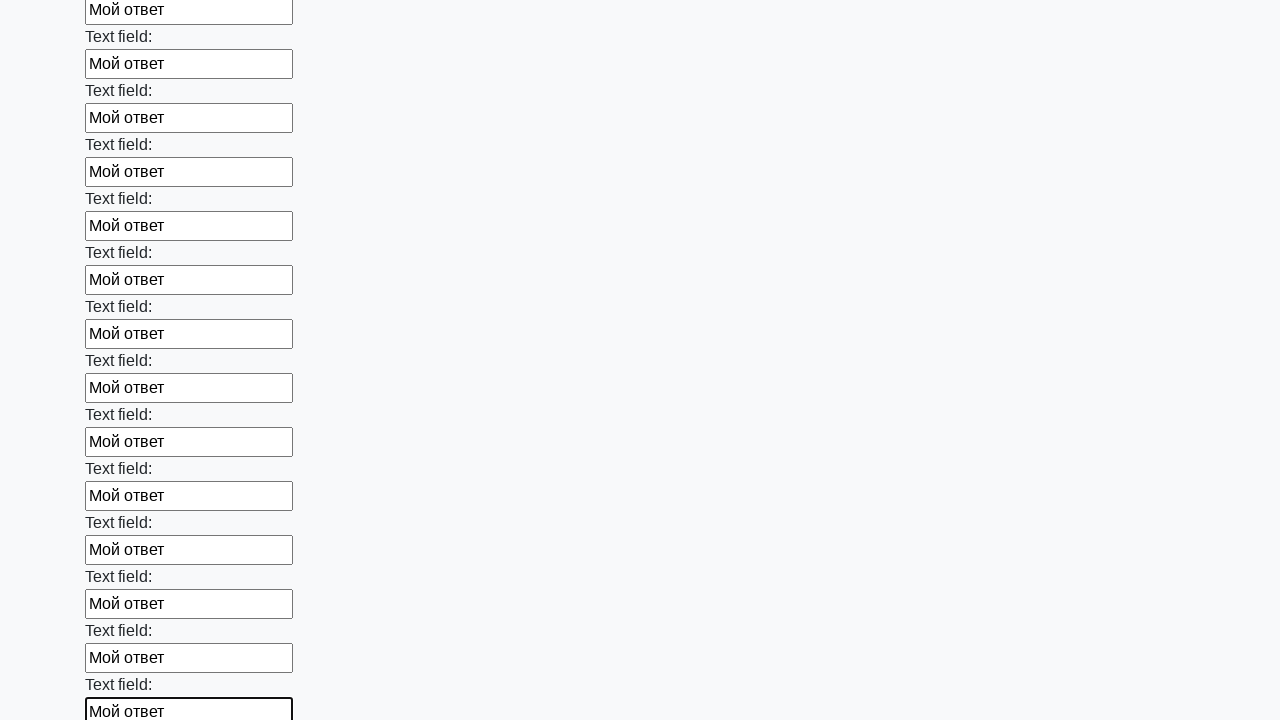

Filled input field with 'Мой ответ' on input >> nth=69
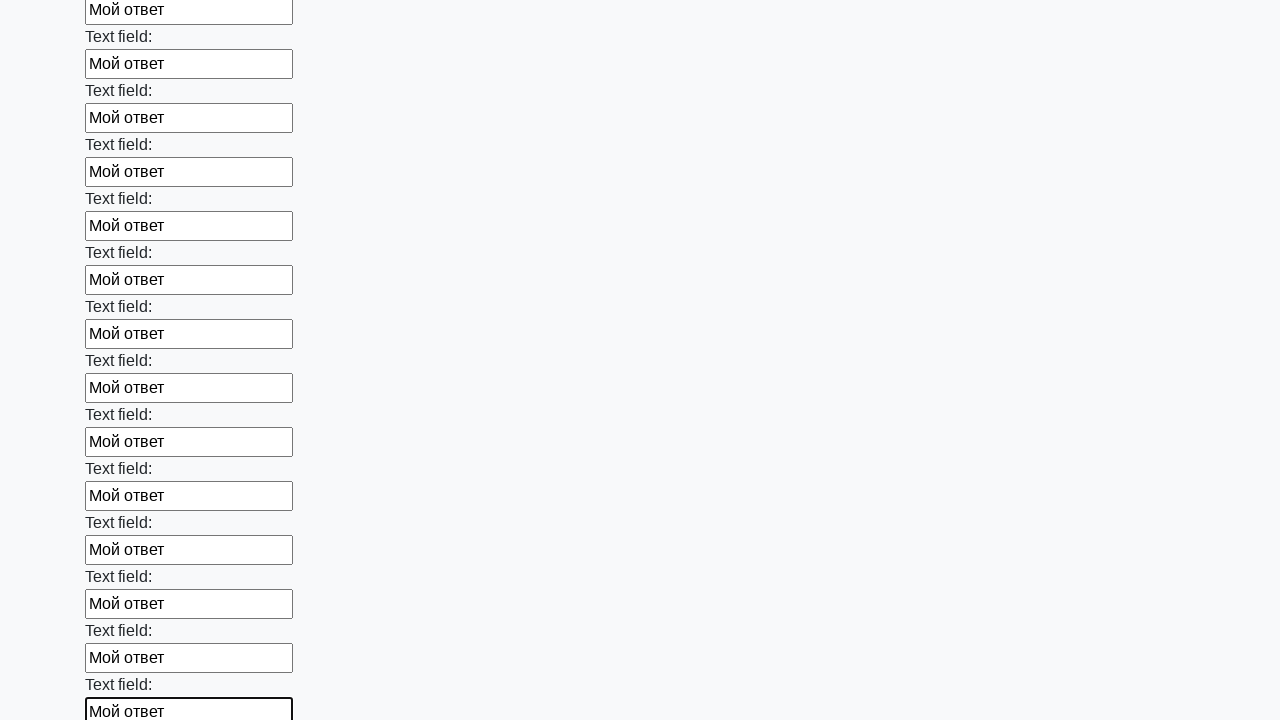

Filled input field with 'Мой ответ' on input >> nth=70
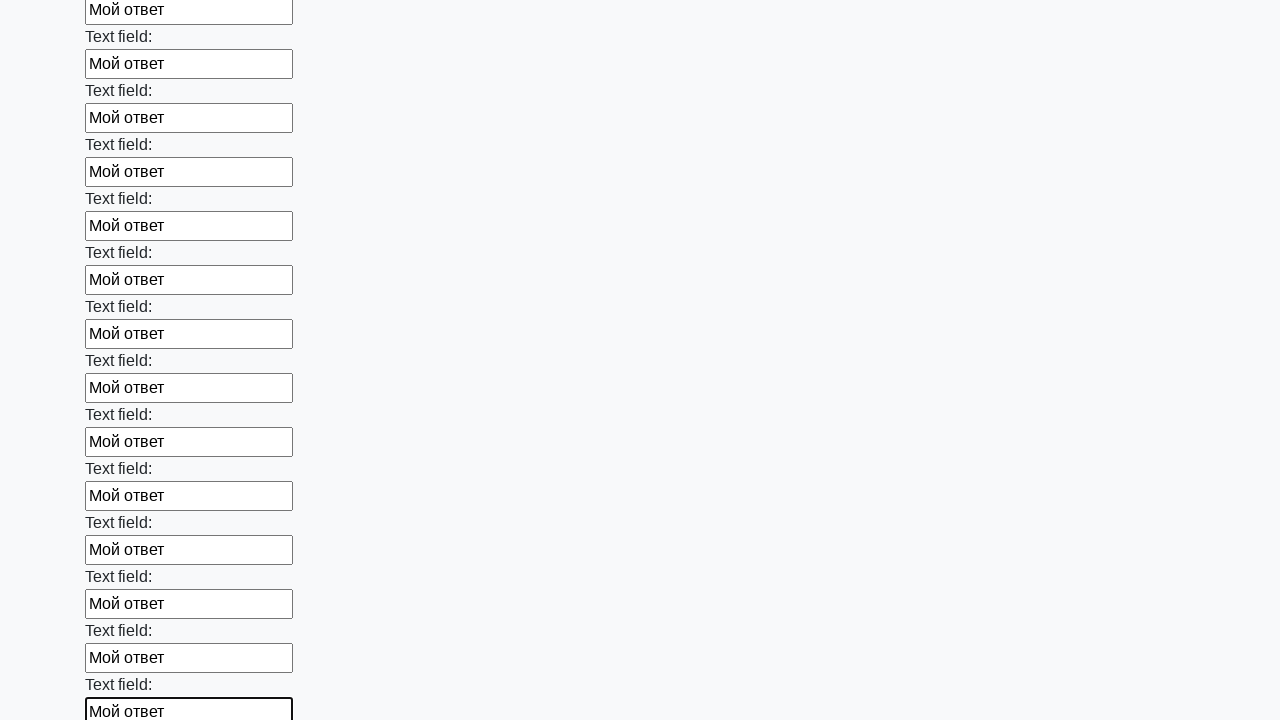

Filled input field with 'Мой ответ' on input >> nth=71
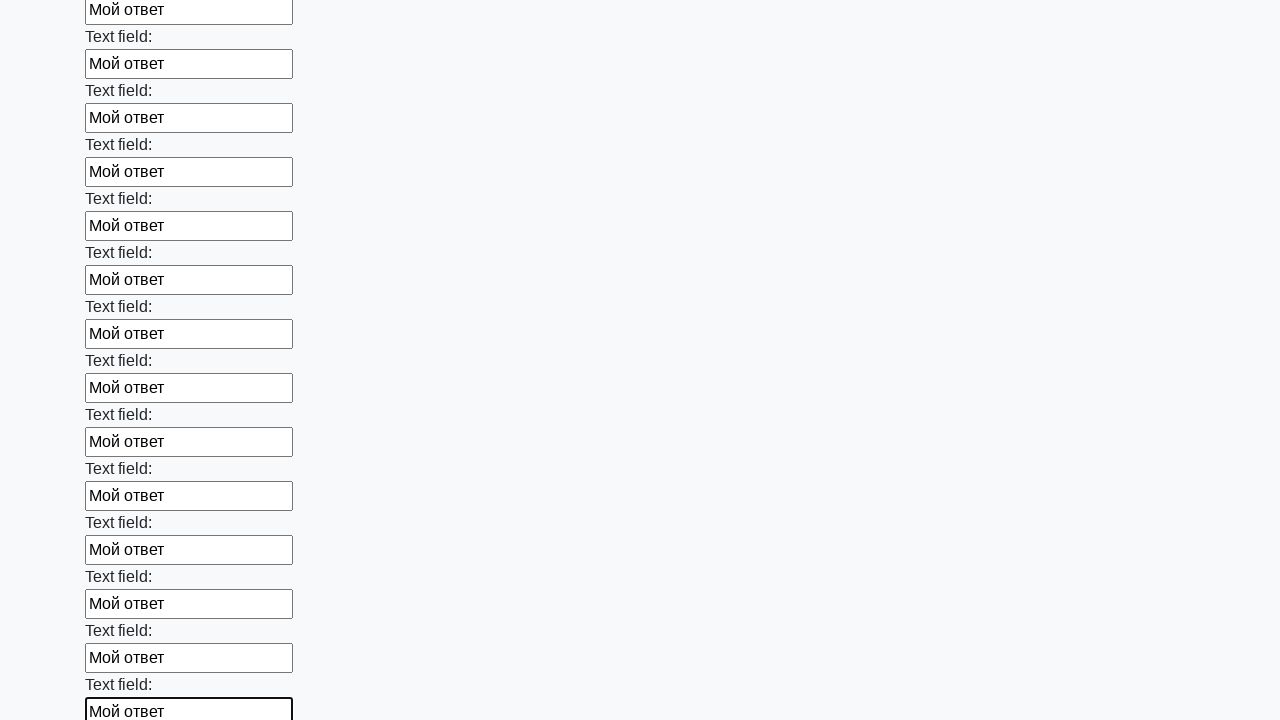

Filled input field with 'Мой ответ' on input >> nth=72
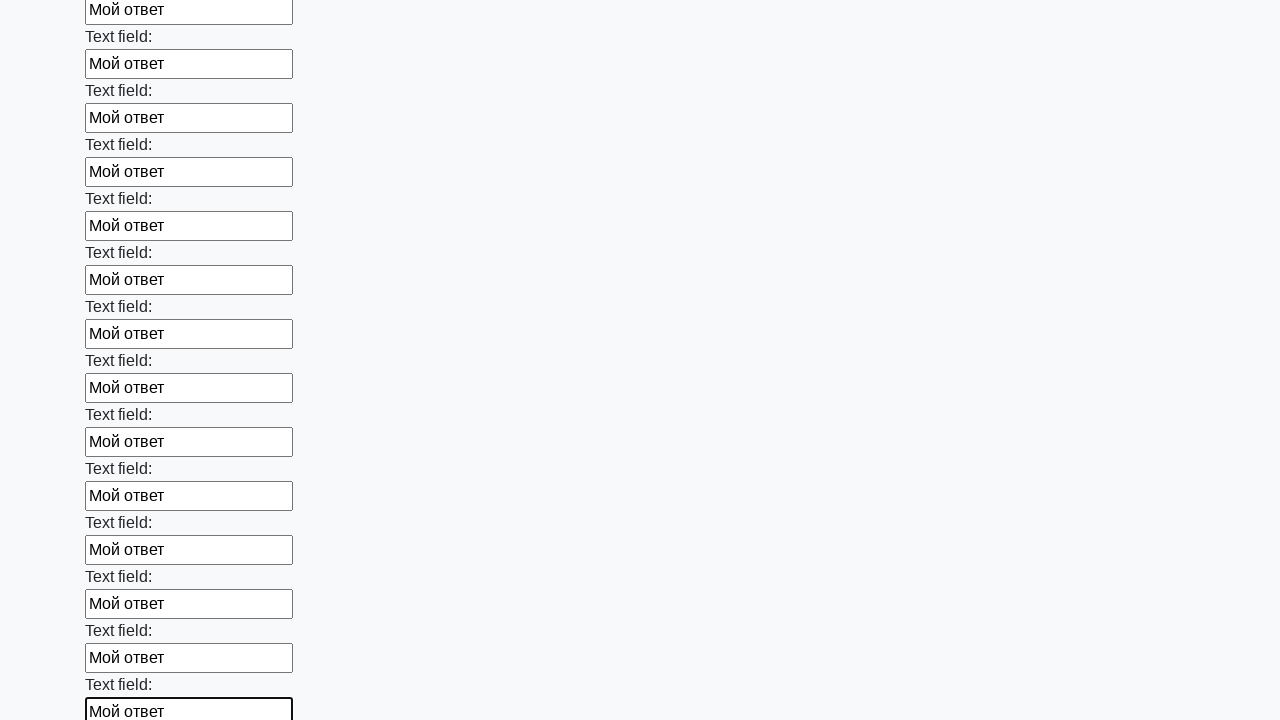

Filled input field with 'Мой ответ' on input >> nth=73
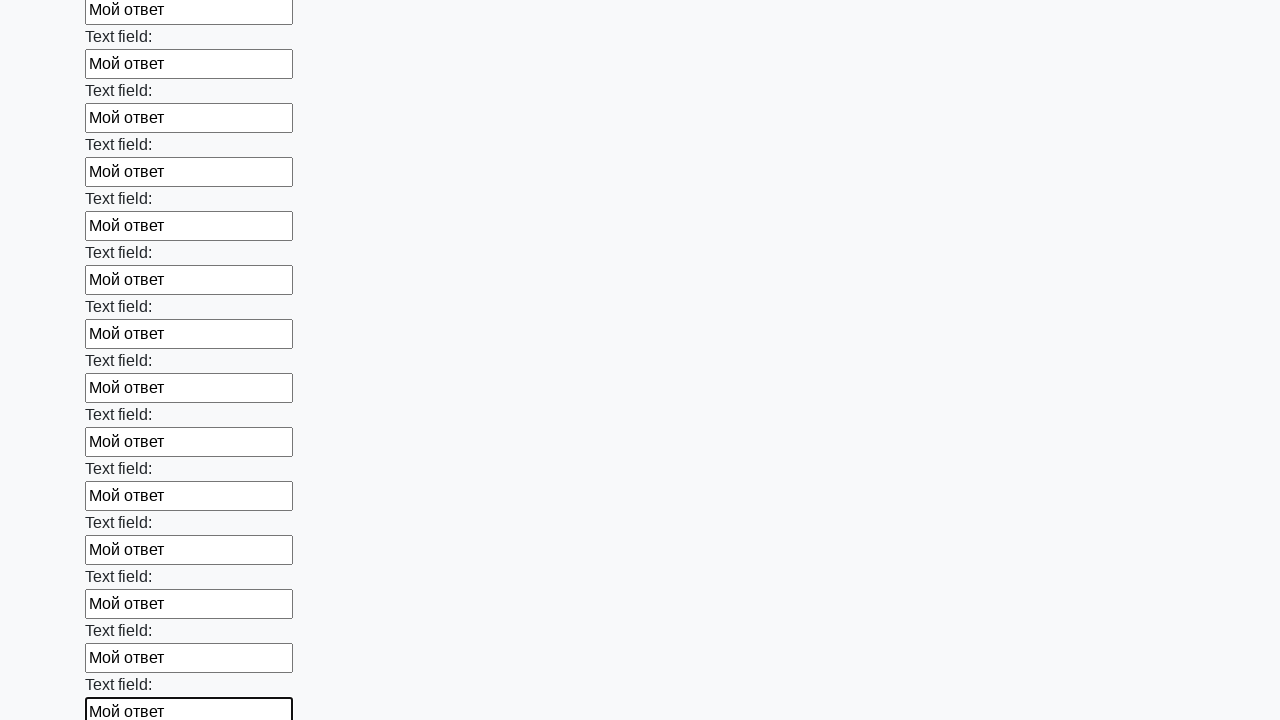

Filled input field with 'Мой ответ' on input >> nth=74
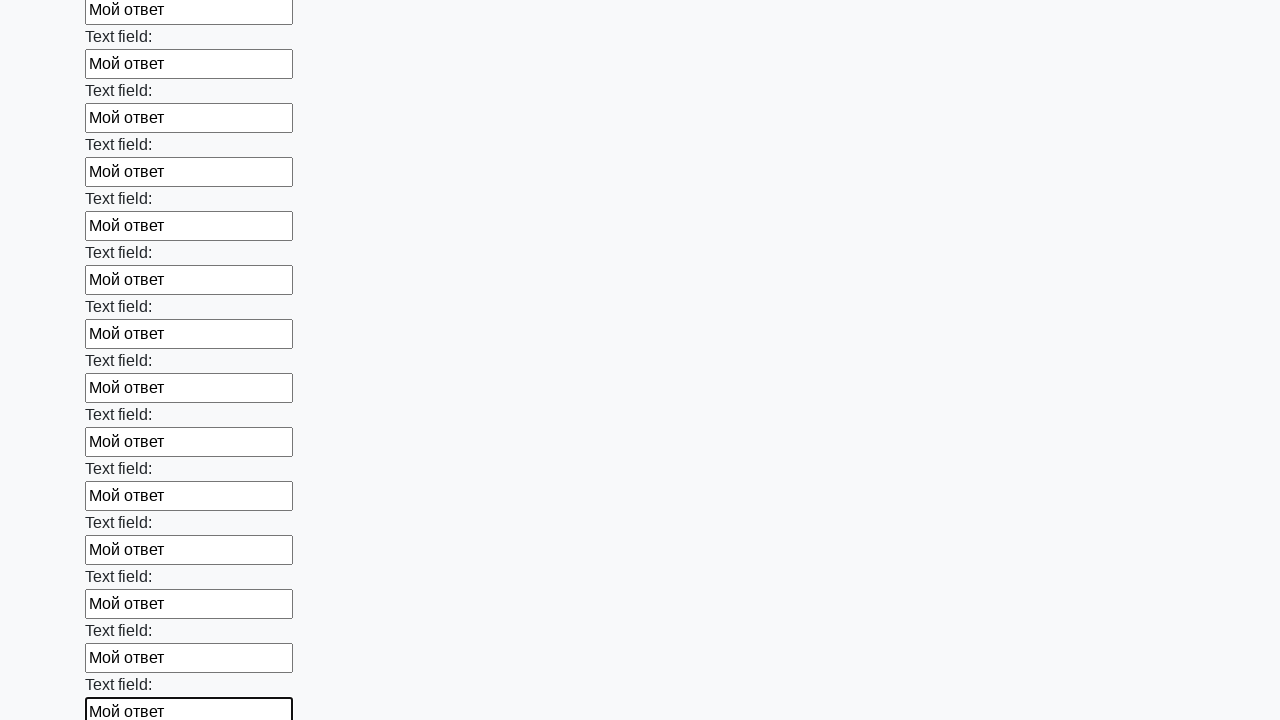

Filled input field with 'Мой ответ' on input >> nth=75
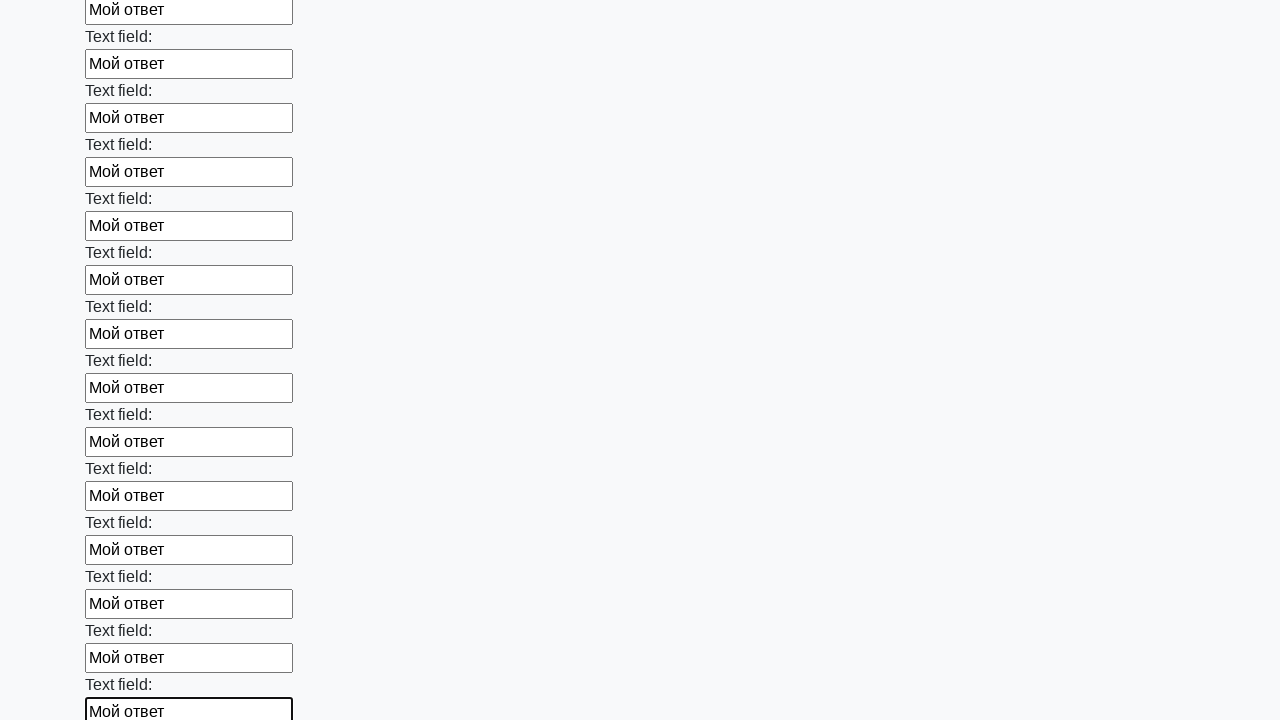

Filled input field with 'Мой ответ' on input >> nth=76
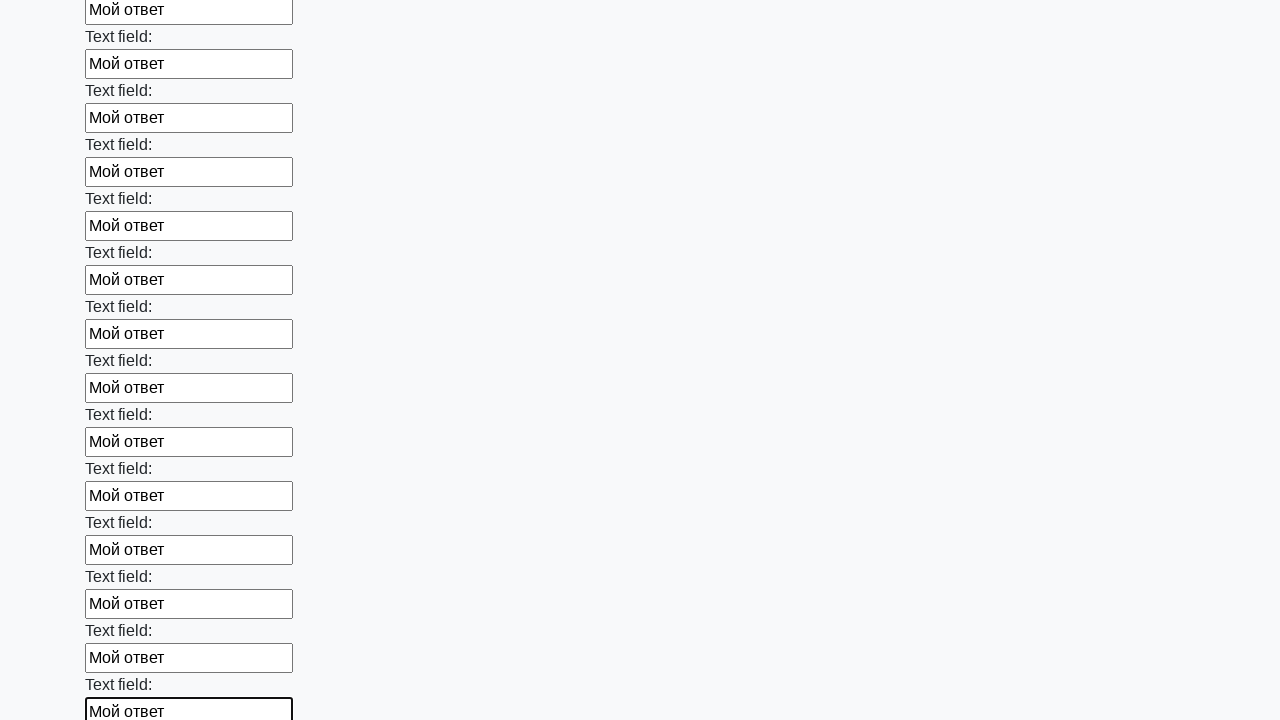

Filled input field with 'Мой ответ' on input >> nth=77
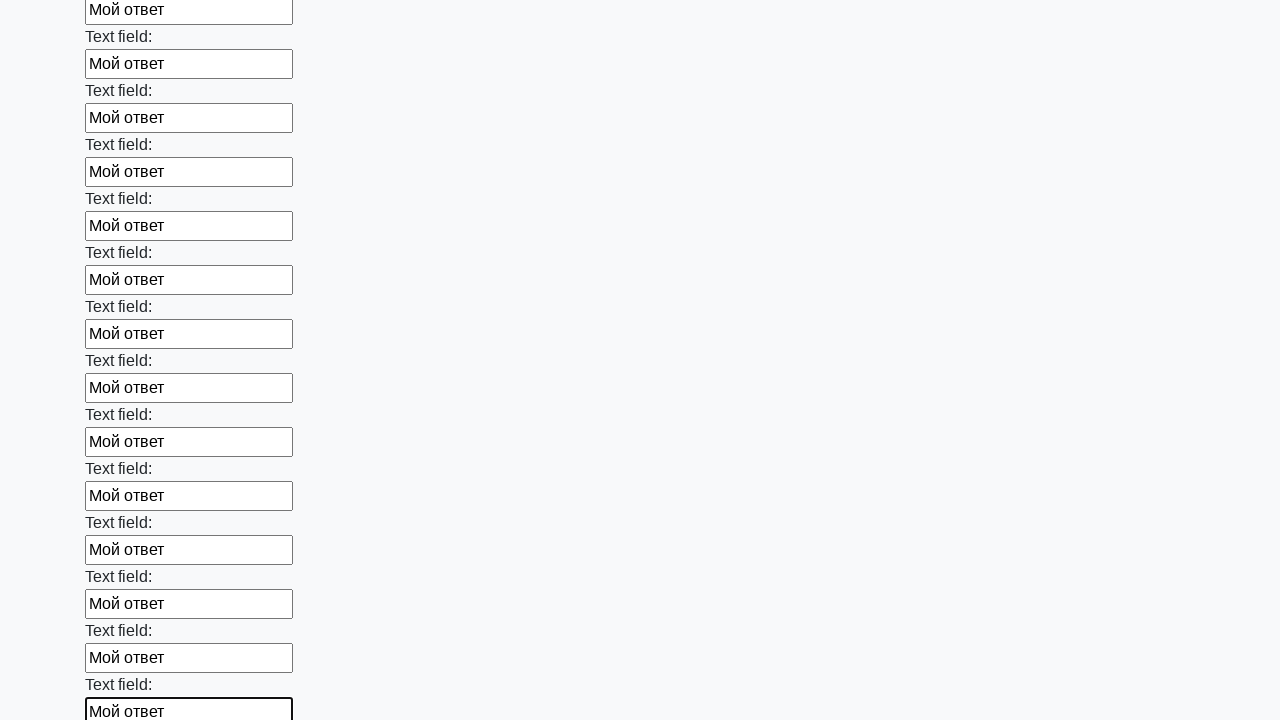

Filled input field with 'Мой ответ' on input >> nth=78
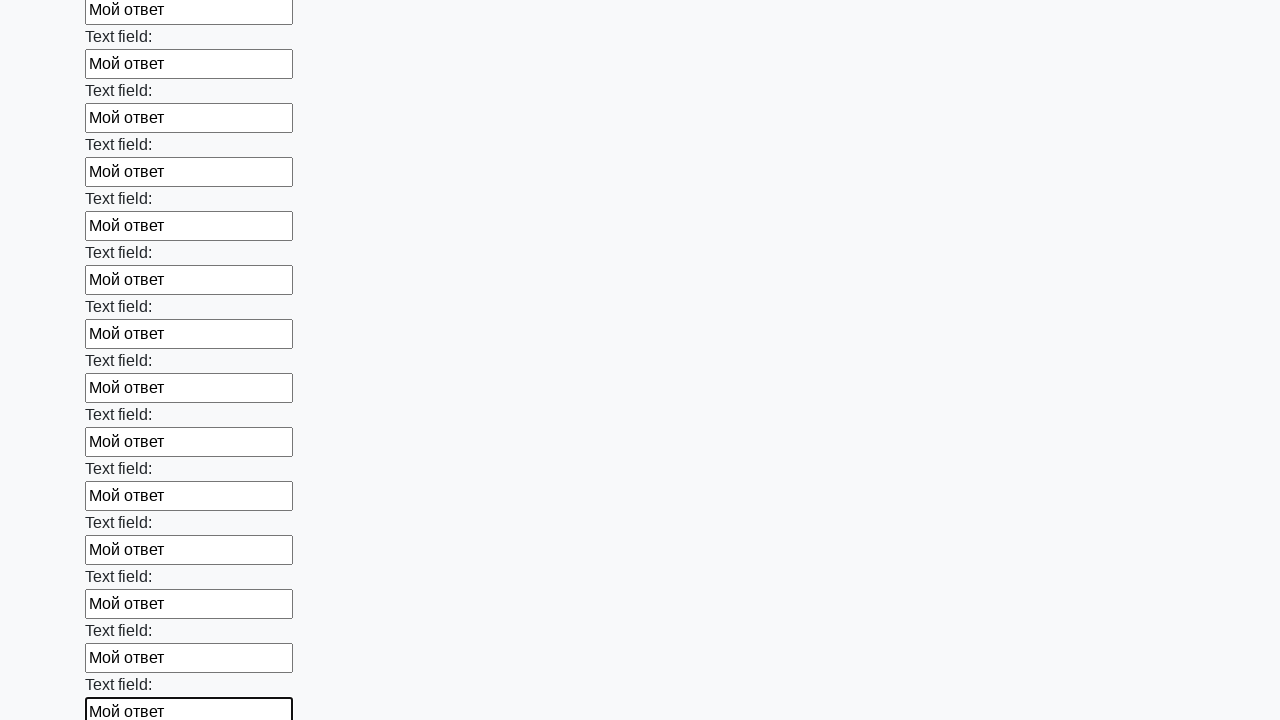

Filled input field with 'Мой ответ' on input >> nth=79
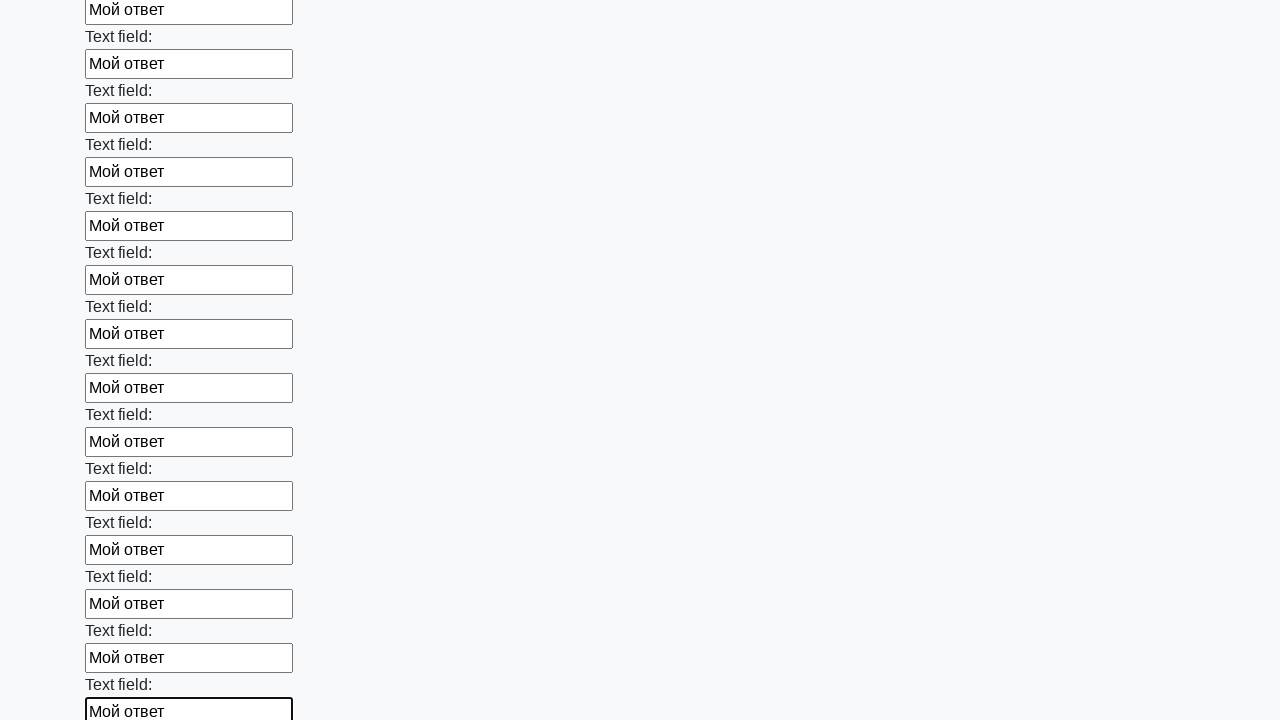

Filled input field with 'Мой ответ' on input >> nth=80
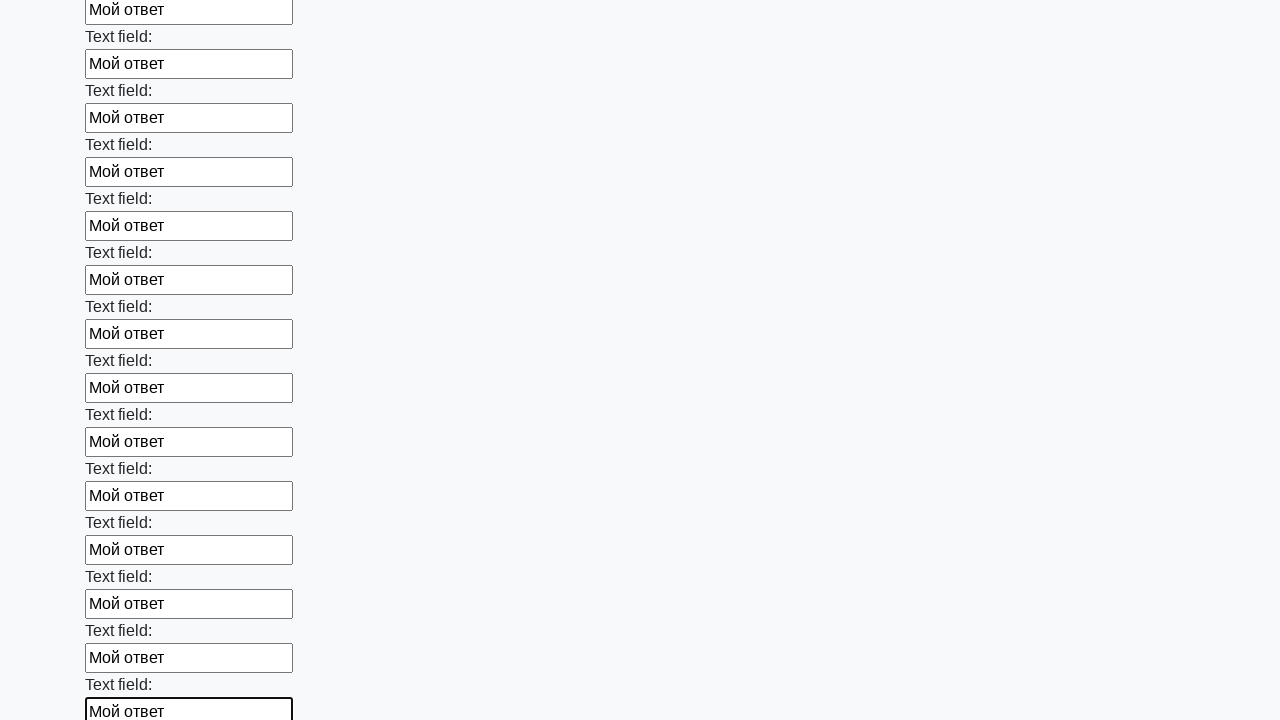

Filled input field with 'Мой ответ' on input >> nth=81
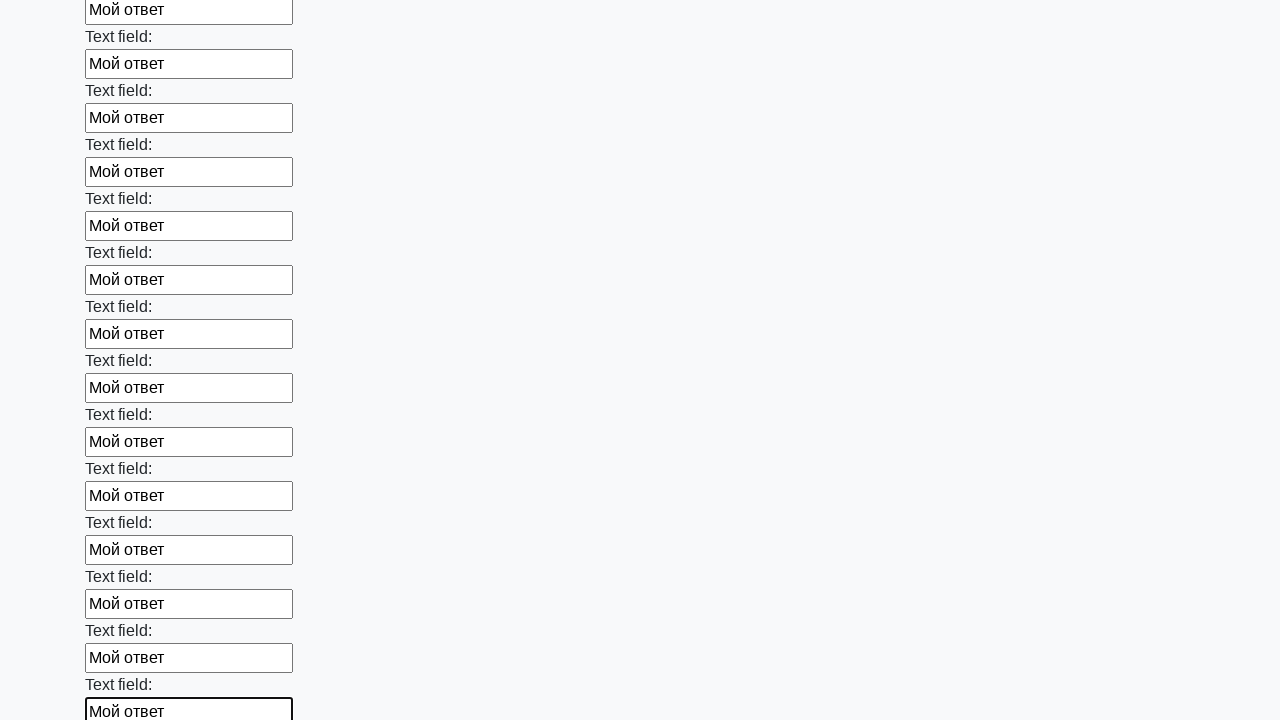

Filled input field with 'Мой ответ' on input >> nth=82
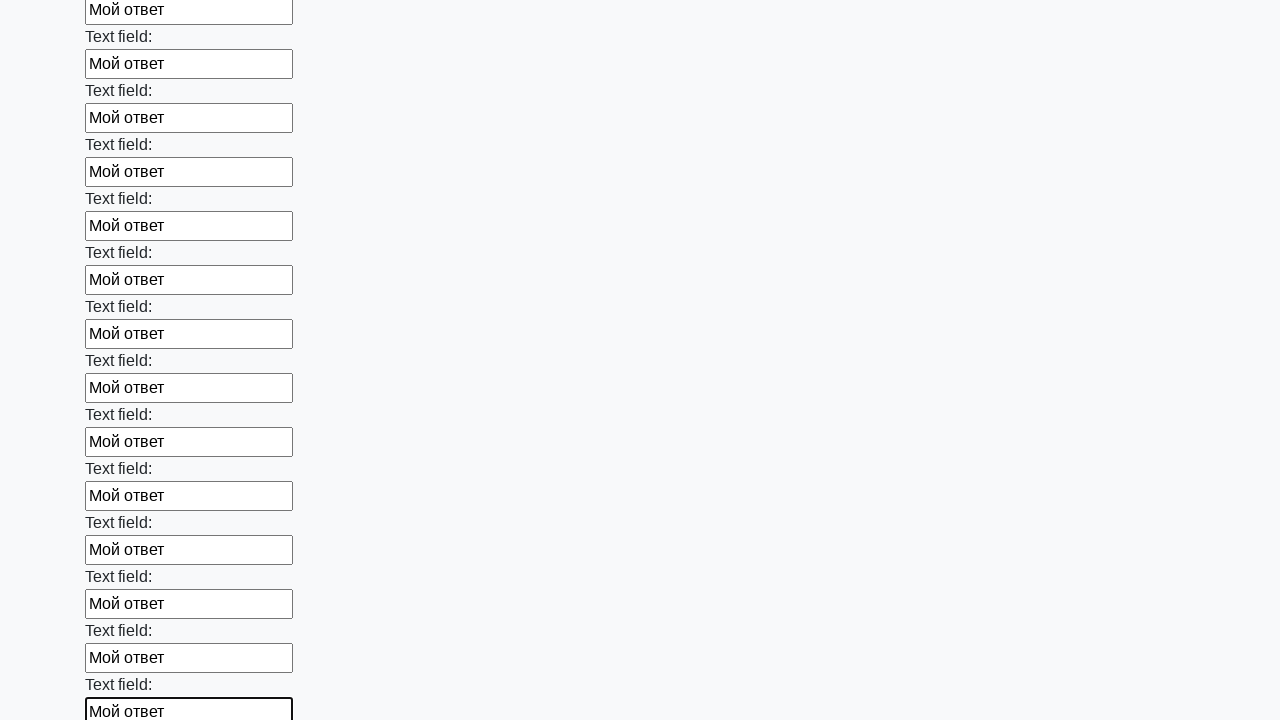

Filled input field with 'Мой ответ' on input >> nth=83
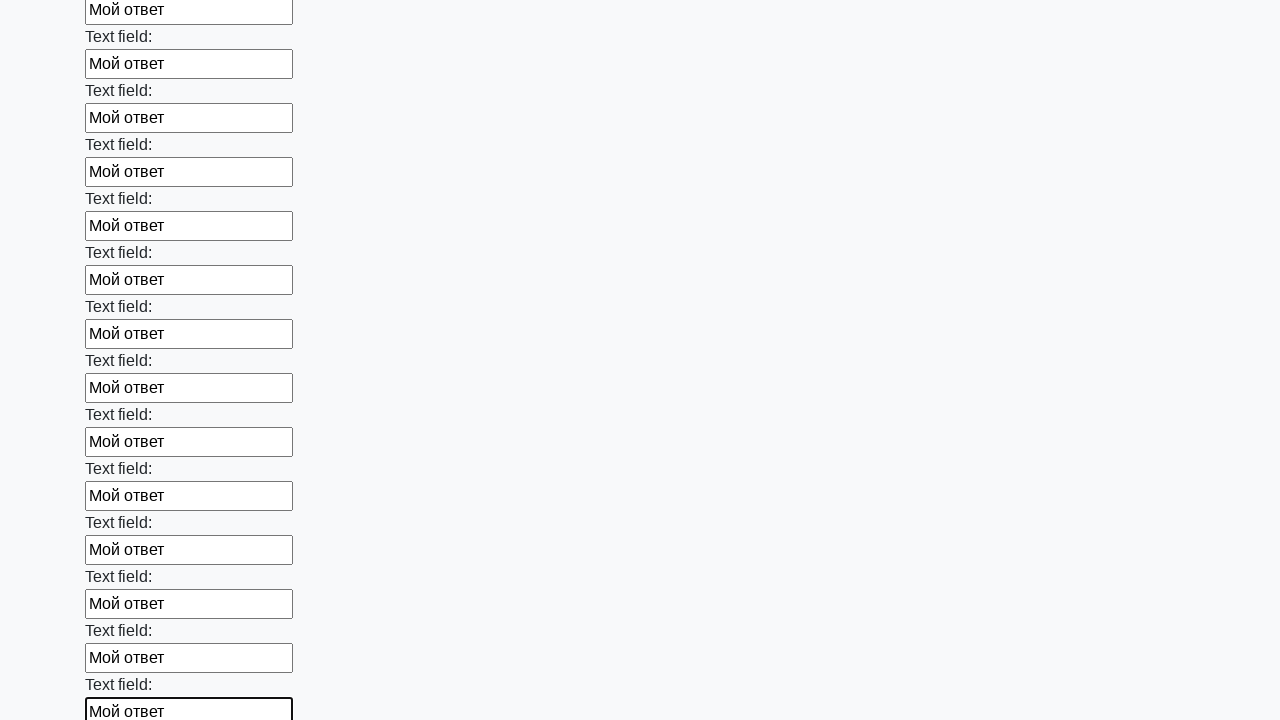

Filled input field with 'Мой ответ' on input >> nth=84
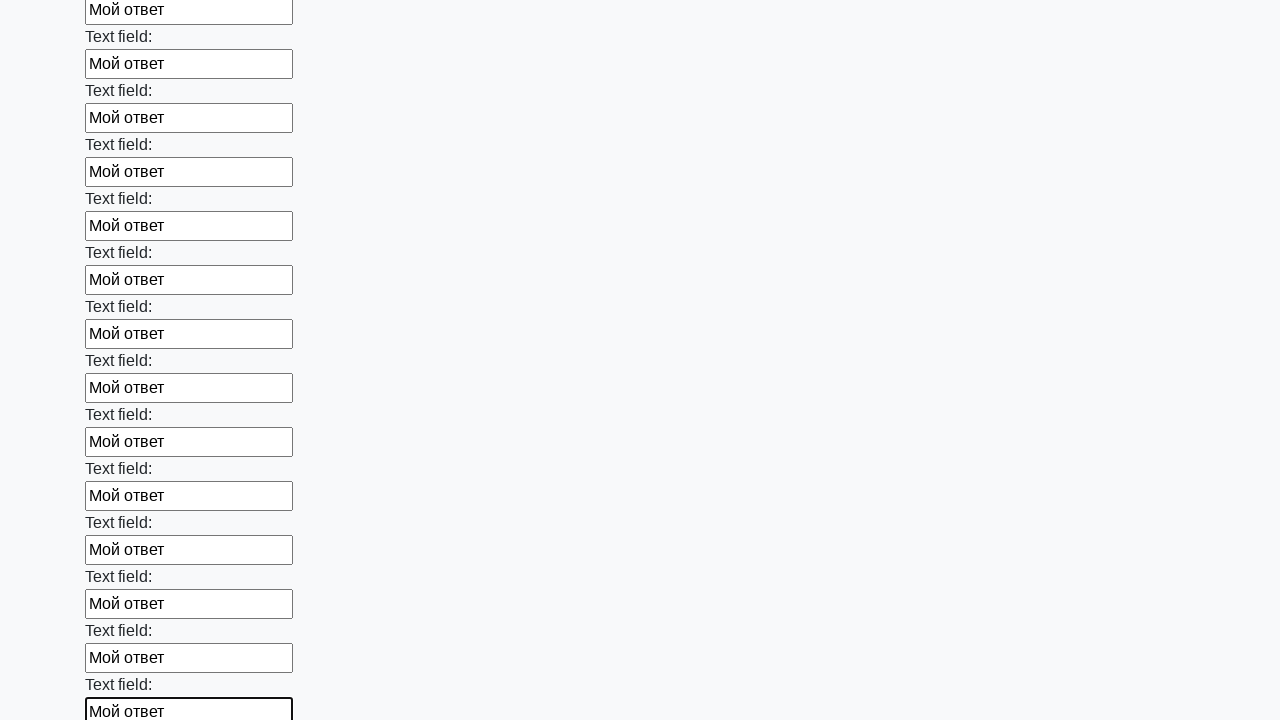

Filled input field with 'Мой ответ' on input >> nth=85
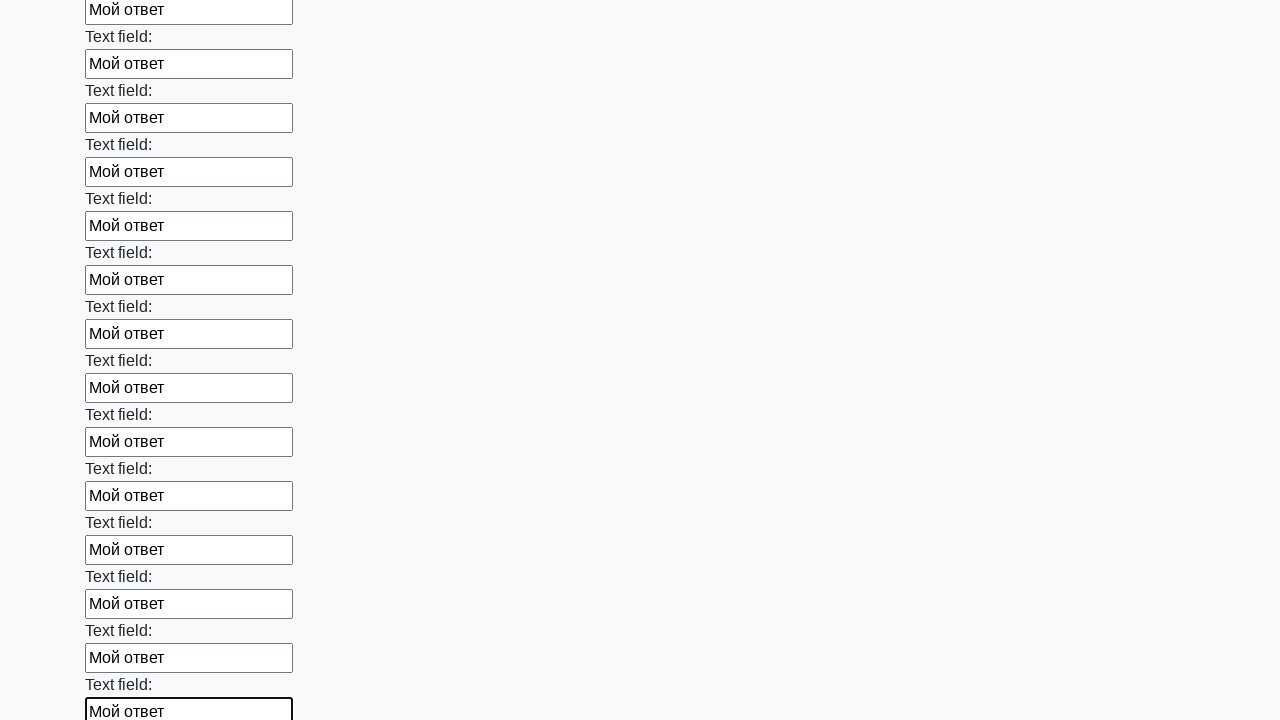

Filled input field with 'Мой ответ' on input >> nth=86
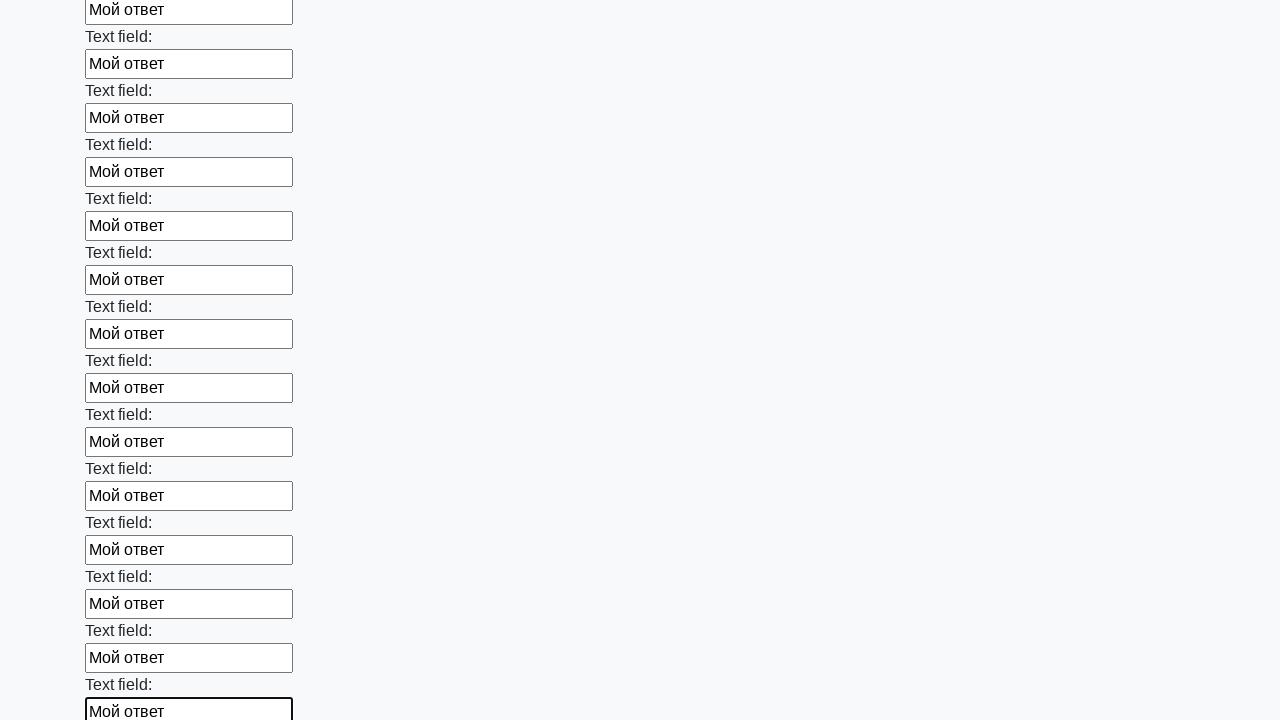

Filled input field with 'Мой ответ' on input >> nth=87
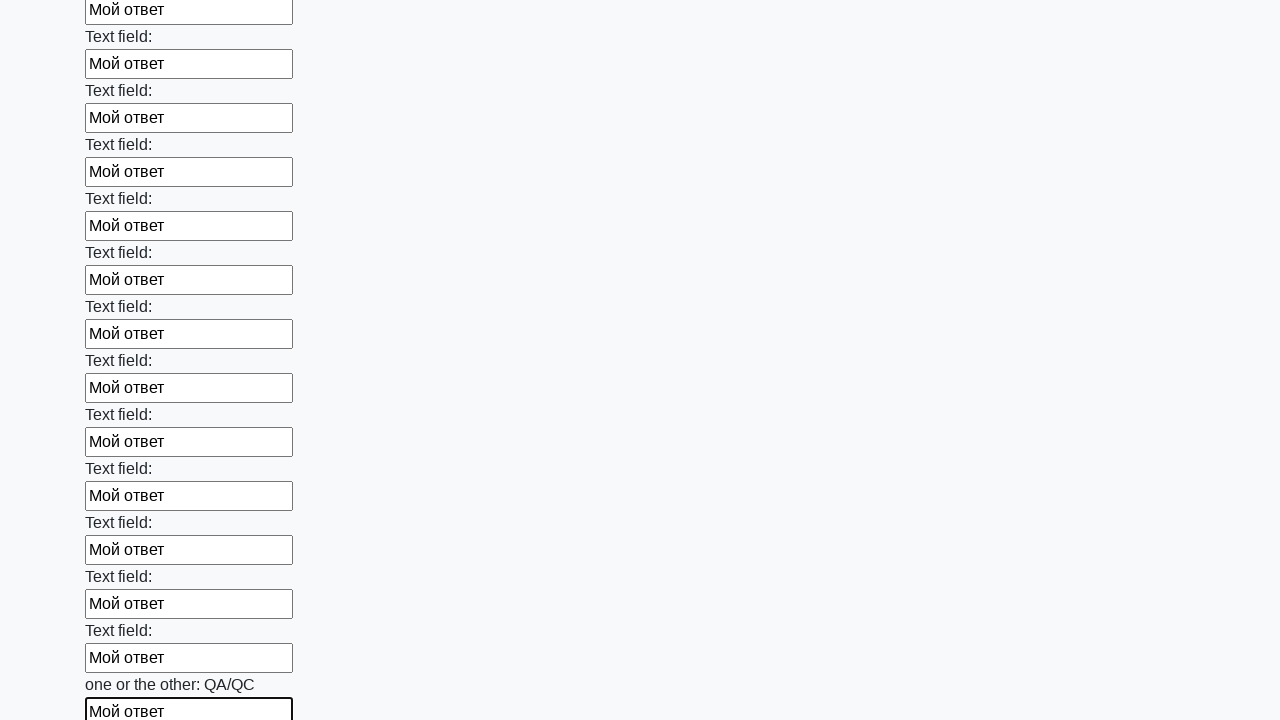

Filled input field with 'Мой ответ' on input >> nth=88
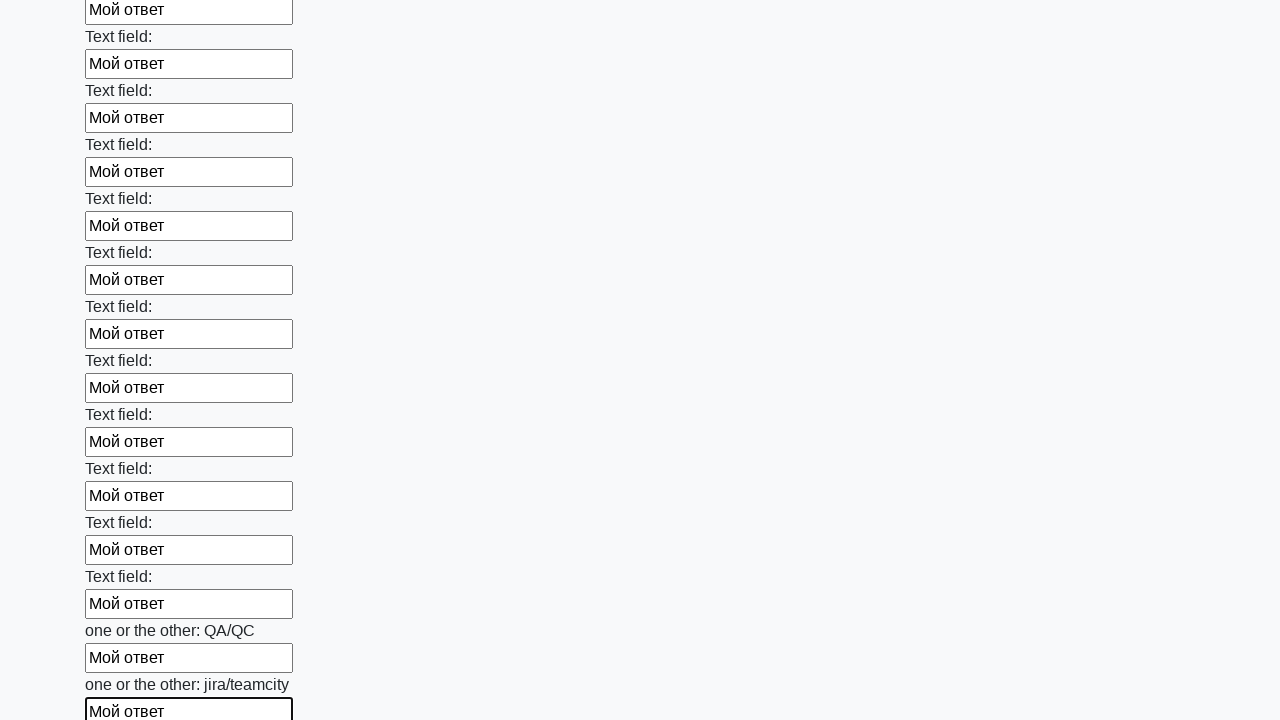

Filled input field with 'Мой ответ' on input >> nth=89
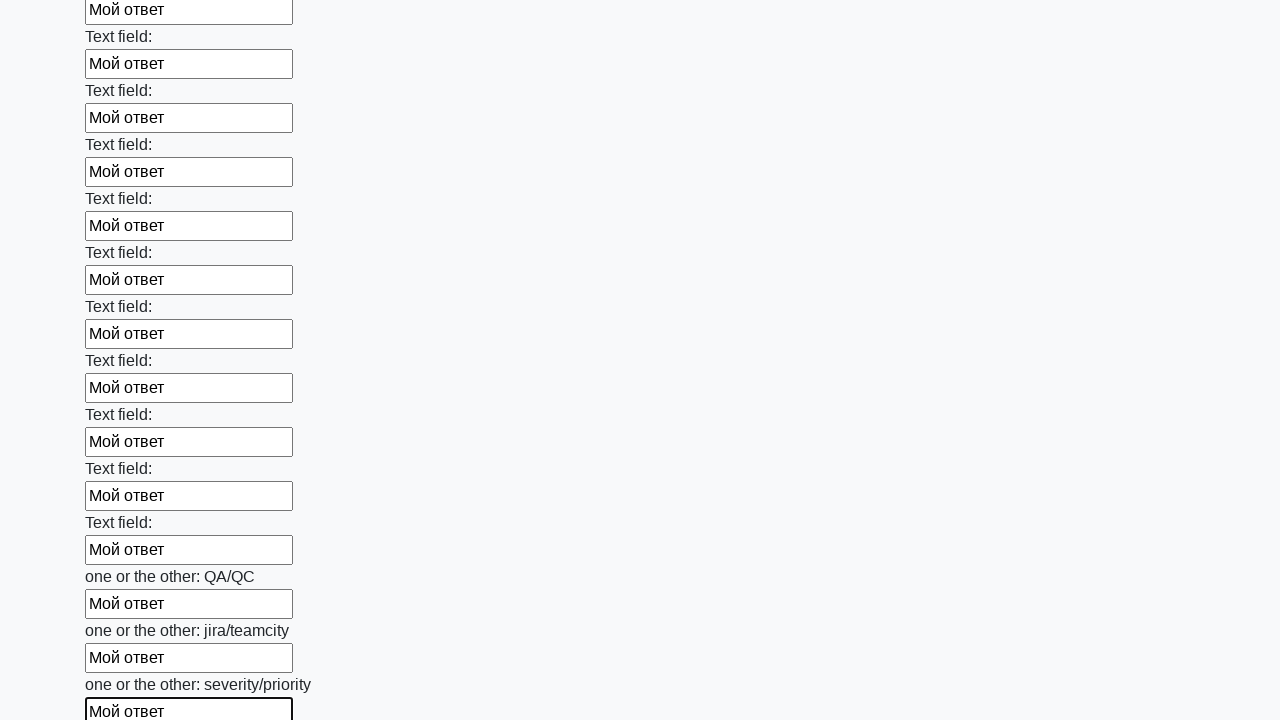

Filled input field with 'Мой ответ' on input >> nth=90
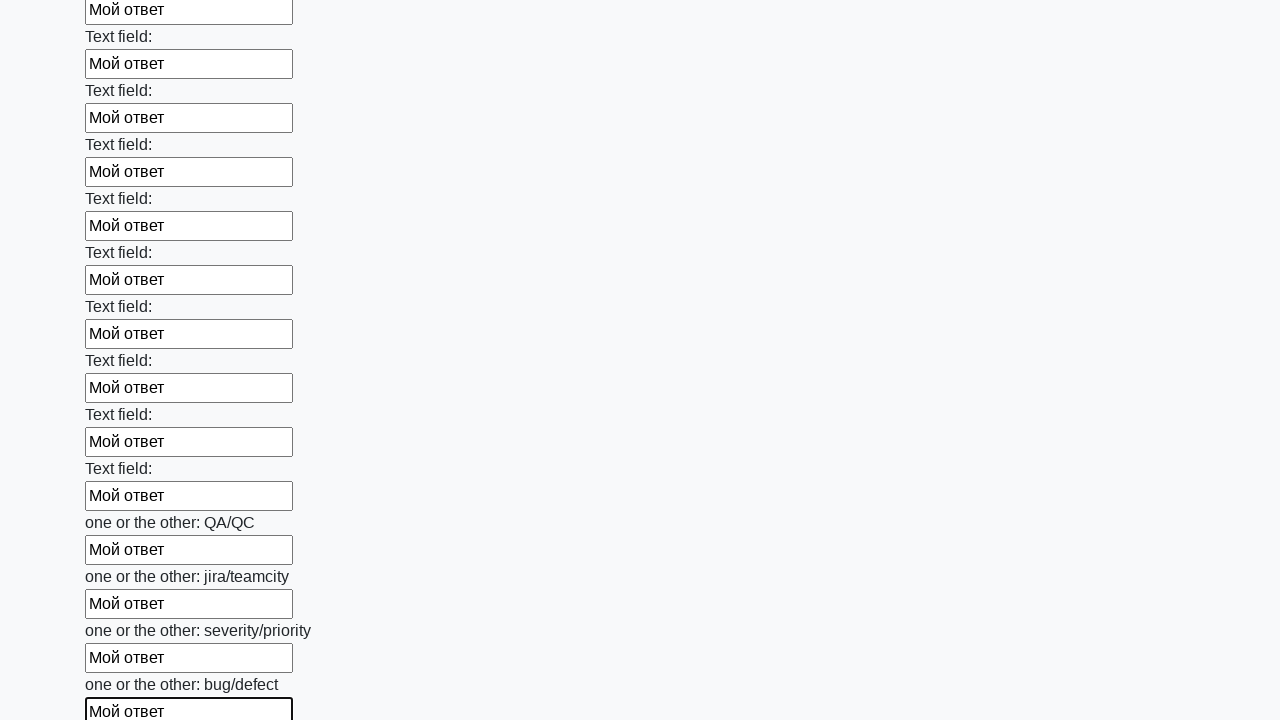

Filled input field with 'Мой ответ' on input >> nth=91
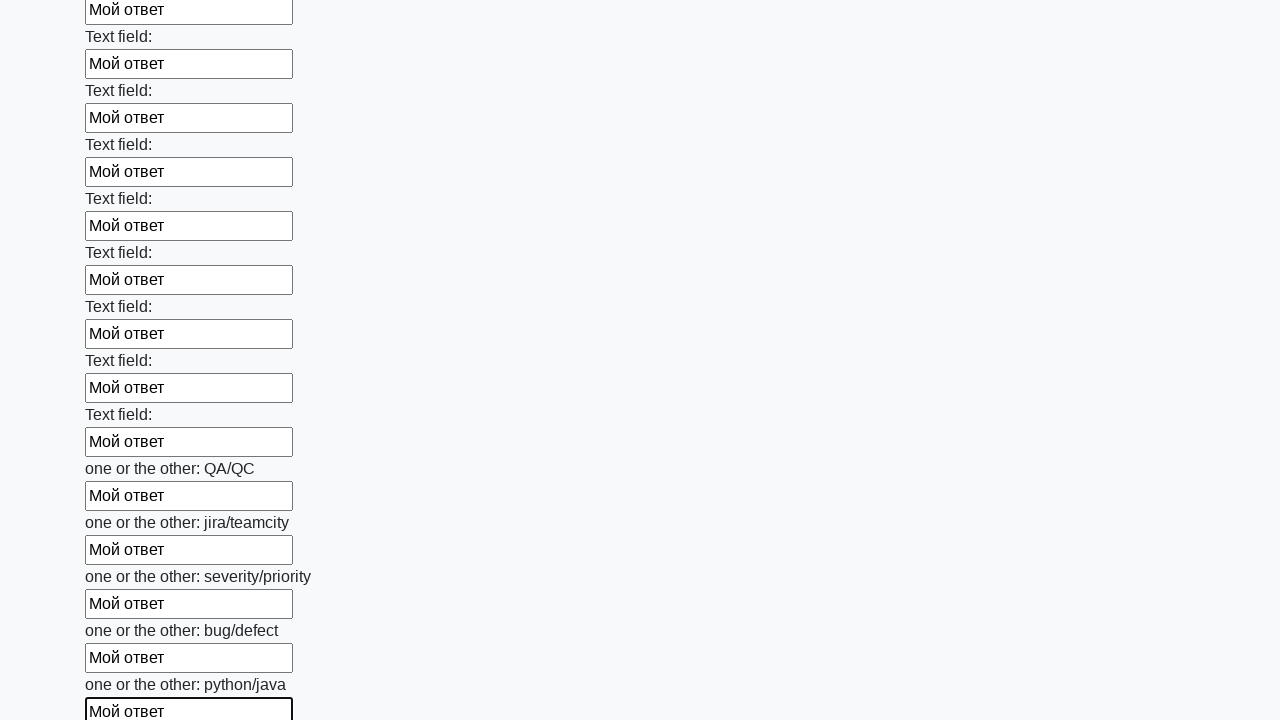

Filled input field with 'Мой ответ' on input >> nth=92
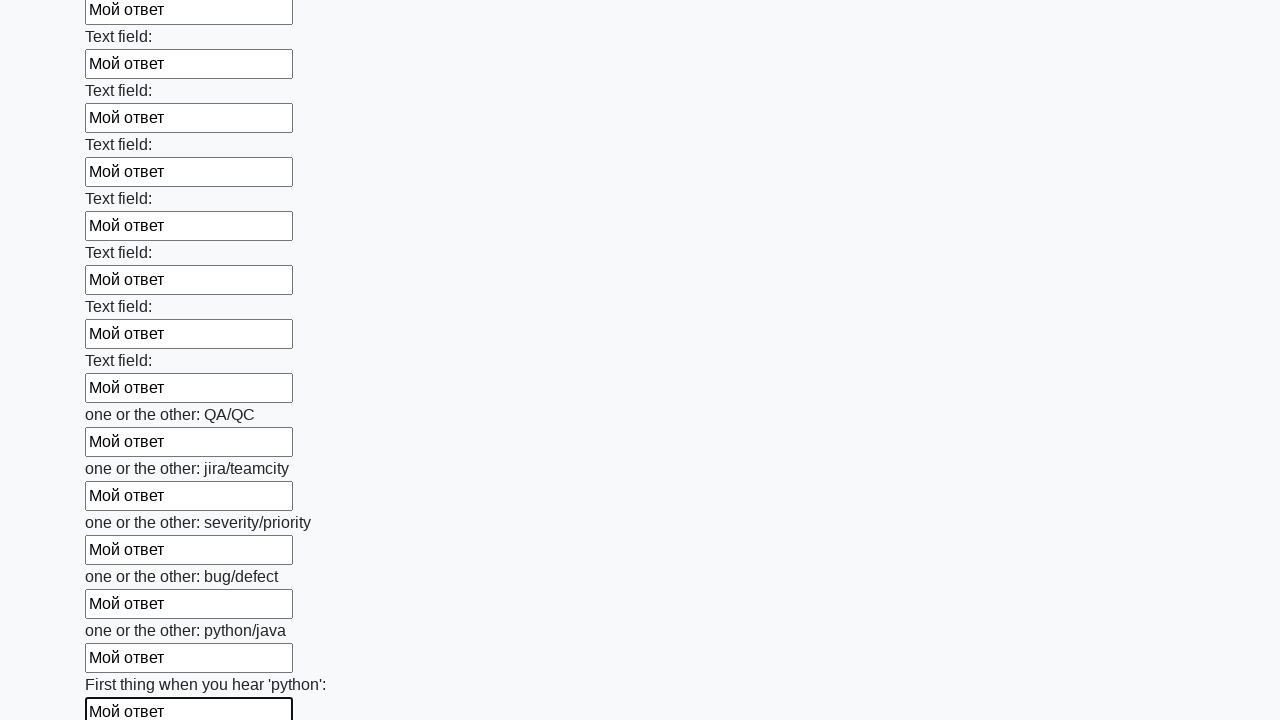

Filled input field with 'Мой ответ' on input >> nth=93
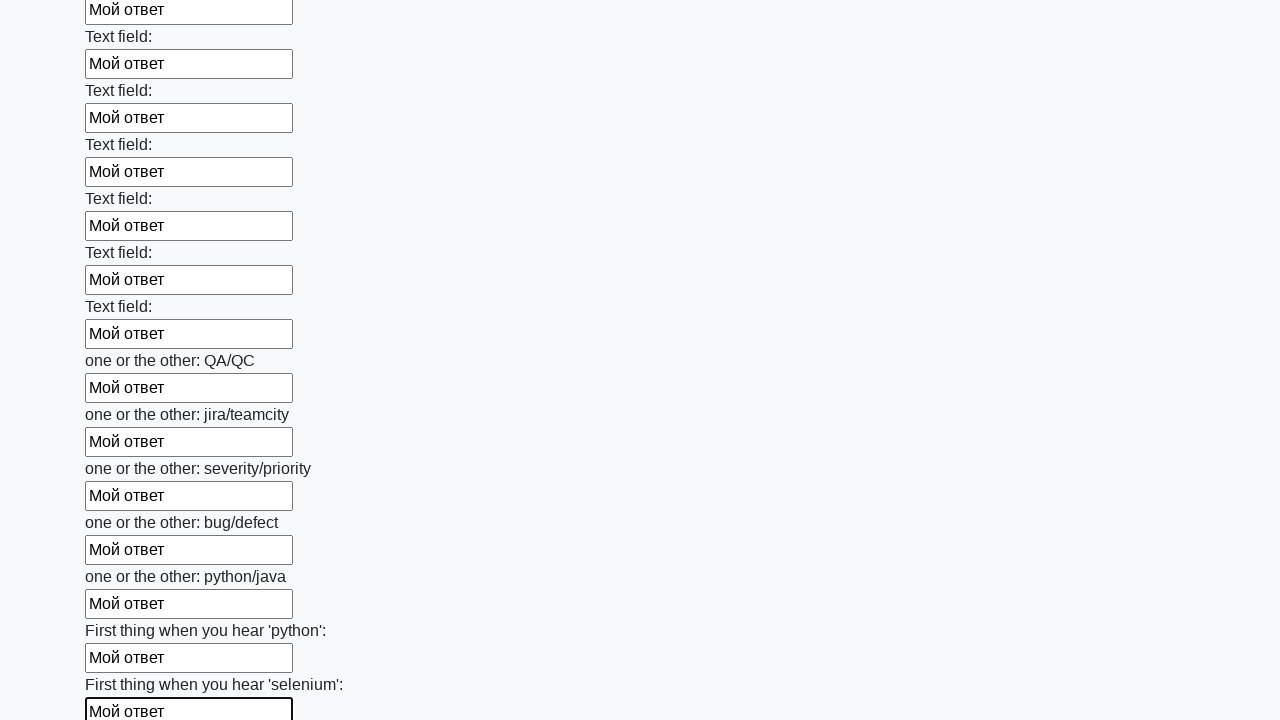

Filled input field with 'Мой ответ' on input >> nth=94
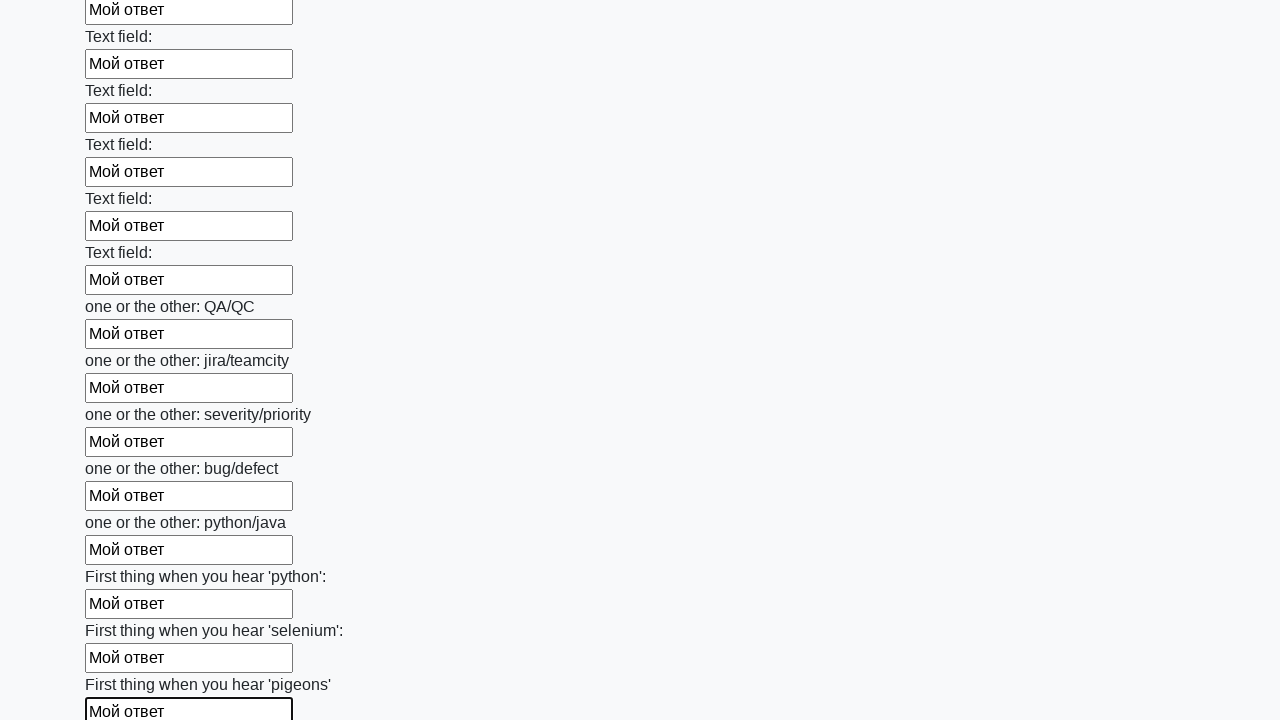

Filled input field with 'Мой ответ' on input >> nth=95
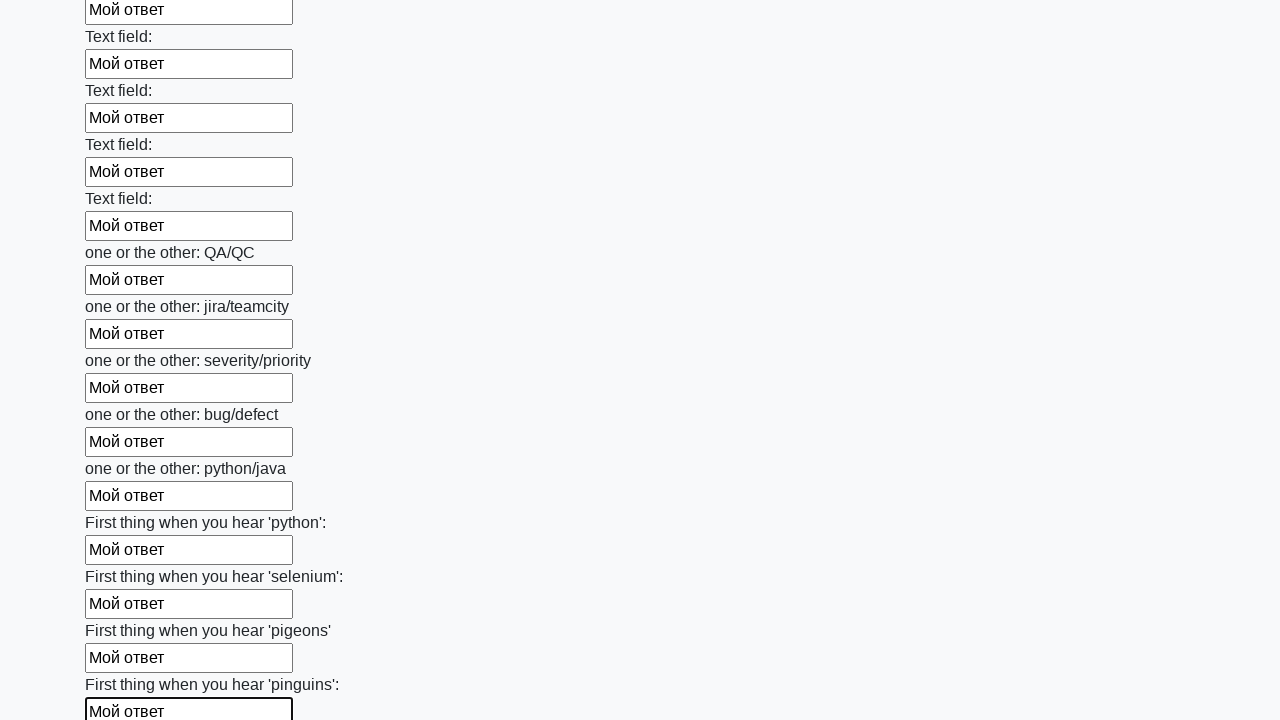

Filled input field with 'Мой ответ' on input >> nth=96
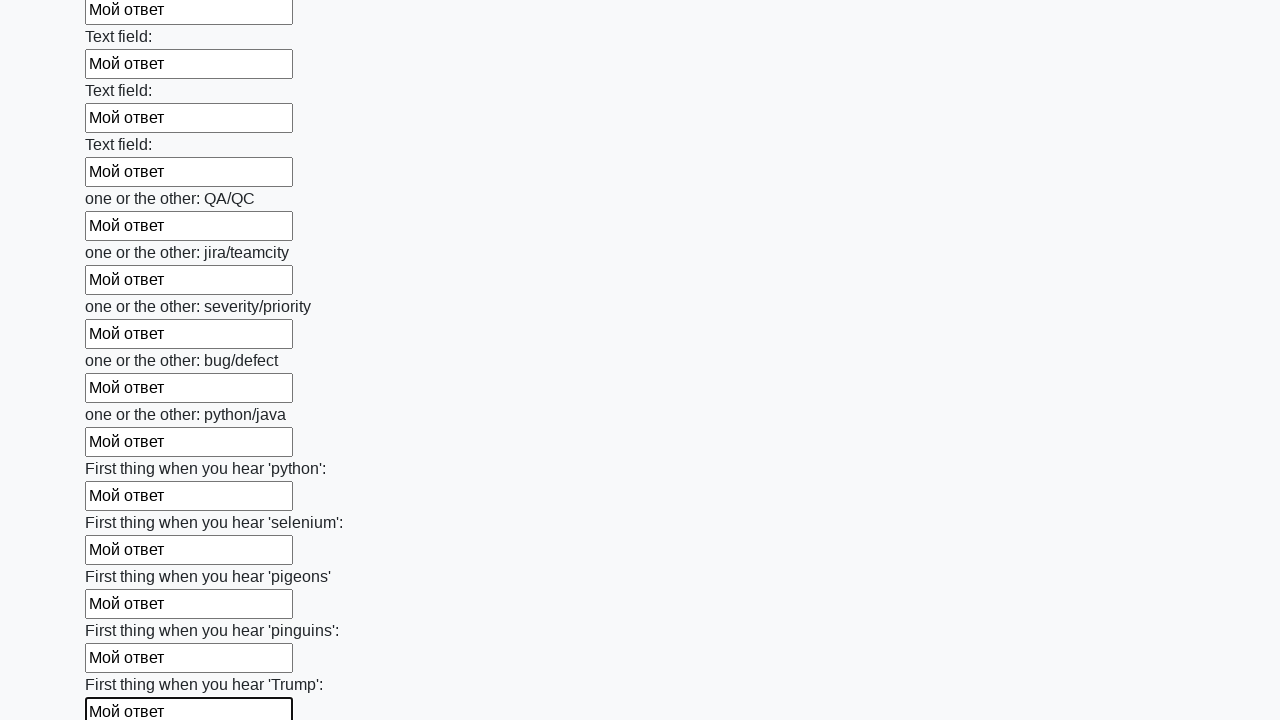

Filled input field with 'Мой ответ' on input >> nth=97
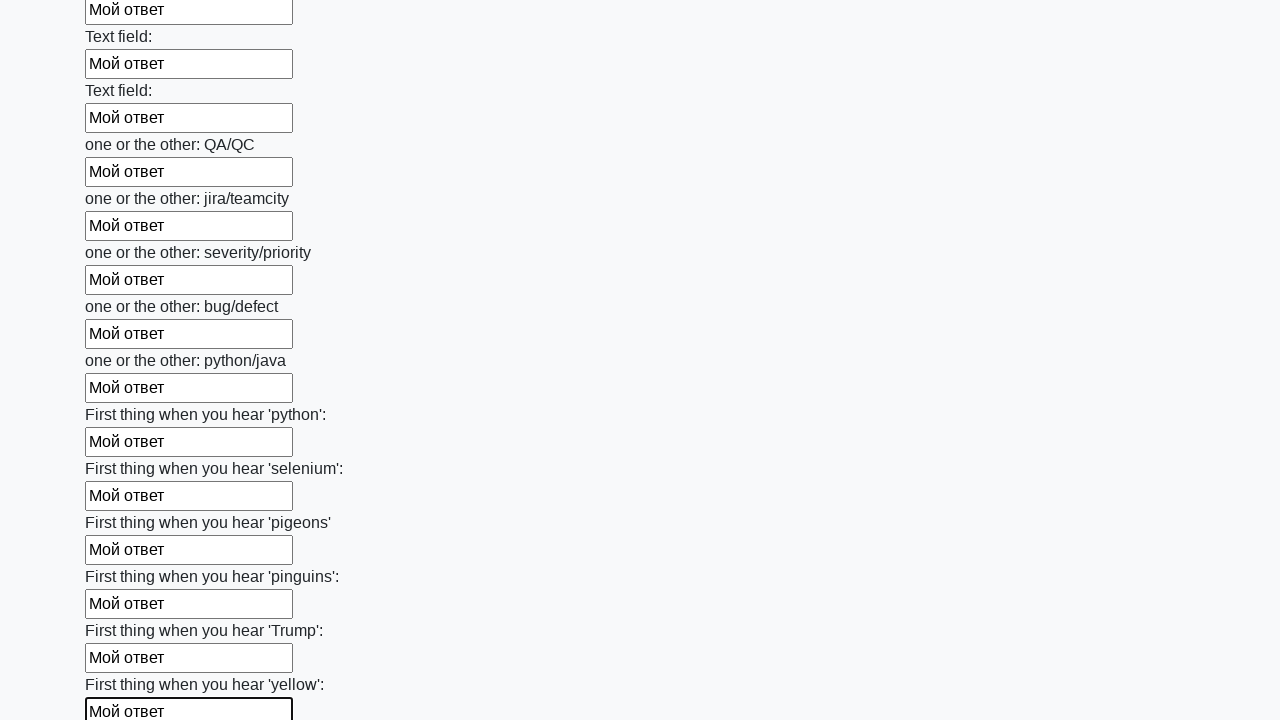

Filled input field with 'Мой ответ' on input >> nth=98
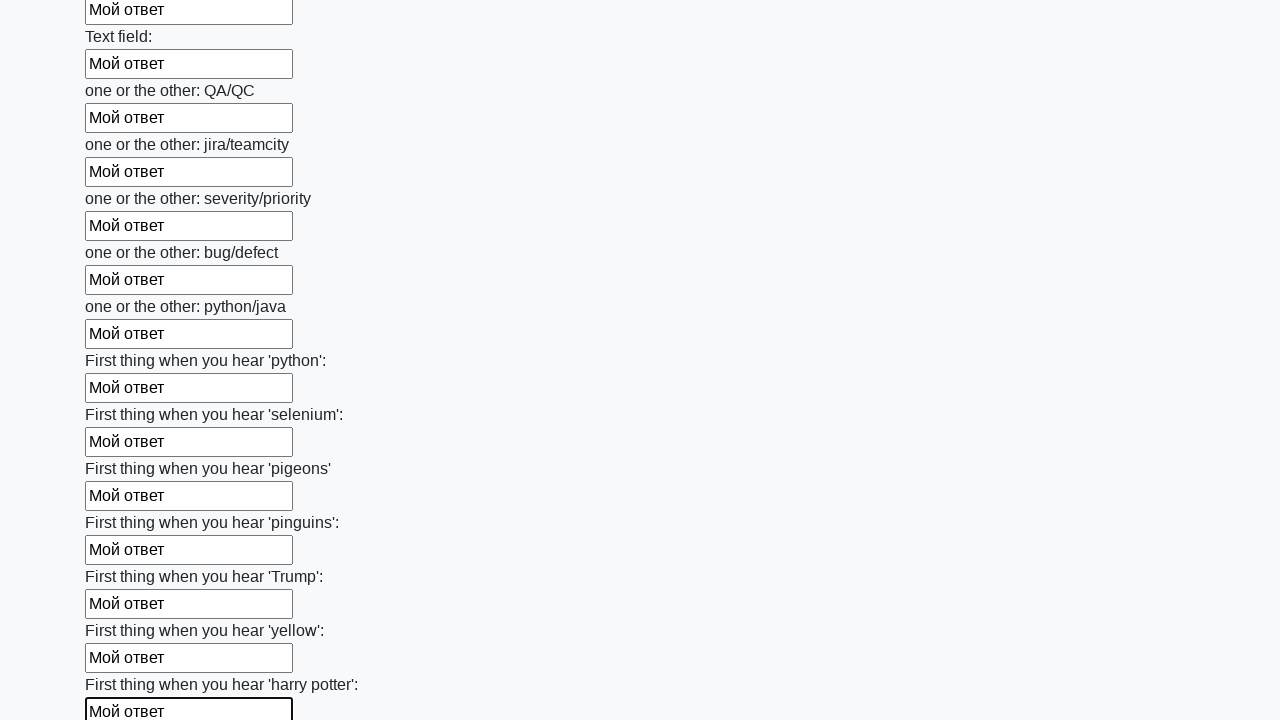

Filled input field with 'Мой ответ' on input >> nth=99
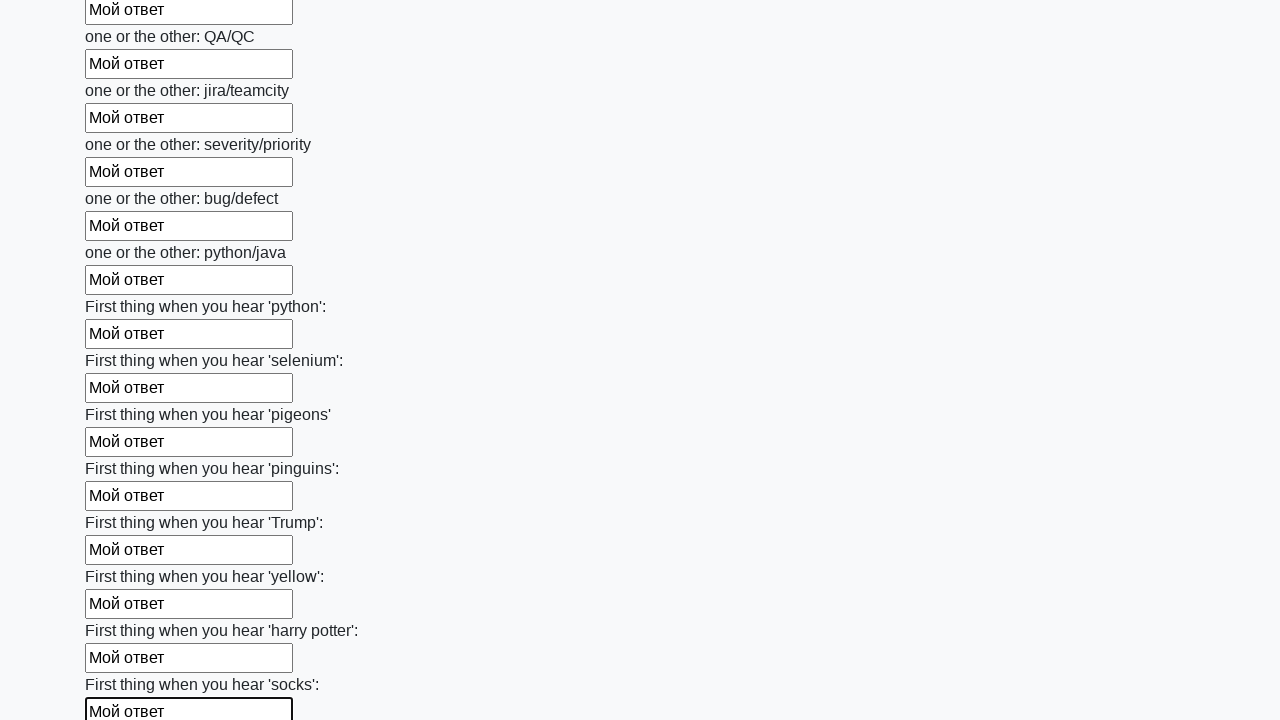

Clicked the submit button to submit the form at (123, 611) on button.btn
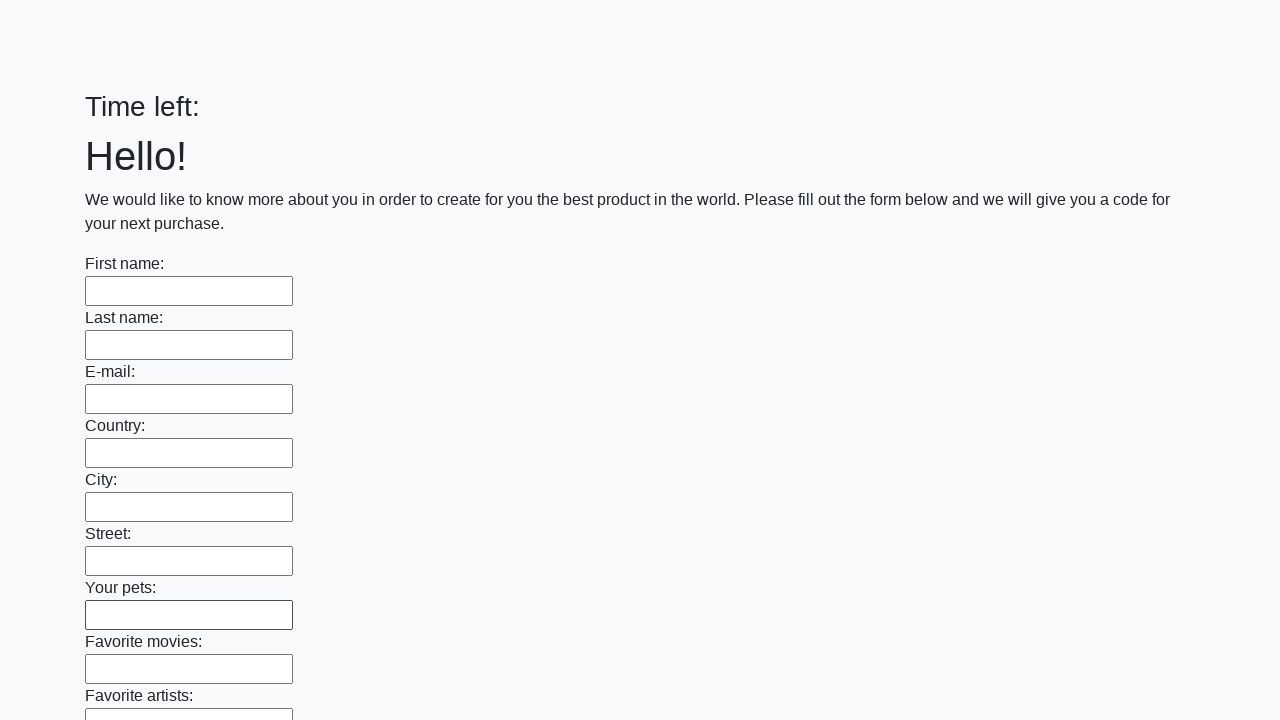

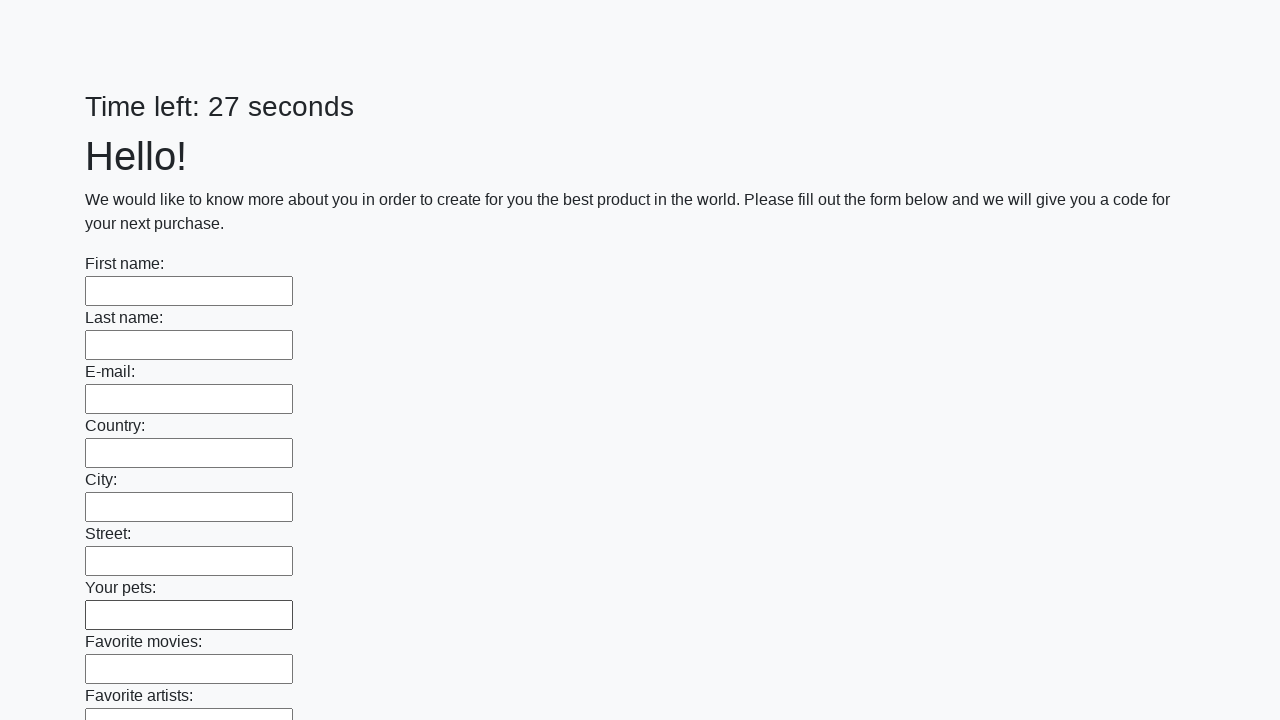